Tests filling a large form by entering text into all input fields and submitting the form via a button click

Starting URL: http://suninjuly.github.io/huge_form.html

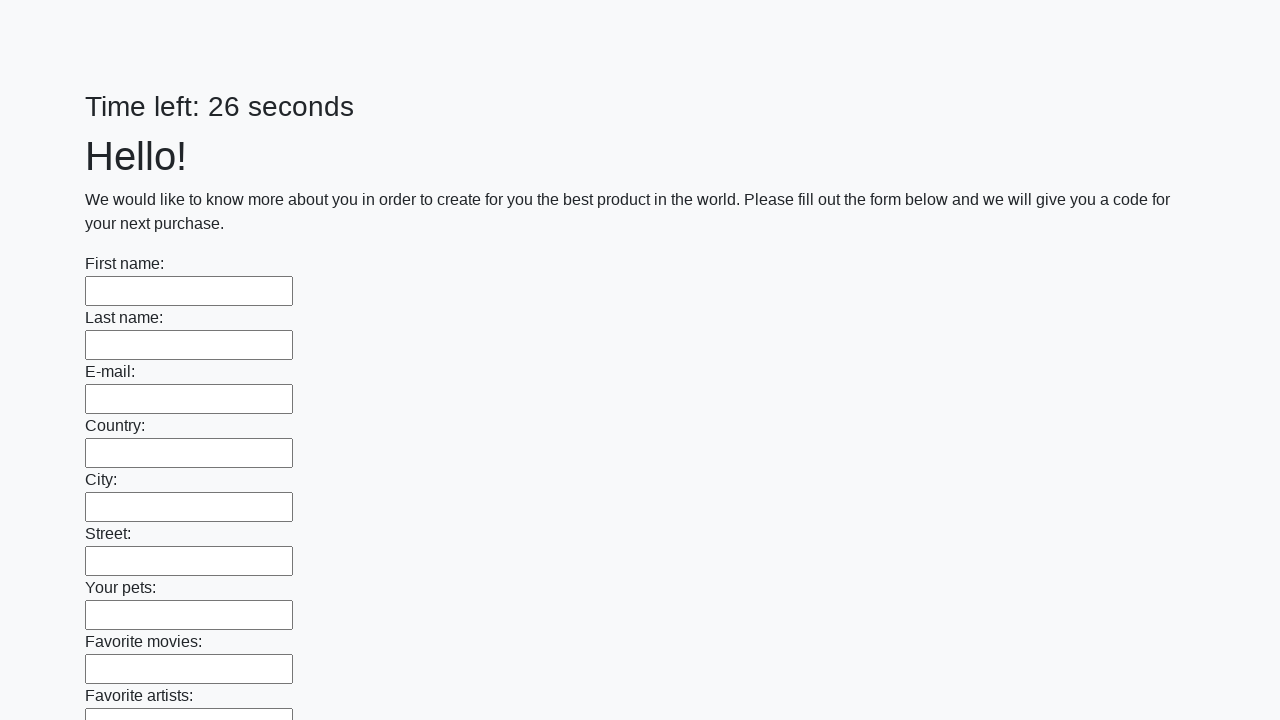

Located all input fields on the huge form
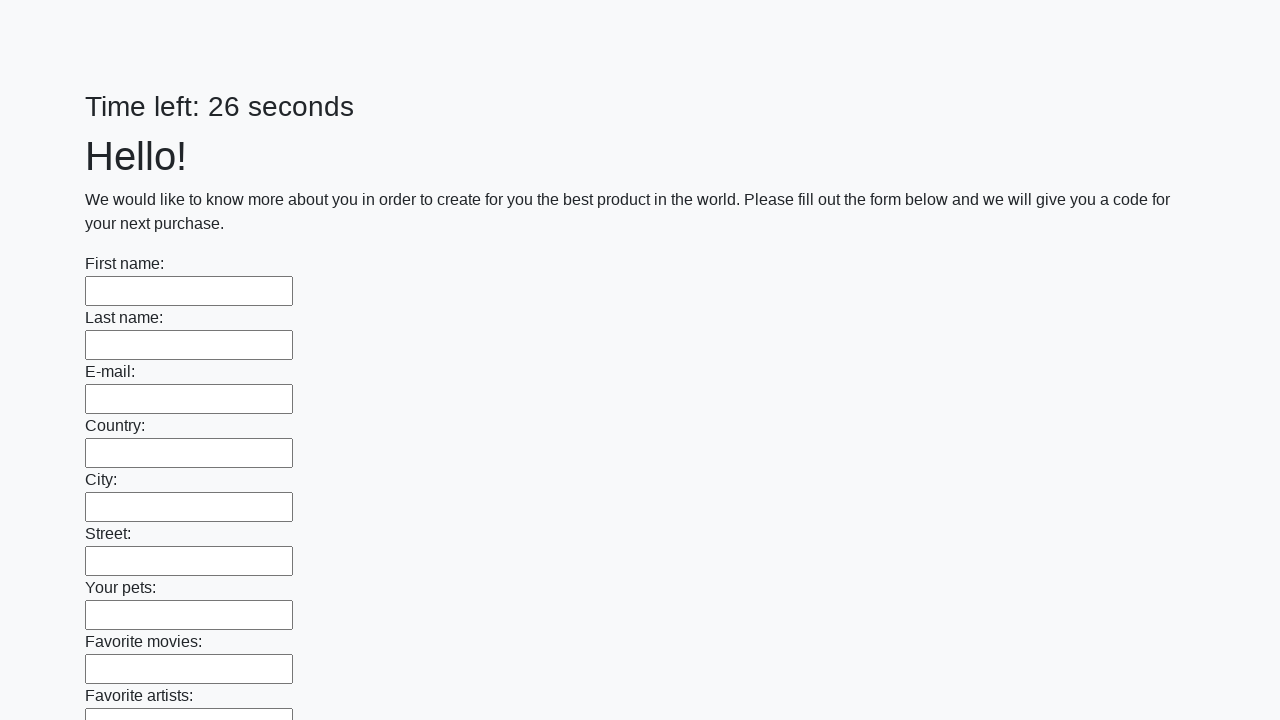

Filled an input field with 'Мой ответ' on input >> nth=0
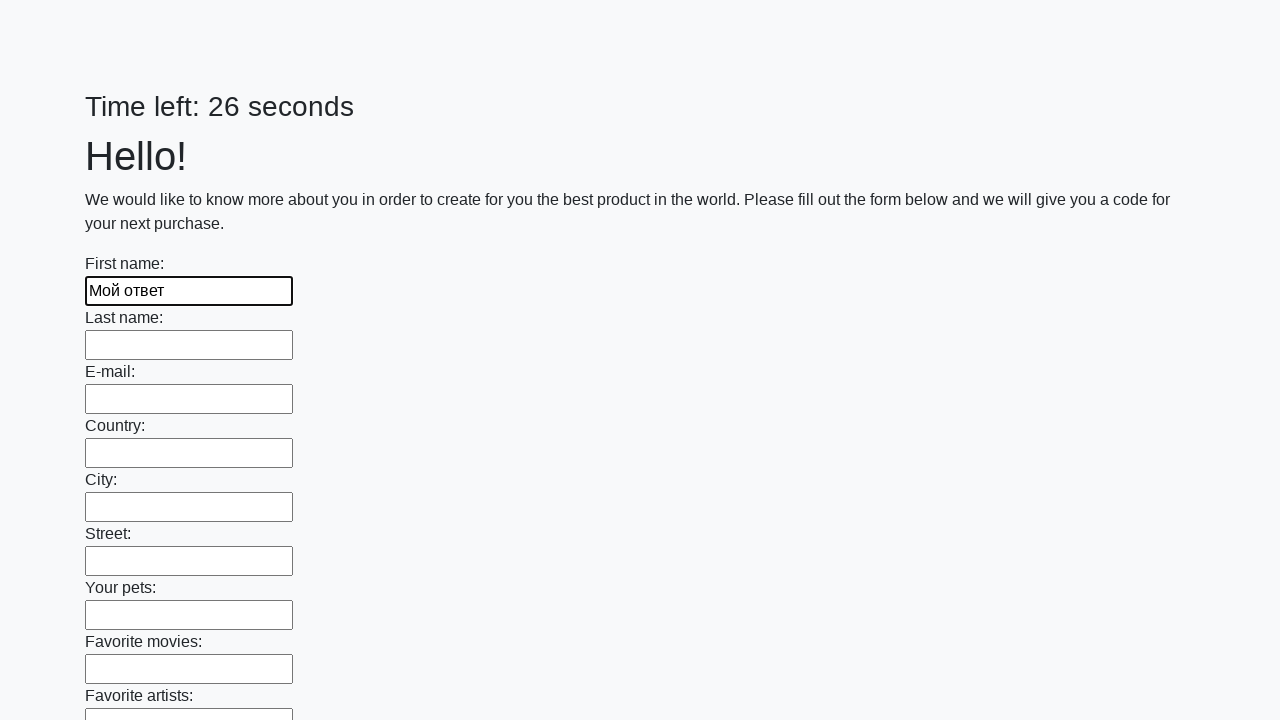

Filled an input field with 'Мой ответ' on input >> nth=1
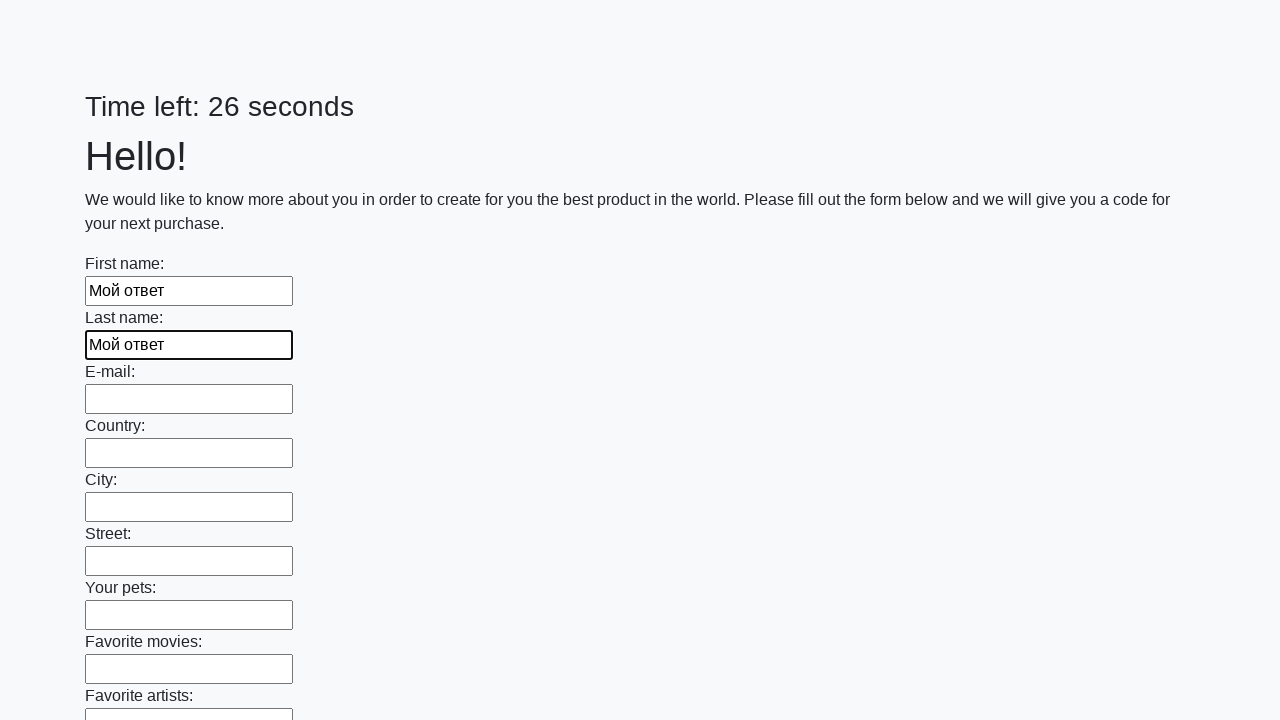

Filled an input field with 'Мой ответ' on input >> nth=2
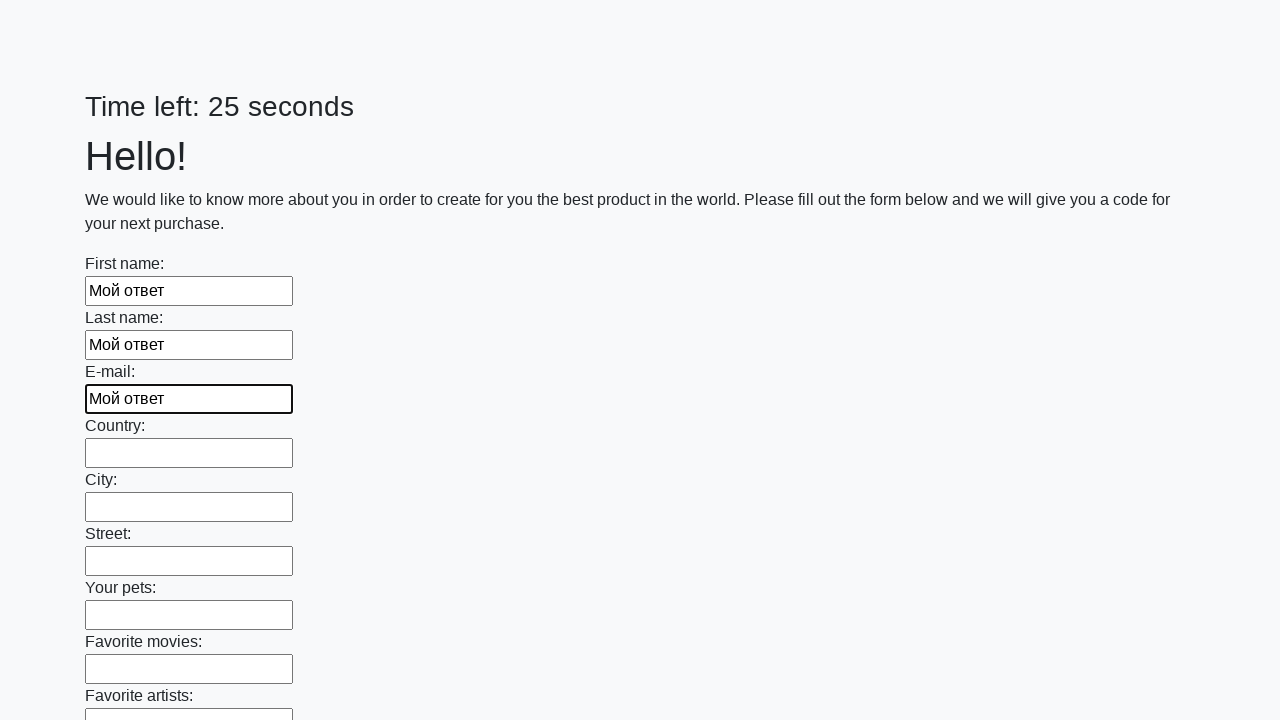

Filled an input field with 'Мой ответ' on input >> nth=3
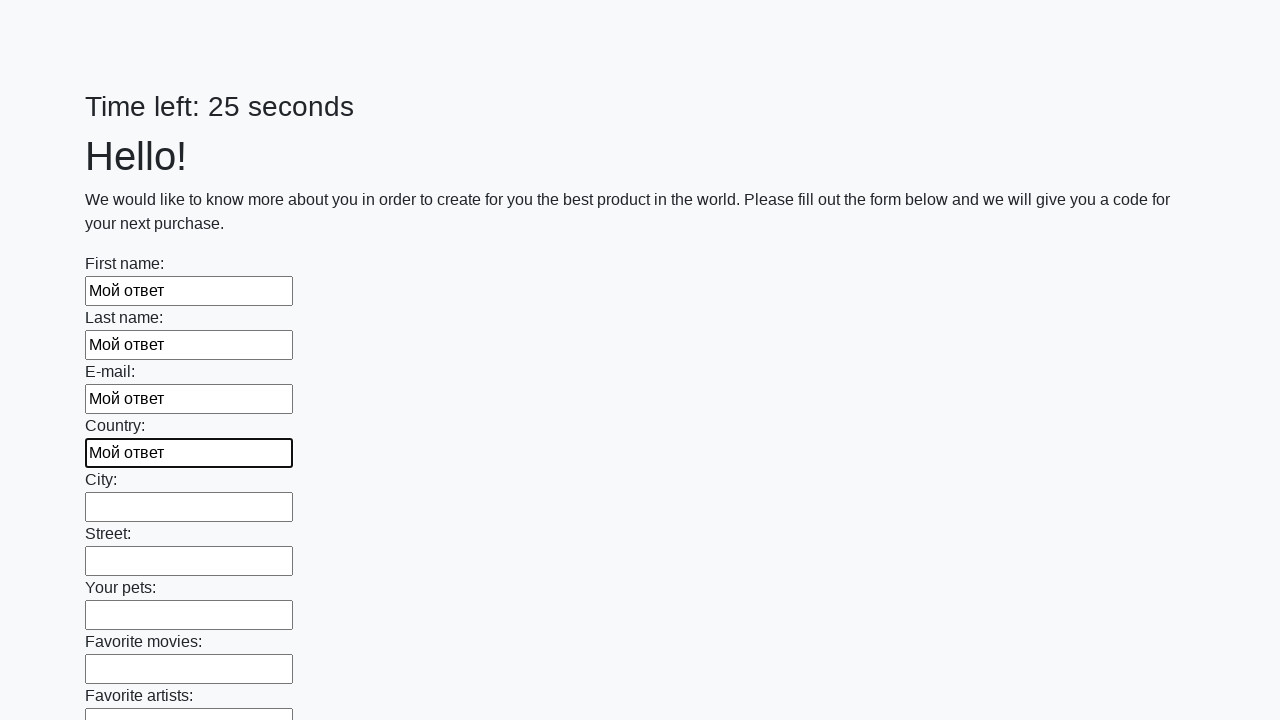

Filled an input field with 'Мой ответ' on input >> nth=4
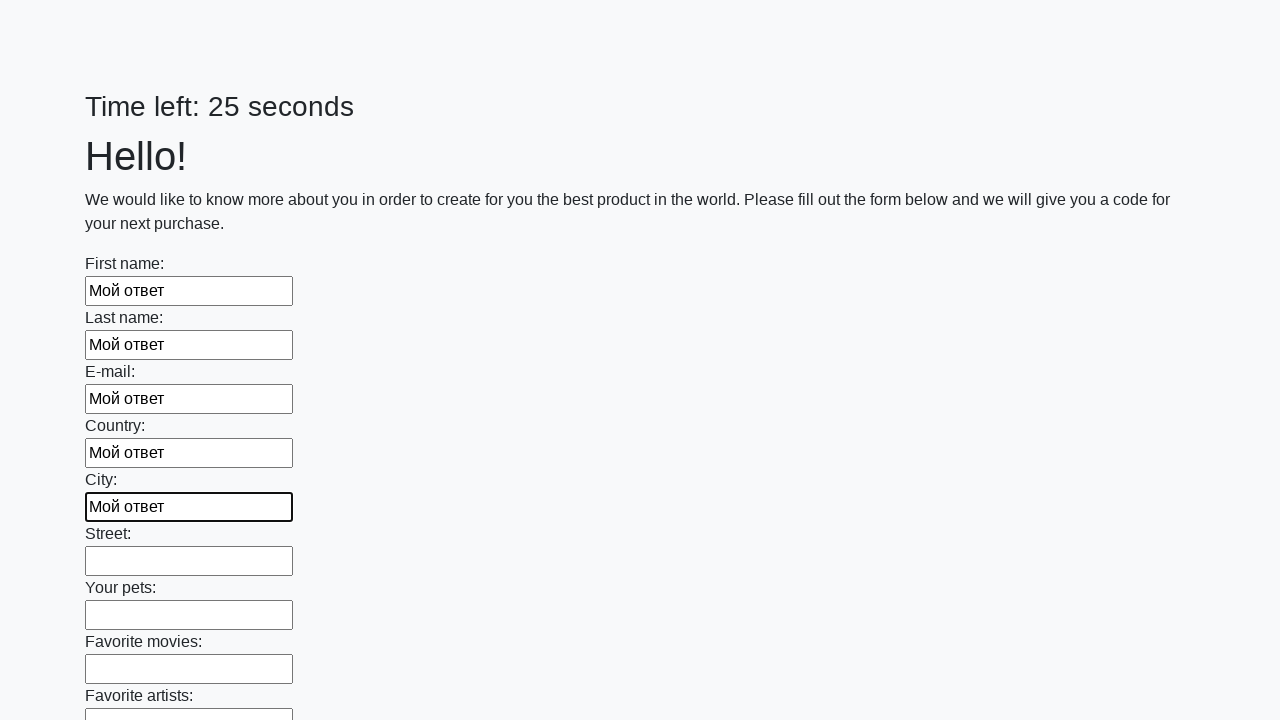

Filled an input field with 'Мой ответ' on input >> nth=5
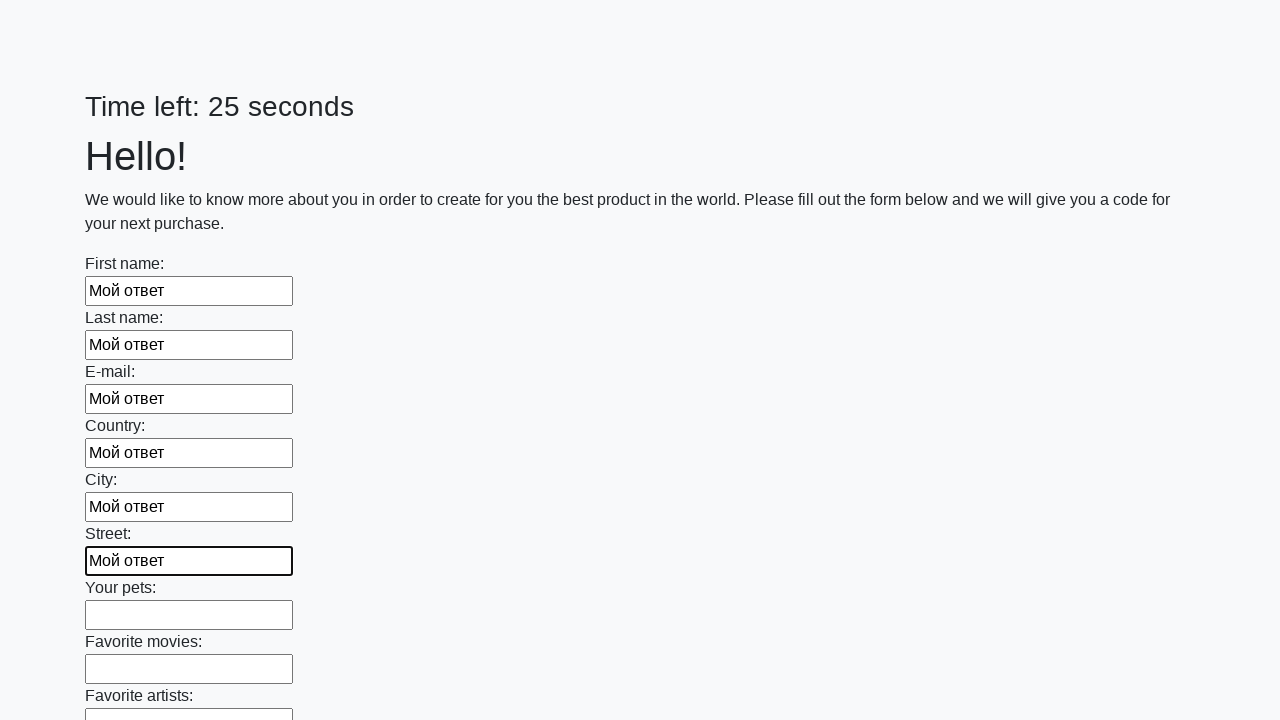

Filled an input field with 'Мой ответ' on input >> nth=6
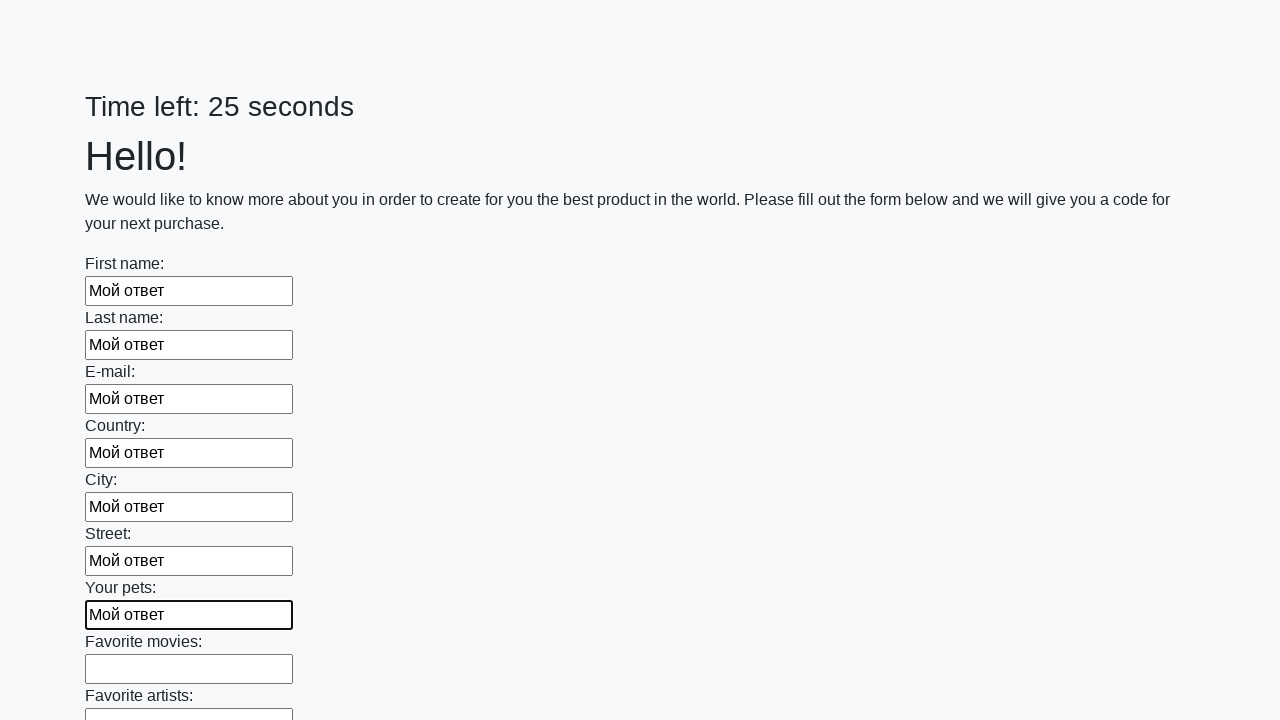

Filled an input field with 'Мой ответ' on input >> nth=7
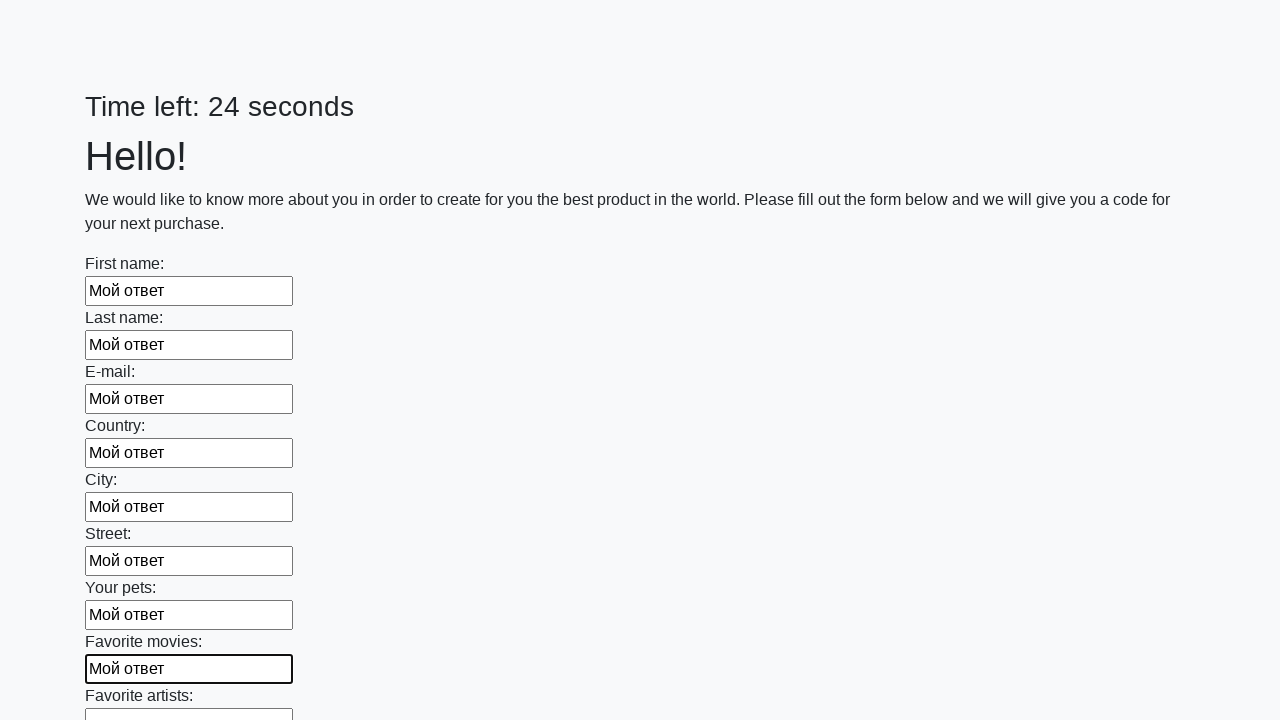

Filled an input field with 'Мой ответ' on input >> nth=8
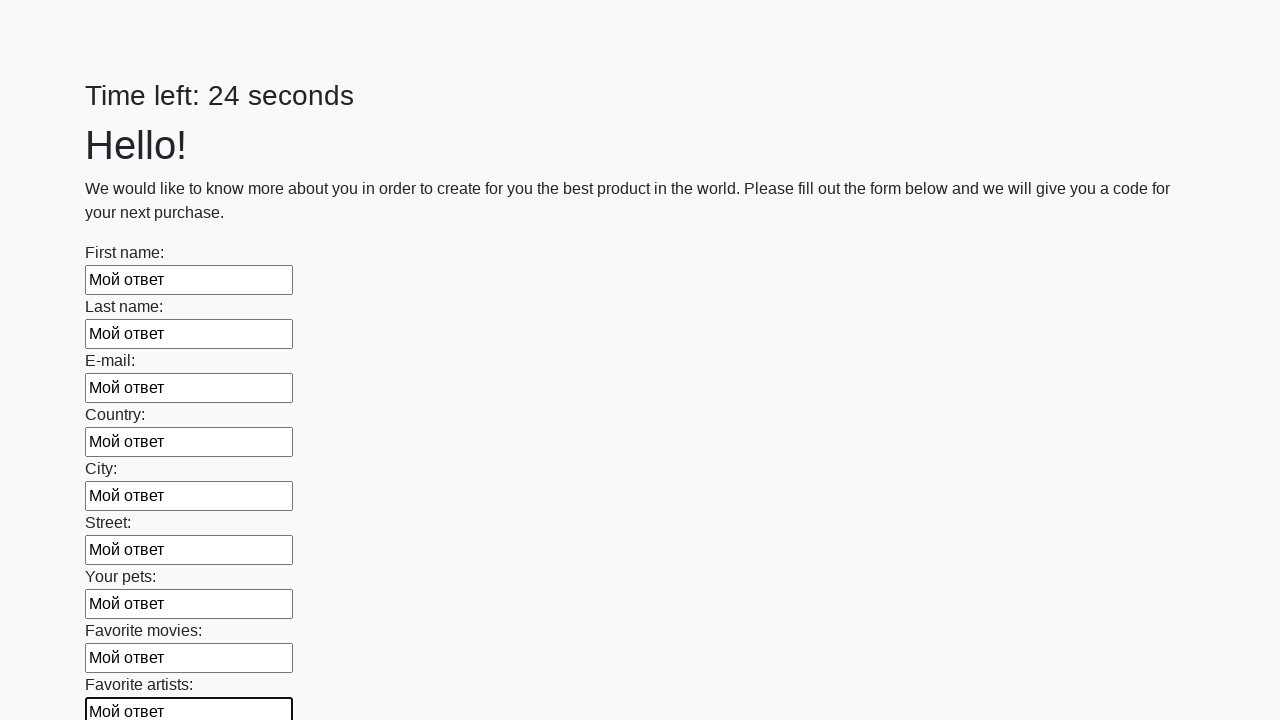

Filled an input field with 'Мой ответ' on input >> nth=9
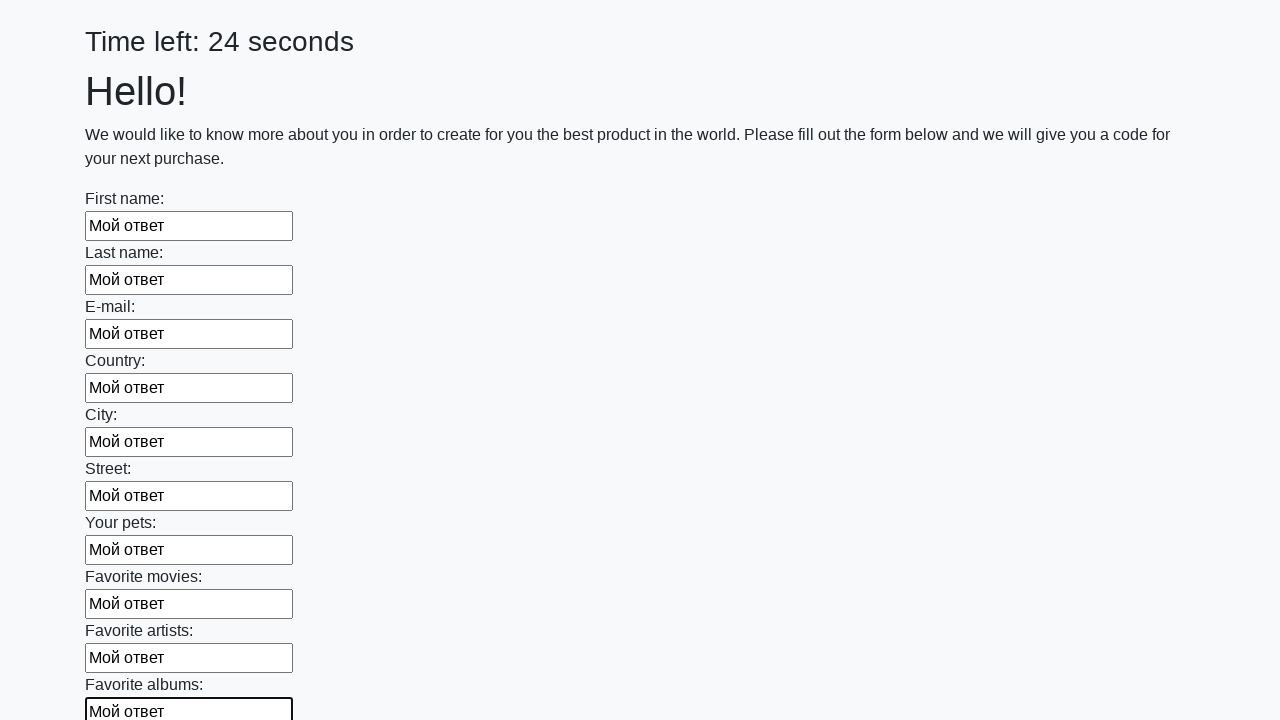

Filled an input field with 'Мой ответ' on input >> nth=10
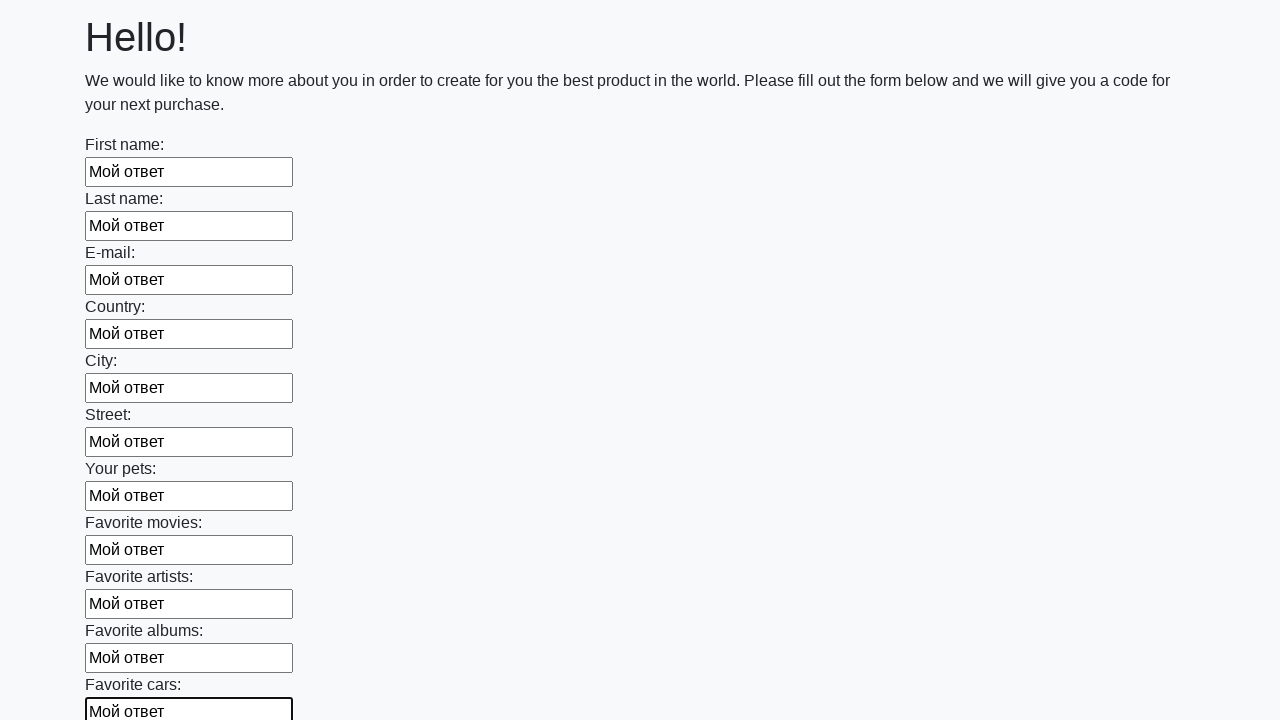

Filled an input field with 'Мой ответ' on input >> nth=11
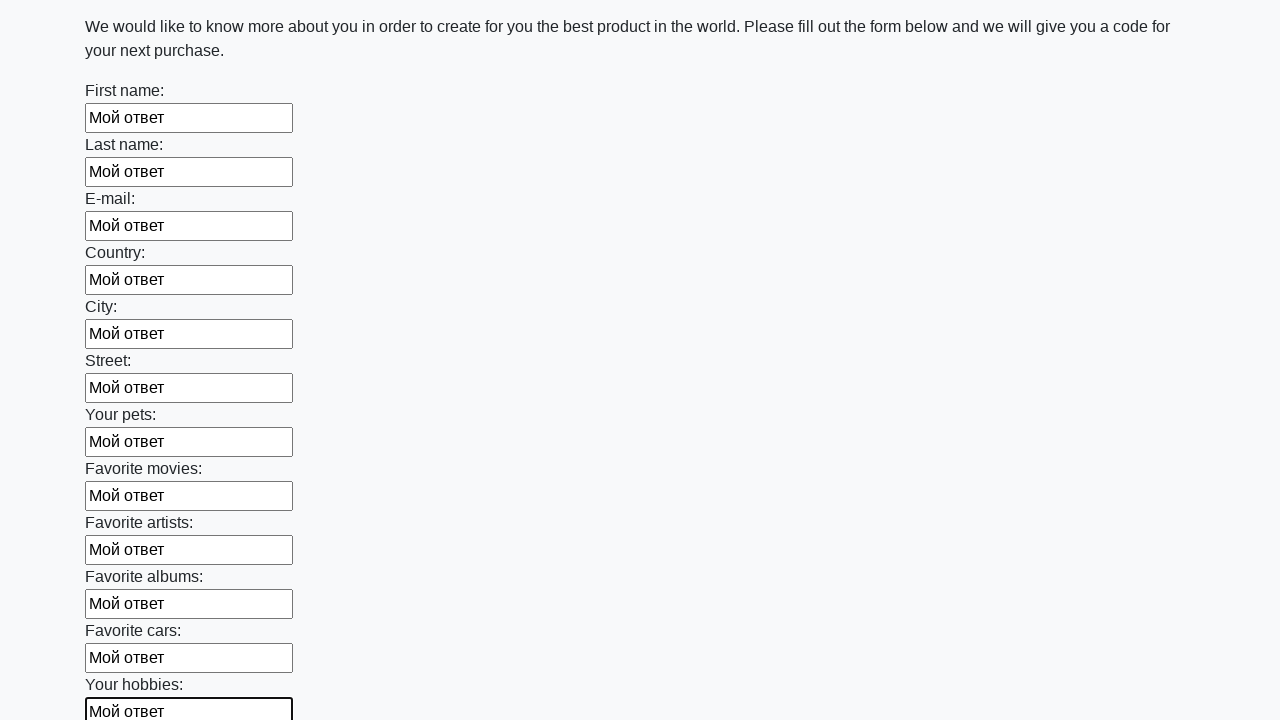

Filled an input field with 'Мой ответ' on input >> nth=12
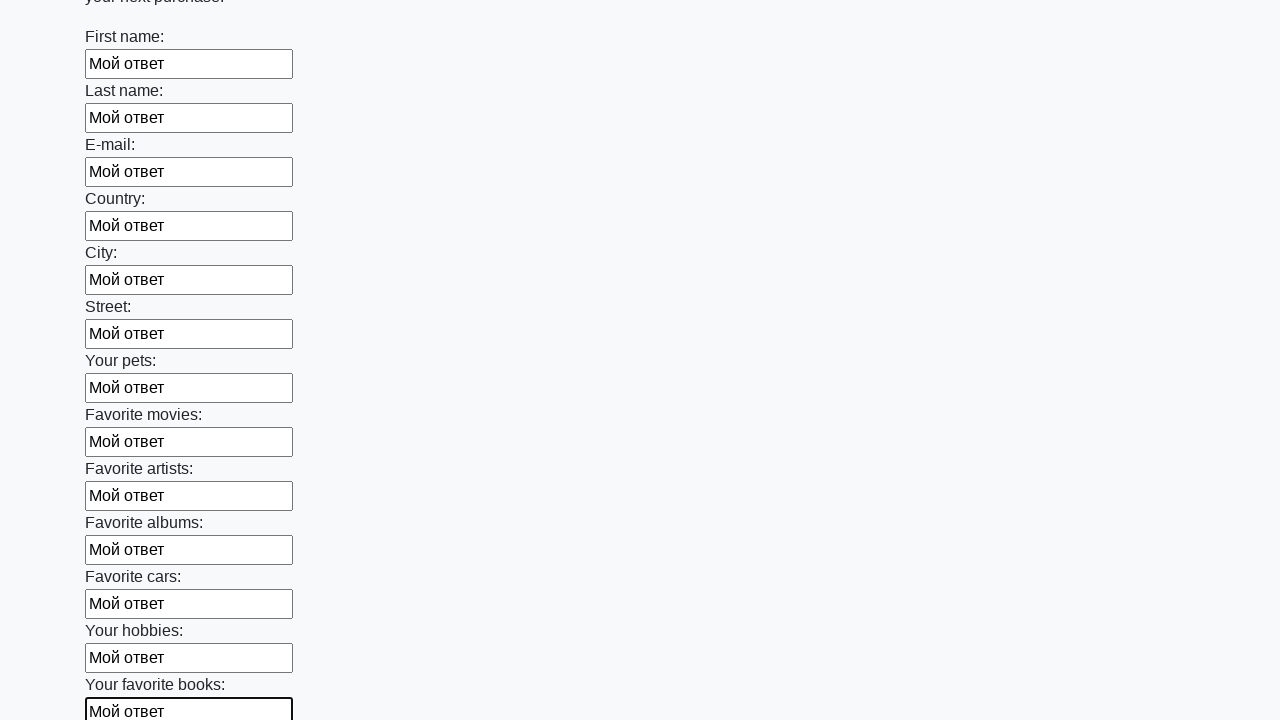

Filled an input field with 'Мой ответ' on input >> nth=13
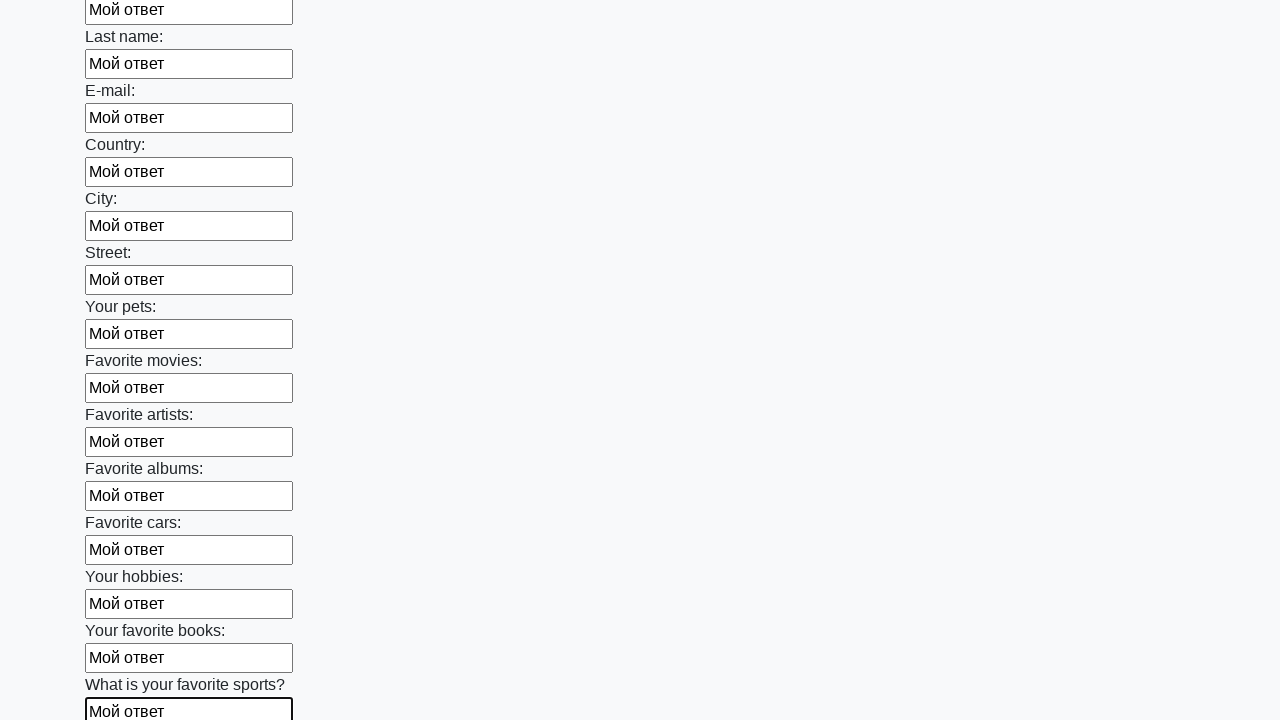

Filled an input field with 'Мой ответ' on input >> nth=14
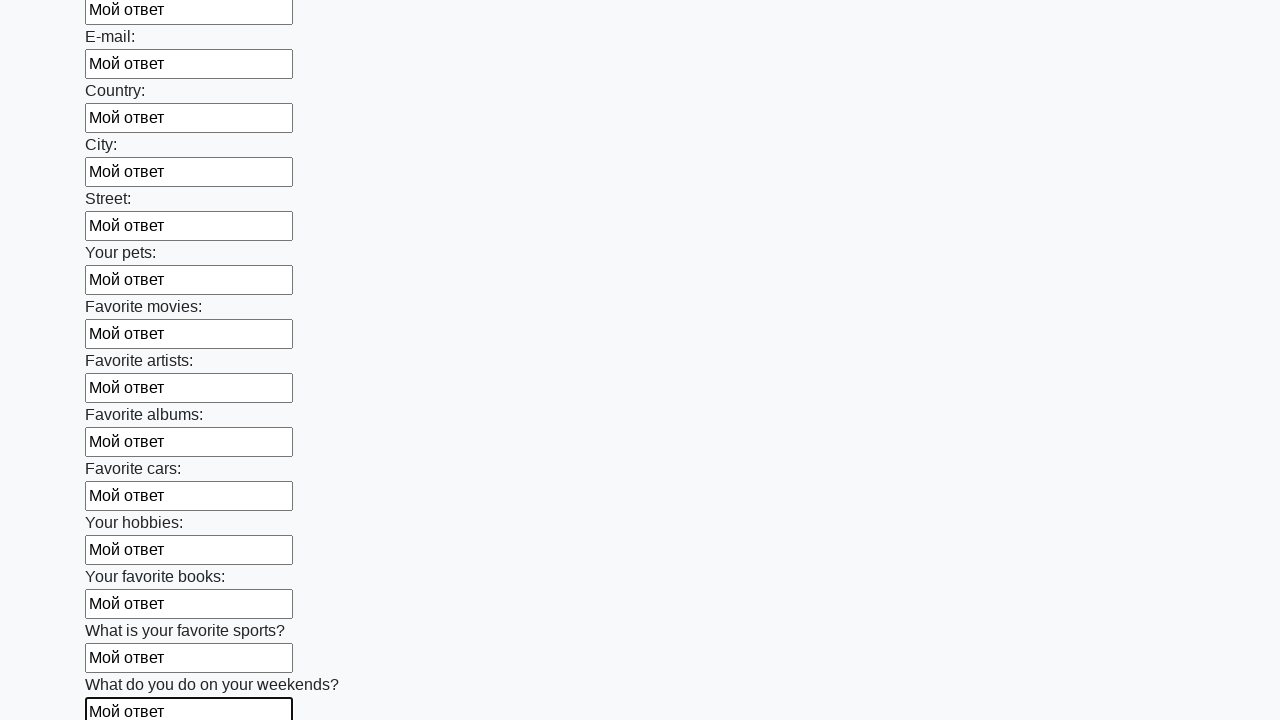

Filled an input field with 'Мой ответ' on input >> nth=15
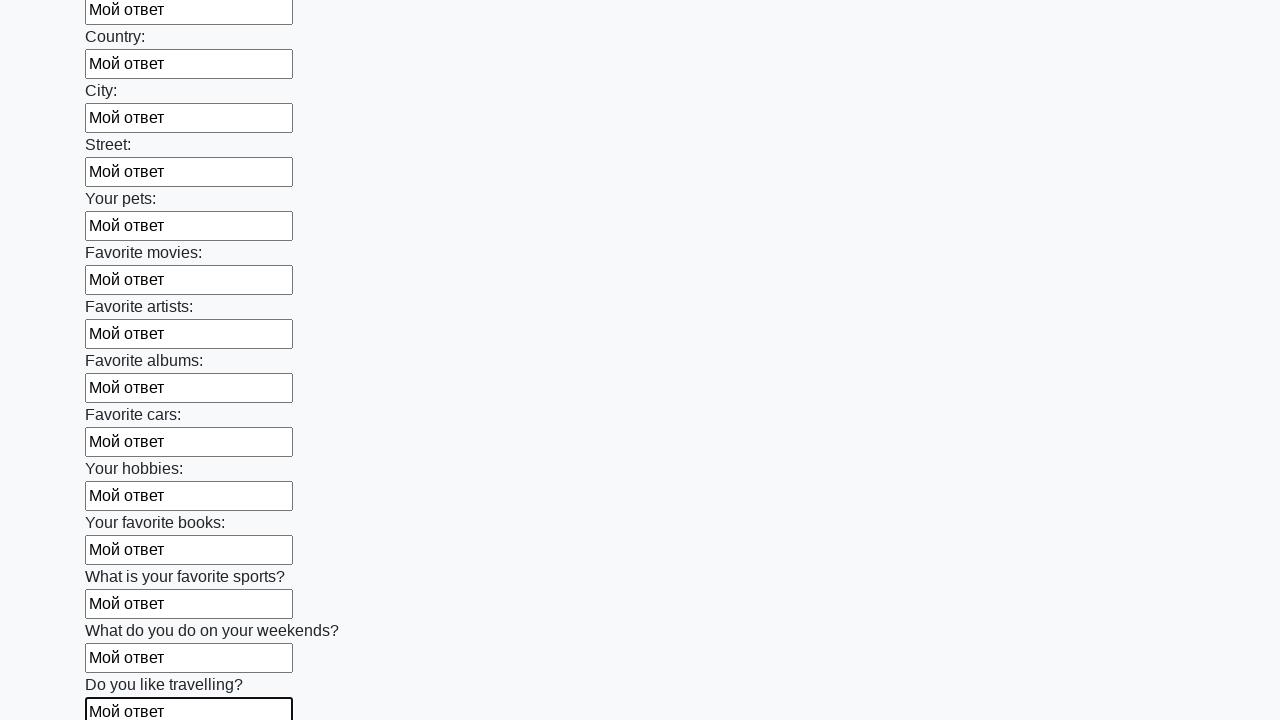

Filled an input field with 'Мой ответ' on input >> nth=16
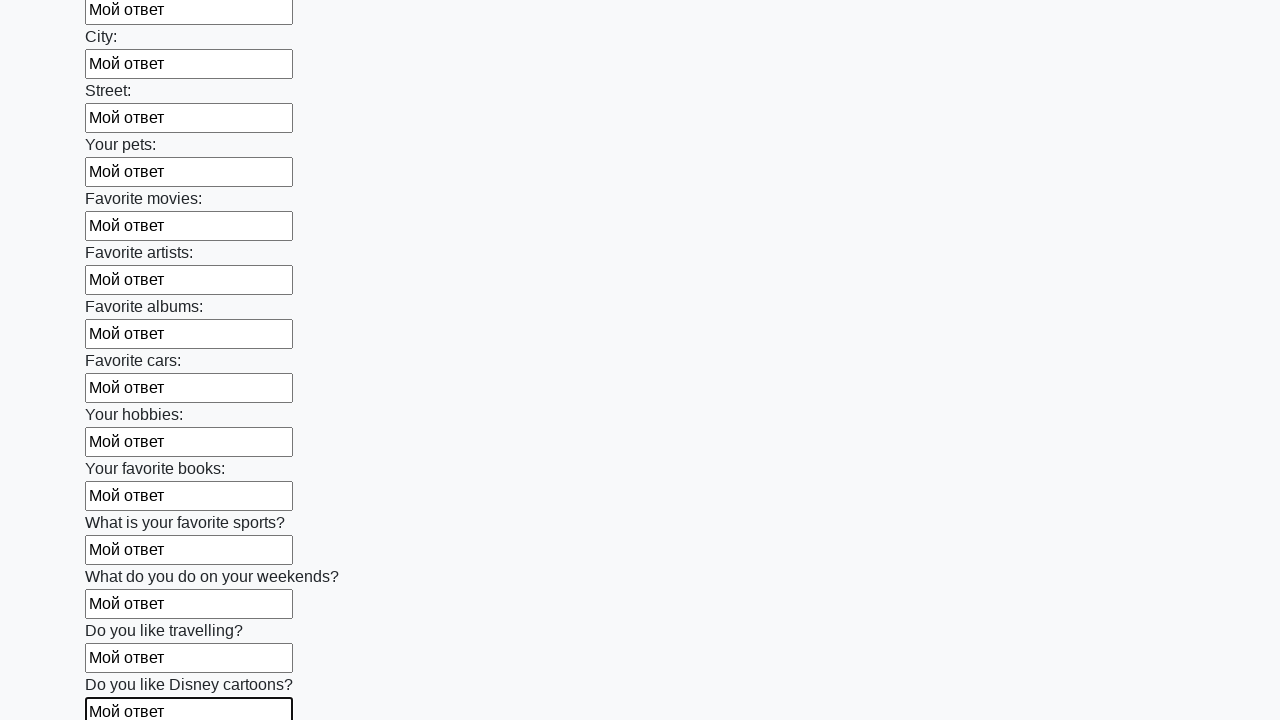

Filled an input field with 'Мой ответ' on input >> nth=17
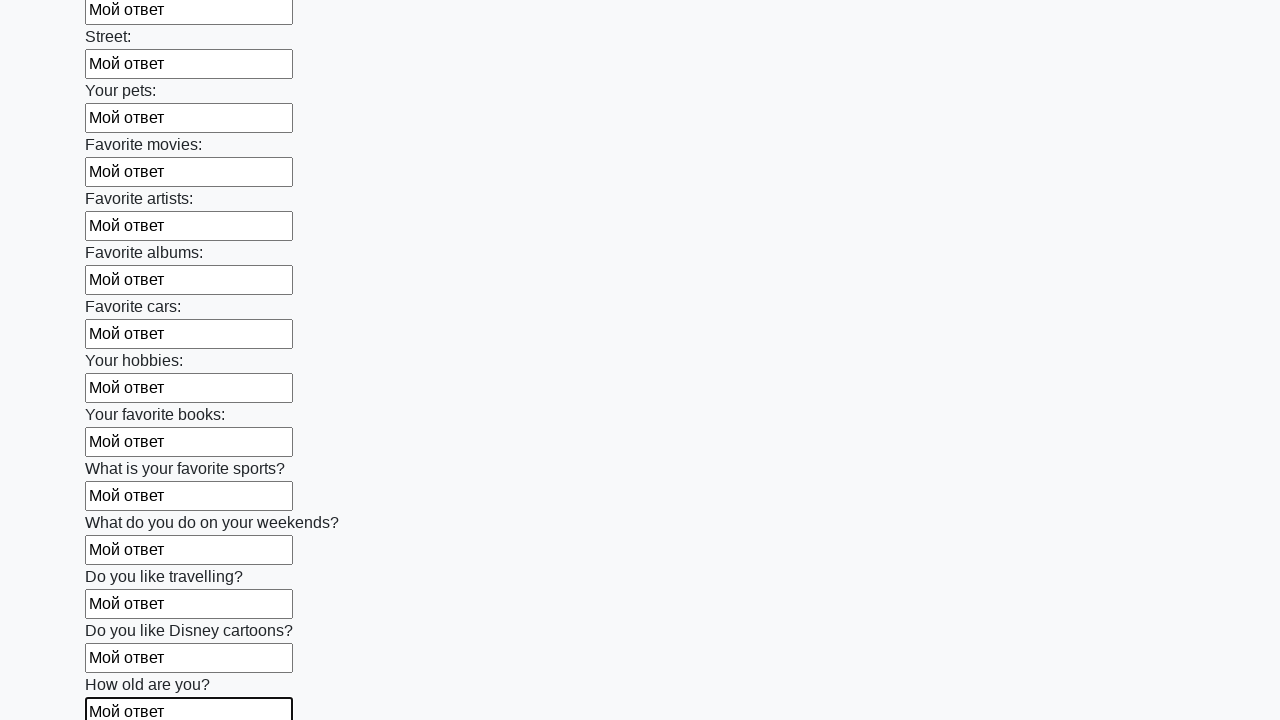

Filled an input field with 'Мой ответ' on input >> nth=18
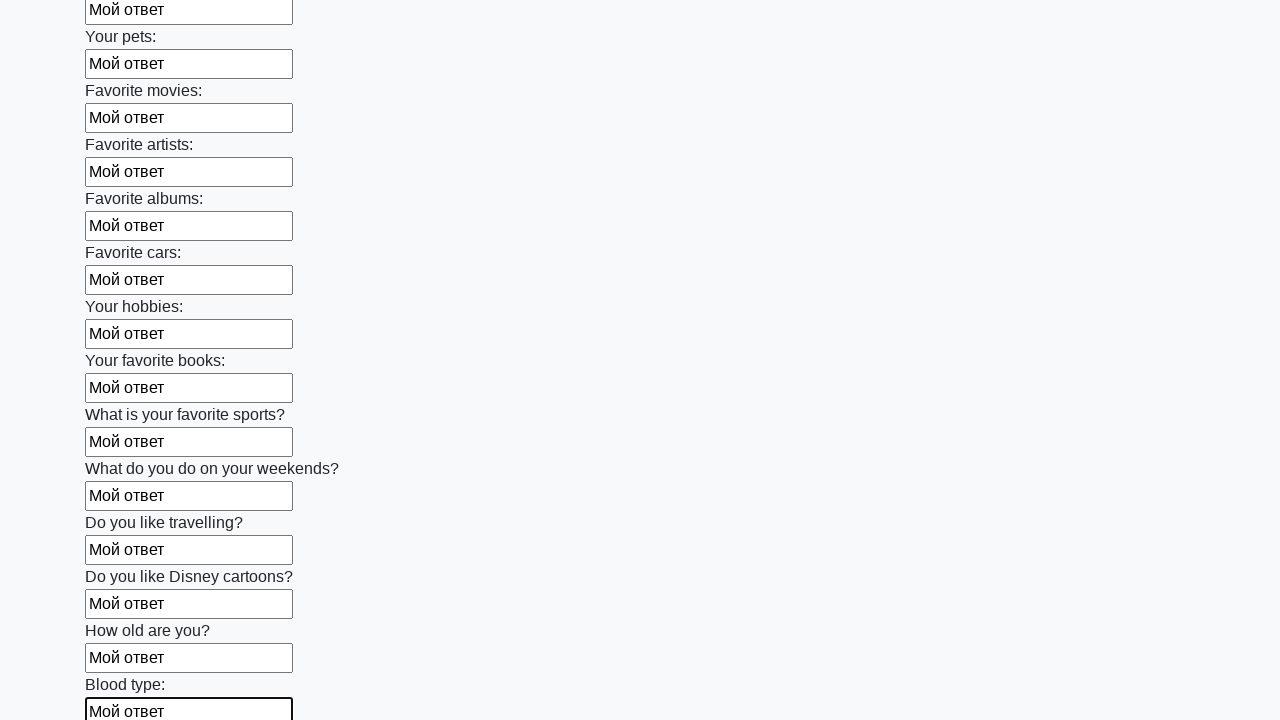

Filled an input field with 'Мой ответ' on input >> nth=19
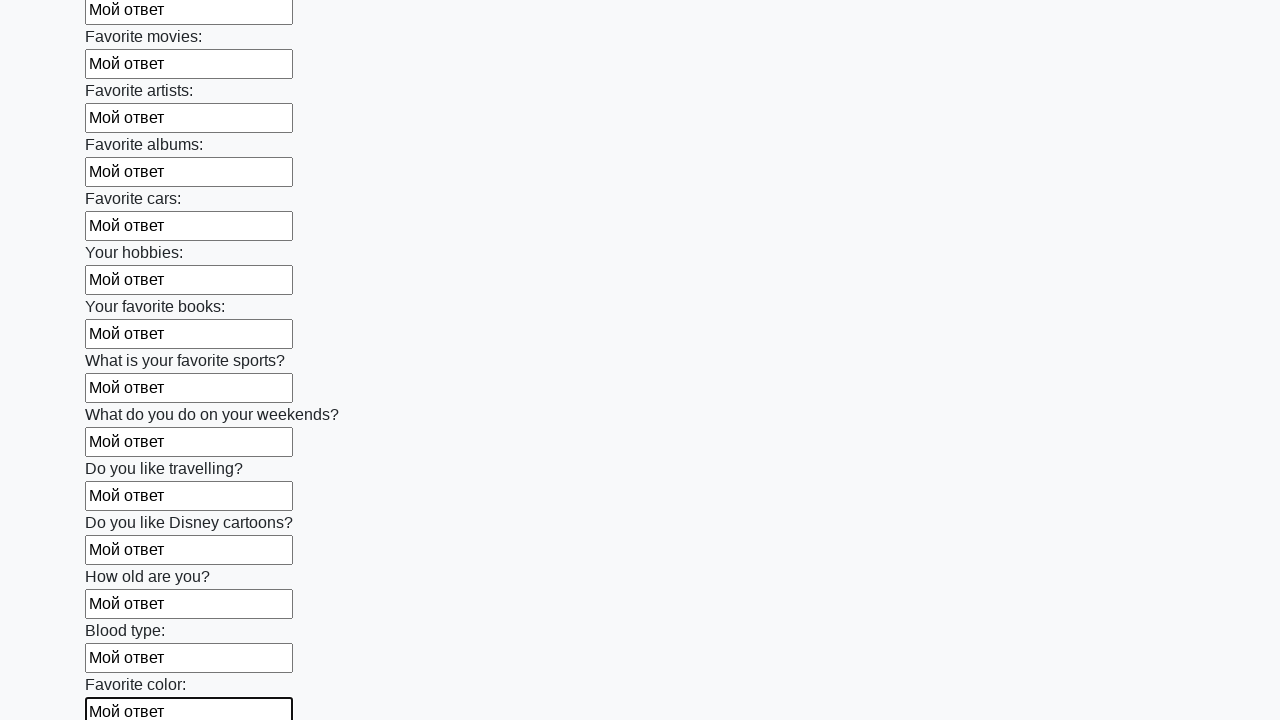

Filled an input field with 'Мой ответ' on input >> nth=20
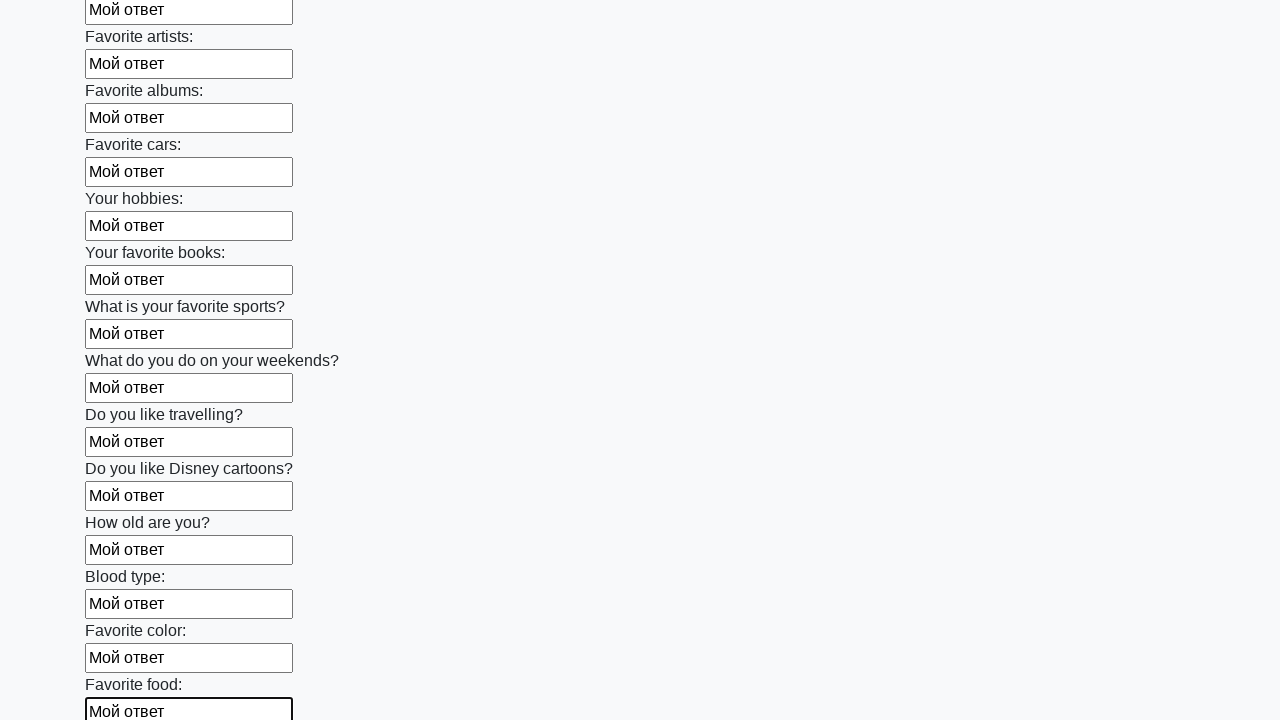

Filled an input field with 'Мой ответ' on input >> nth=21
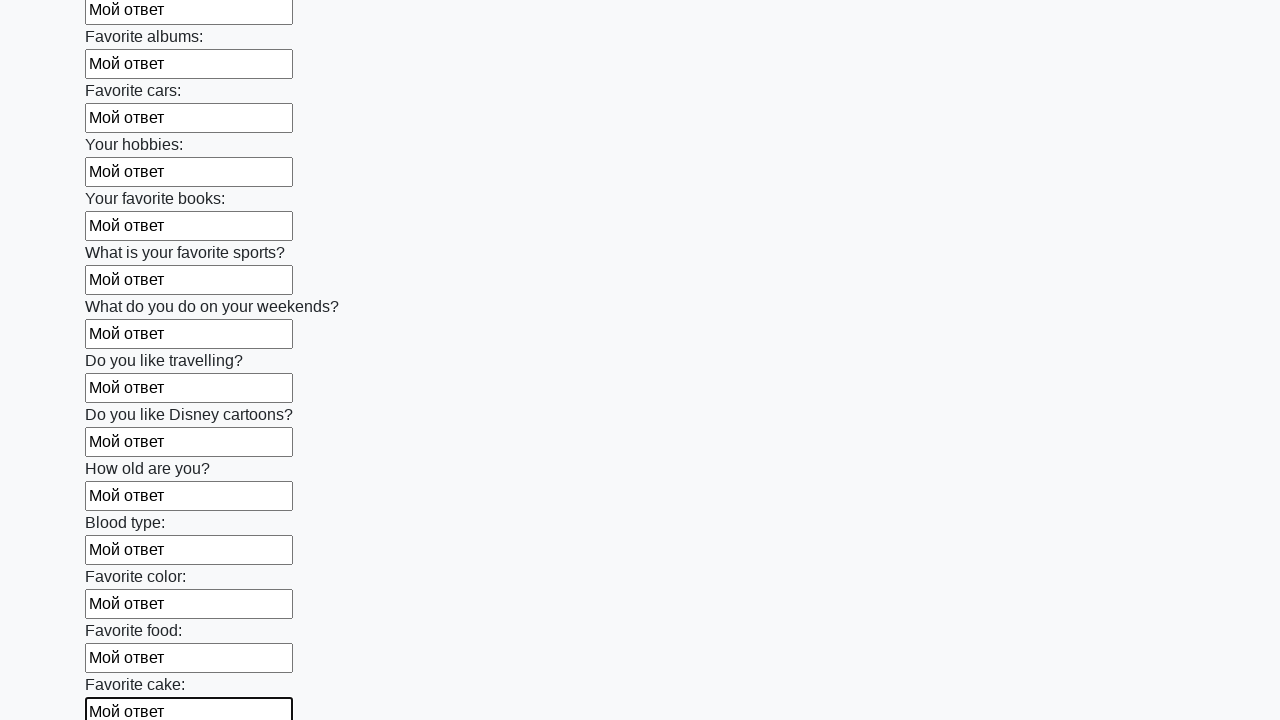

Filled an input field with 'Мой ответ' on input >> nth=22
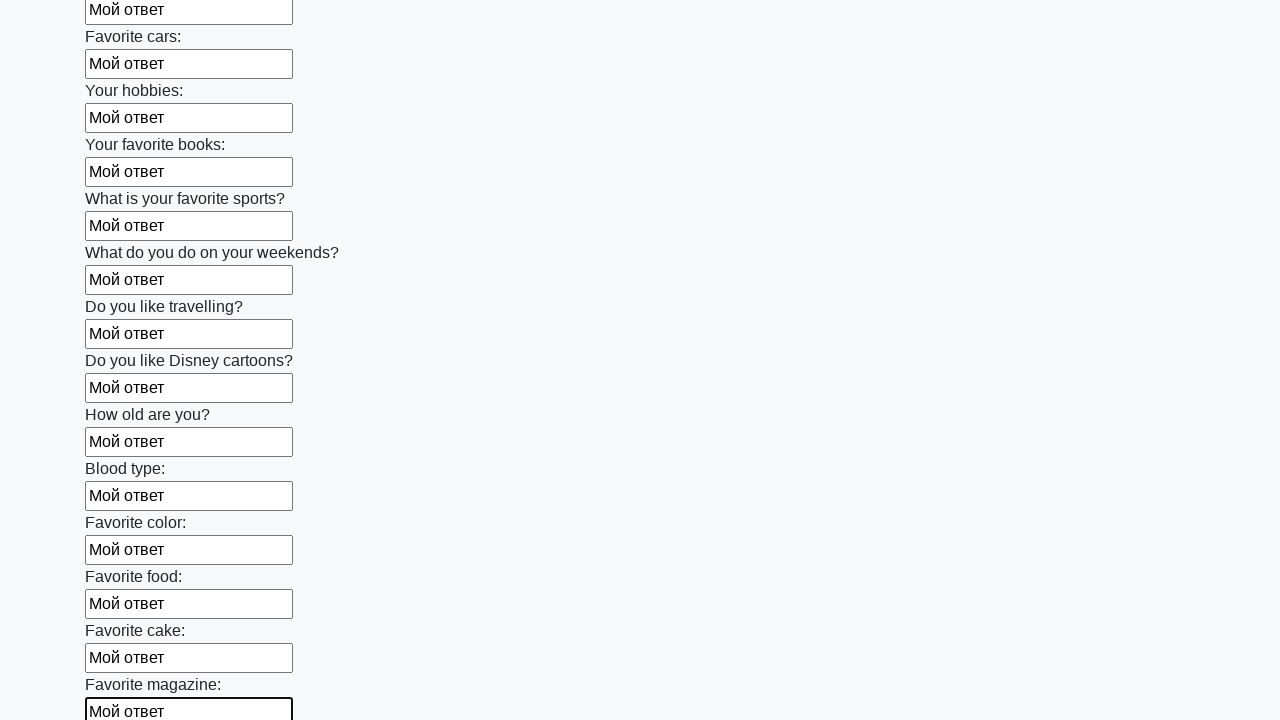

Filled an input field with 'Мой ответ' on input >> nth=23
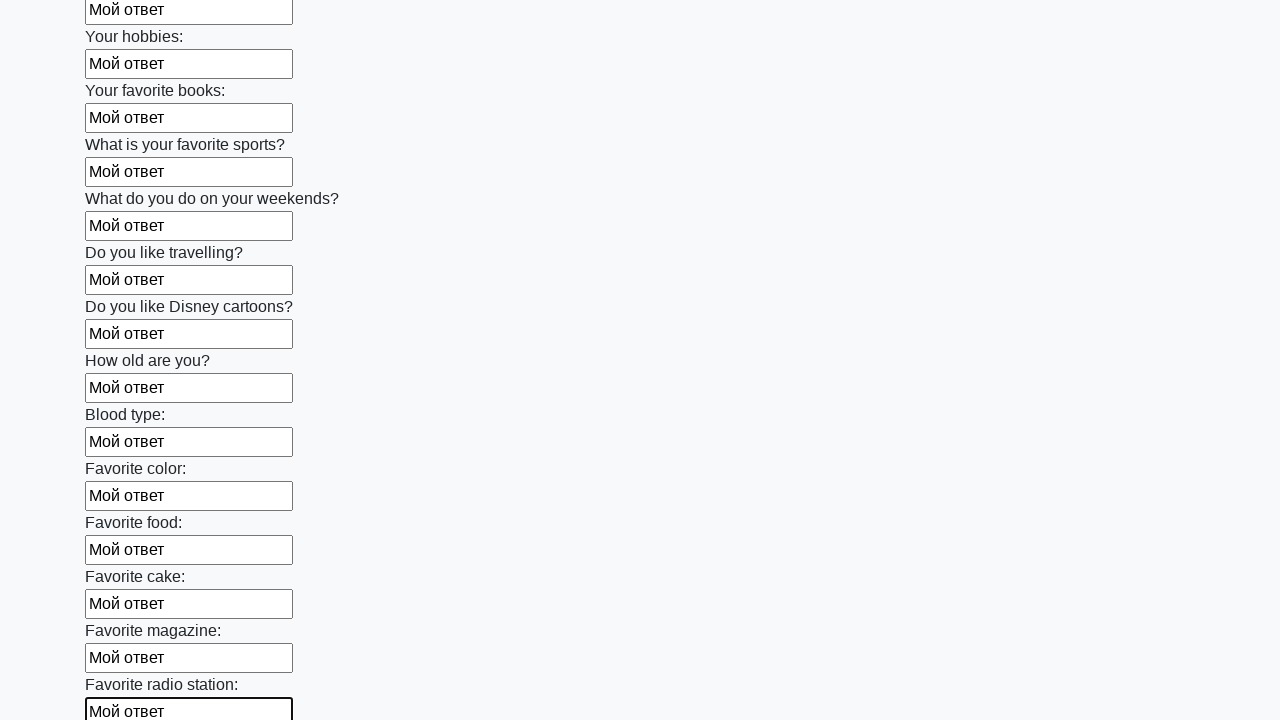

Filled an input field with 'Мой ответ' on input >> nth=24
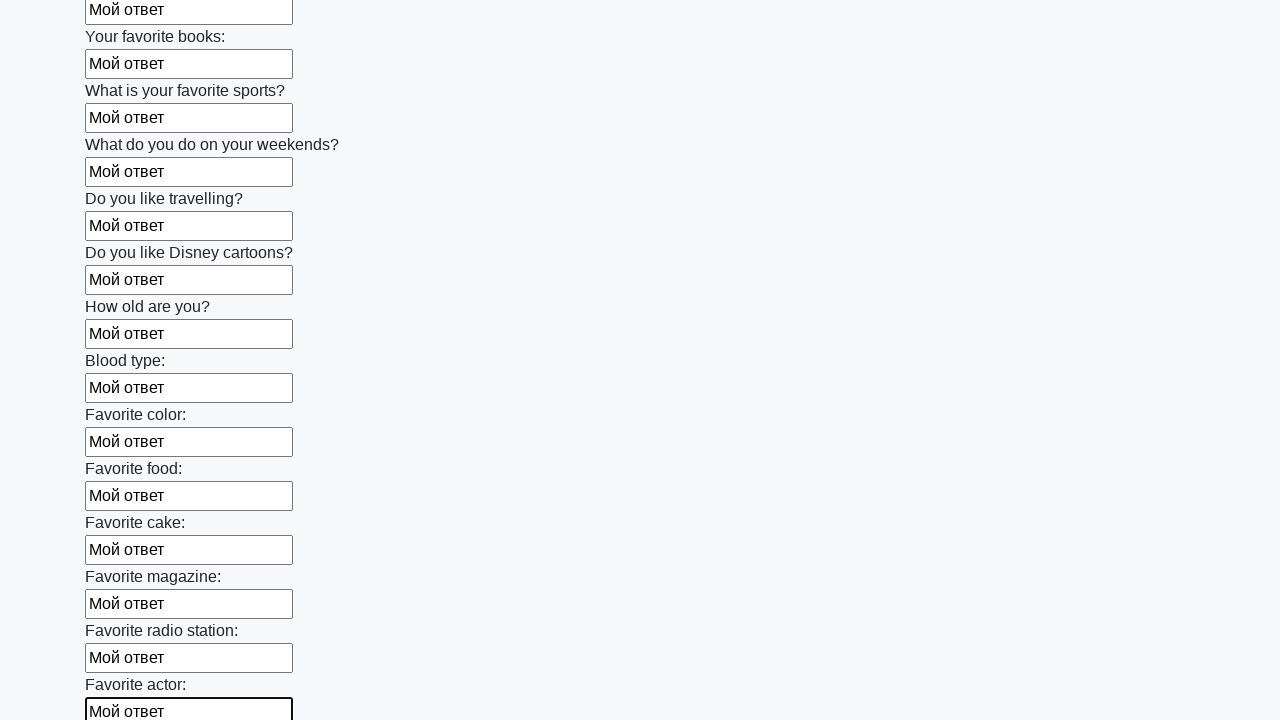

Filled an input field with 'Мой ответ' on input >> nth=25
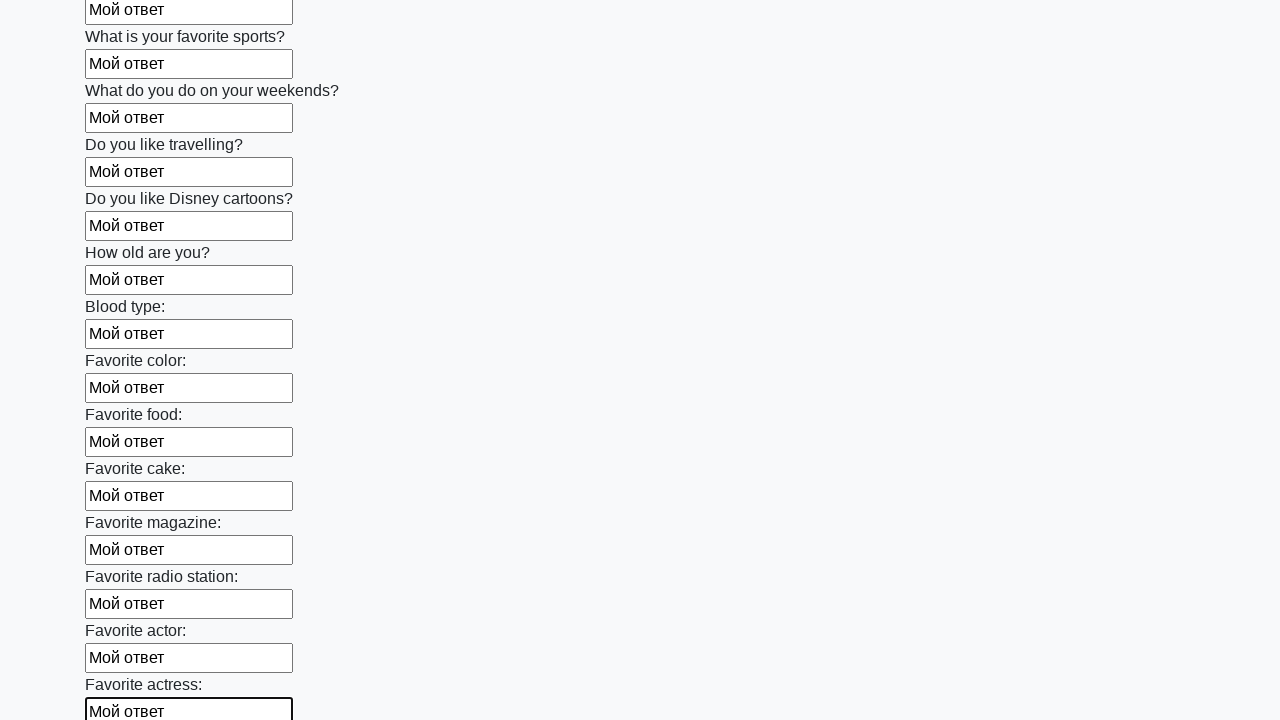

Filled an input field with 'Мой ответ' on input >> nth=26
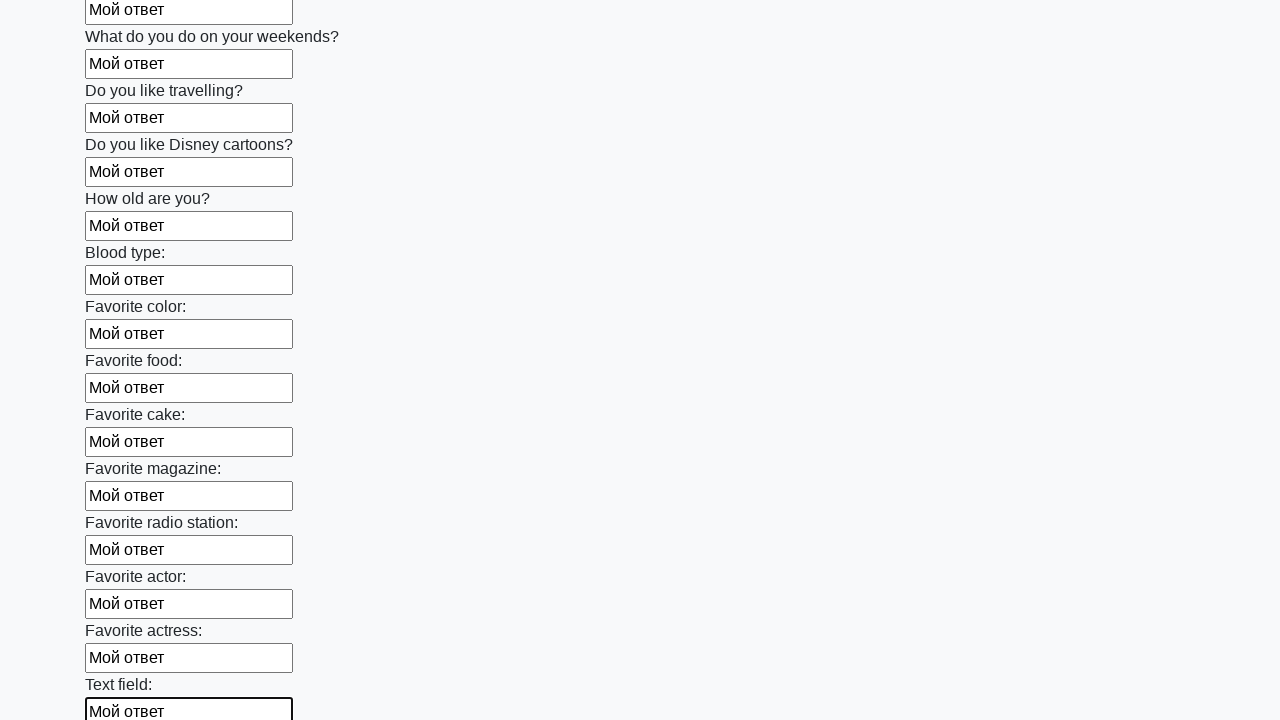

Filled an input field with 'Мой ответ' on input >> nth=27
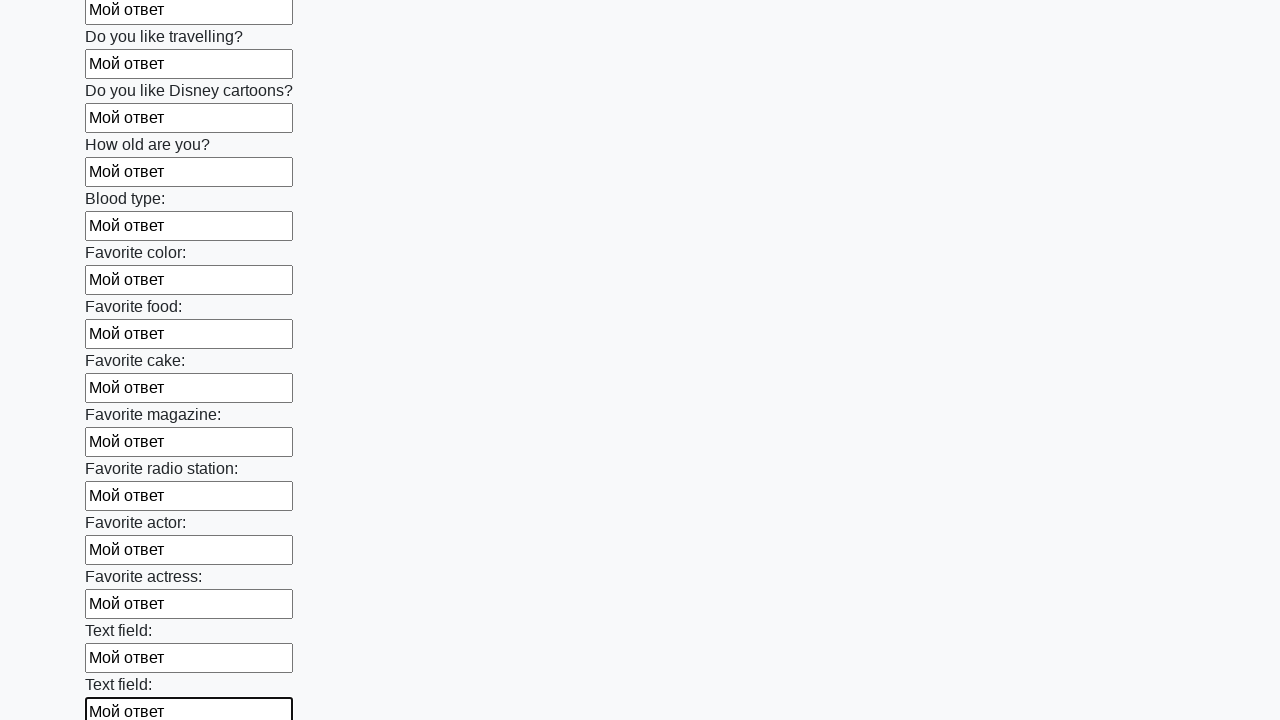

Filled an input field with 'Мой ответ' on input >> nth=28
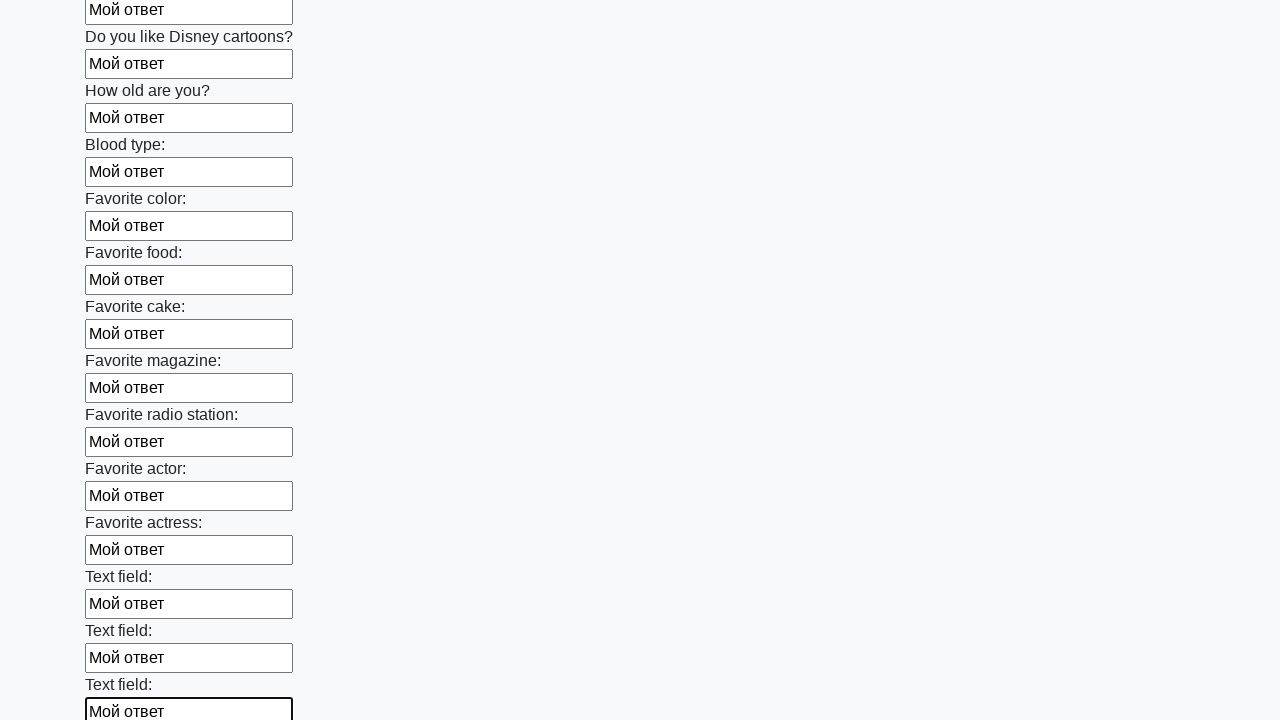

Filled an input field with 'Мой ответ' on input >> nth=29
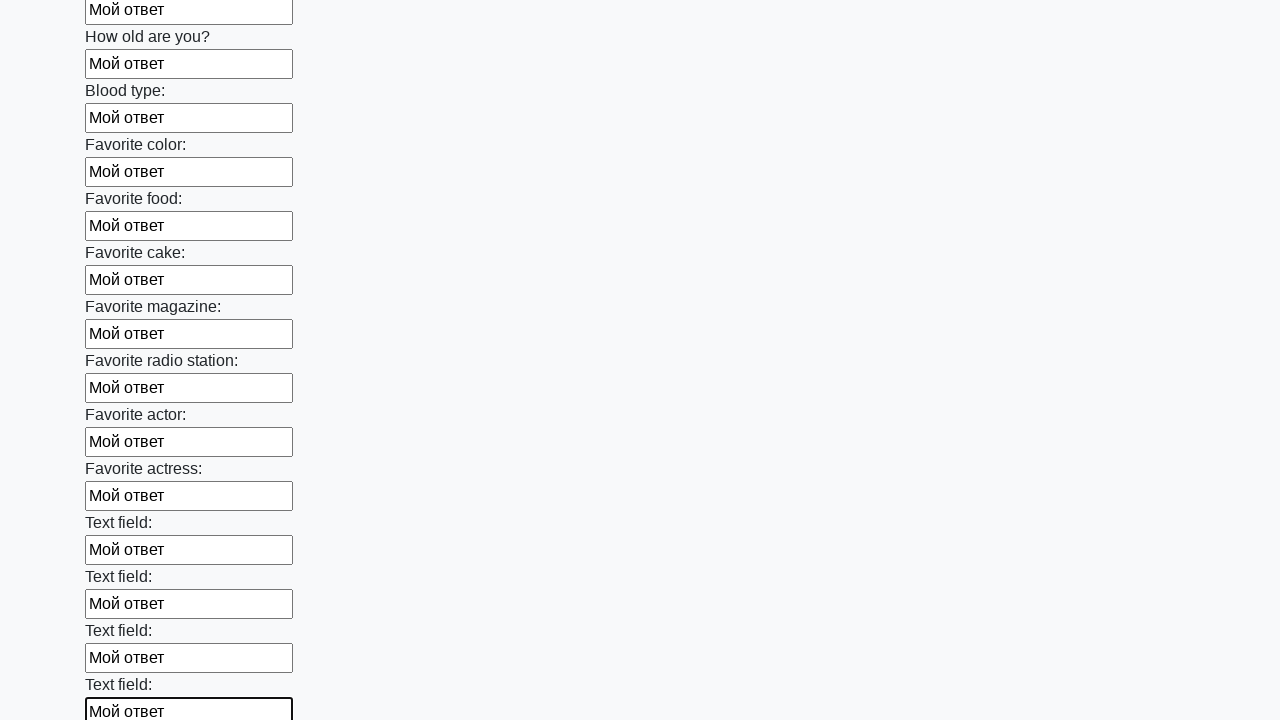

Filled an input field with 'Мой ответ' on input >> nth=30
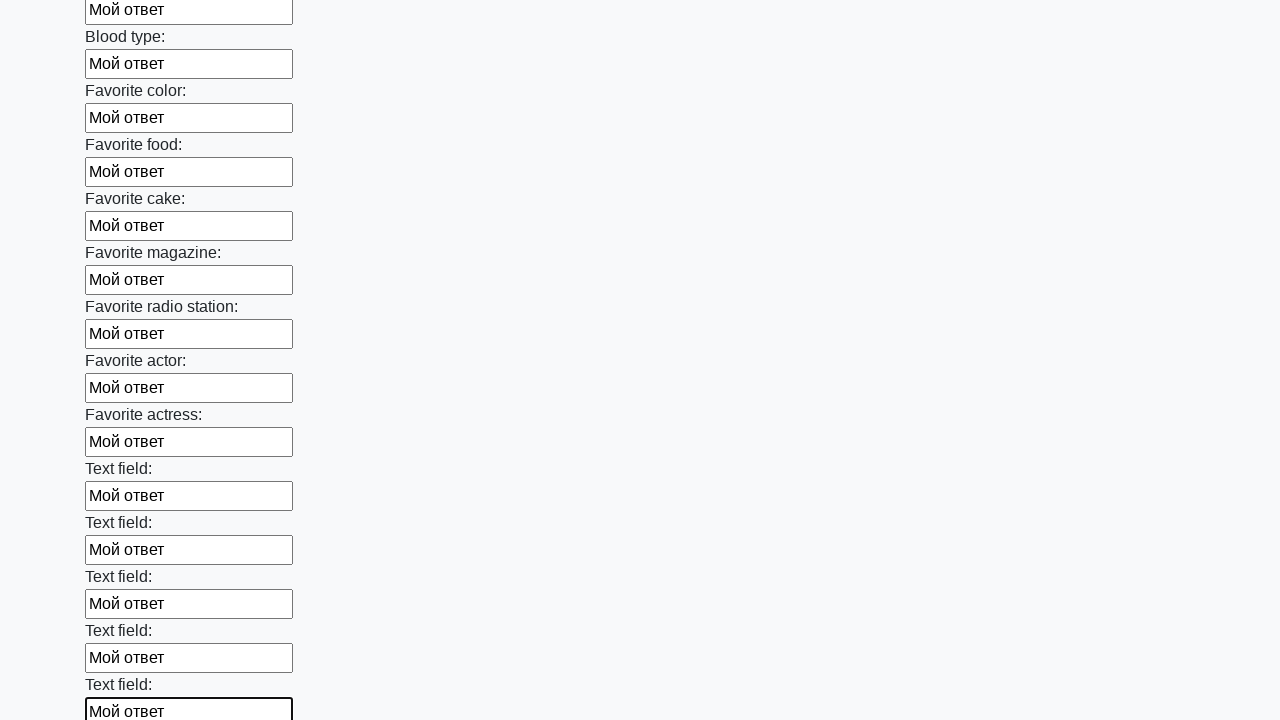

Filled an input field with 'Мой ответ' on input >> nth=31
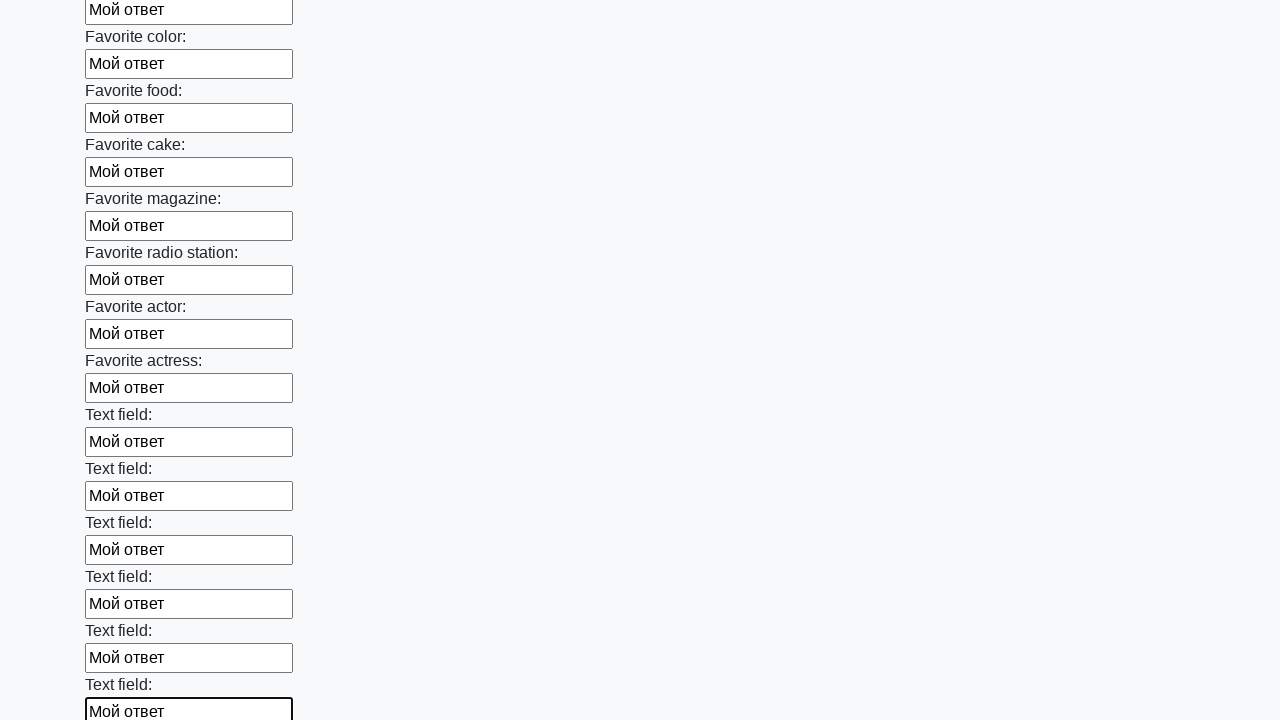

Filled an input field with 'Мой ответ' on input >> nth=32
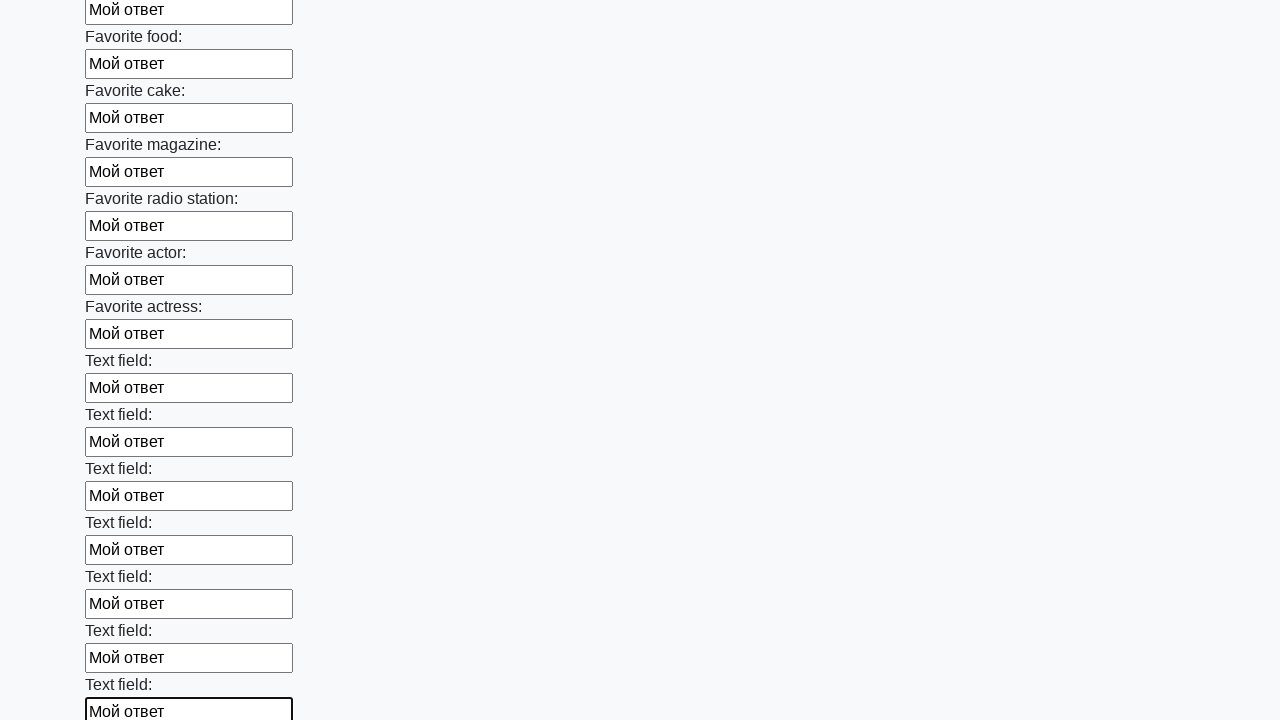

Filled an input field with 'Мой ответ' on input >> nth=33
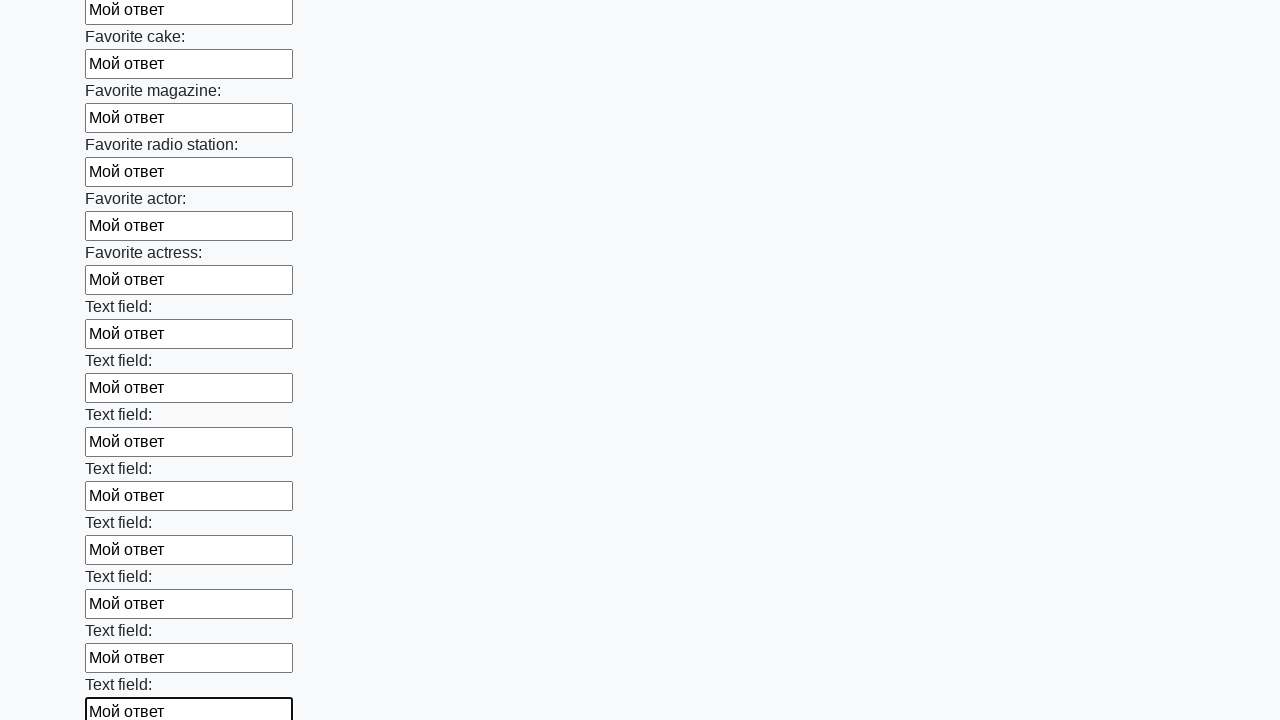

Filled an input field with 'Мой ответ' on input >> nth=34
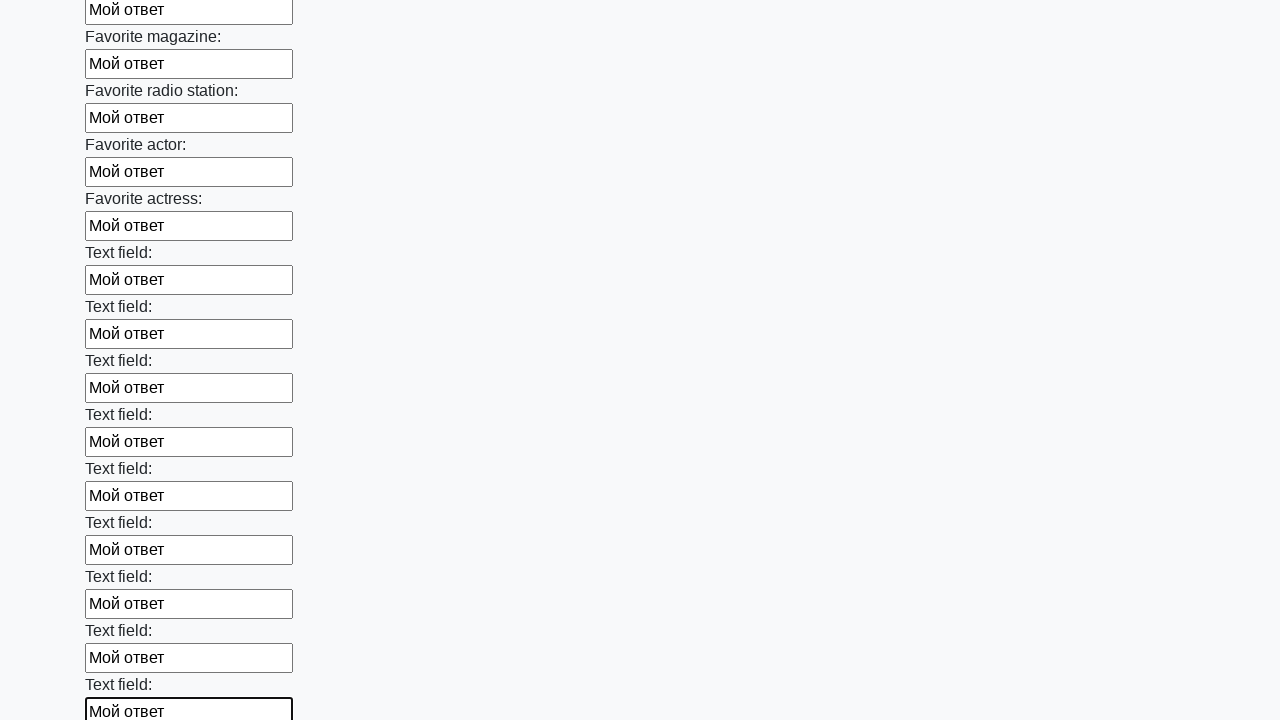

Filled an input field with 'Мой ответ' on input >> nth=35
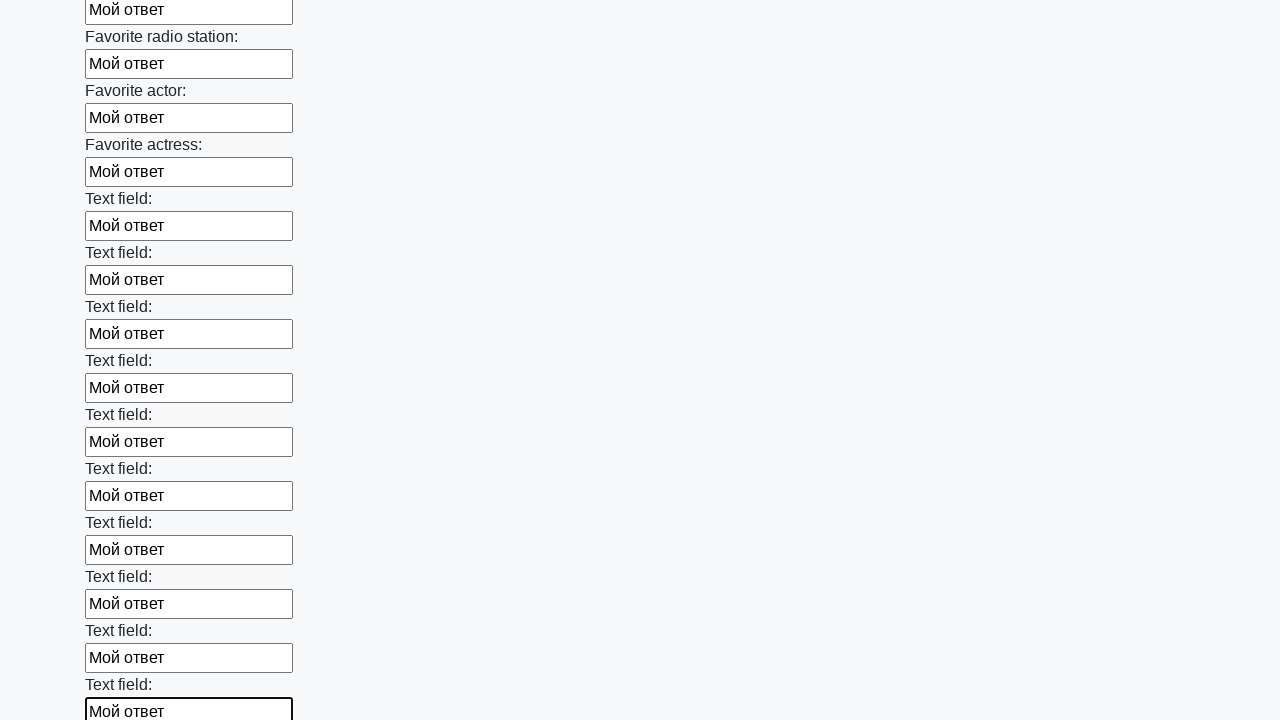

Filled an input field with 'Мой ответ' on input >> nth=36
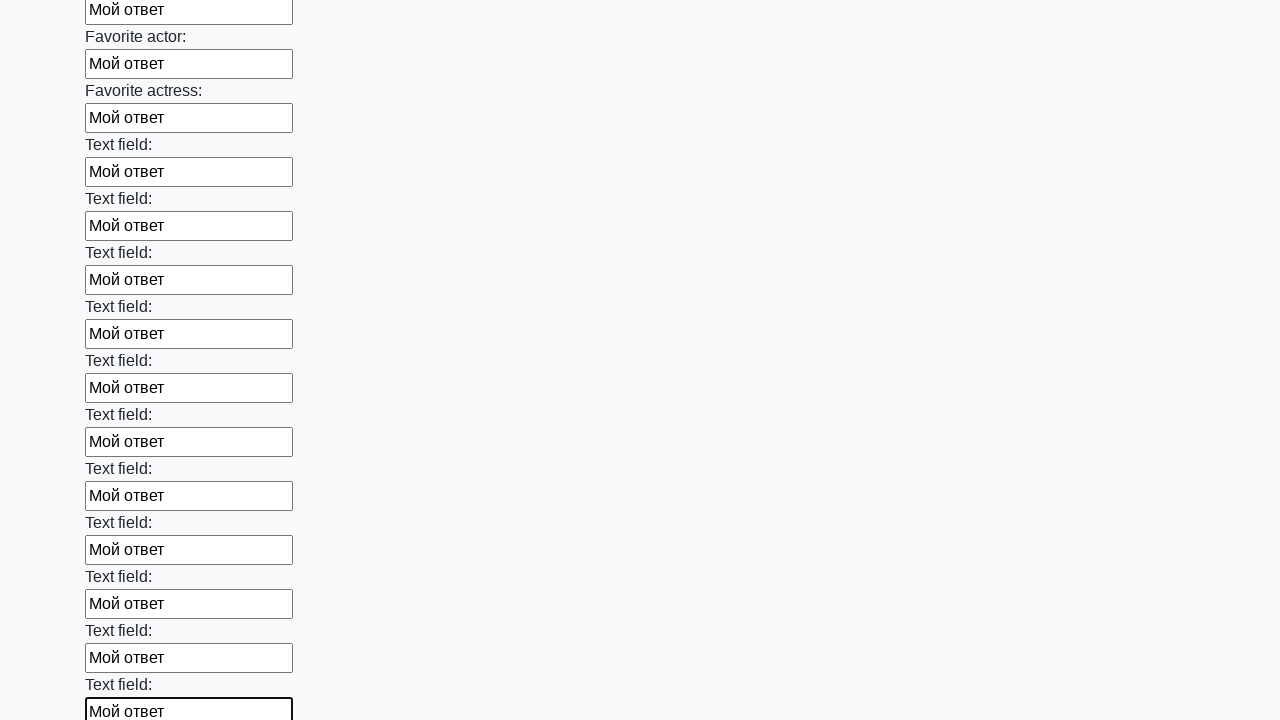

Filled an input field with 'Мой ответ' on input >> nth=37
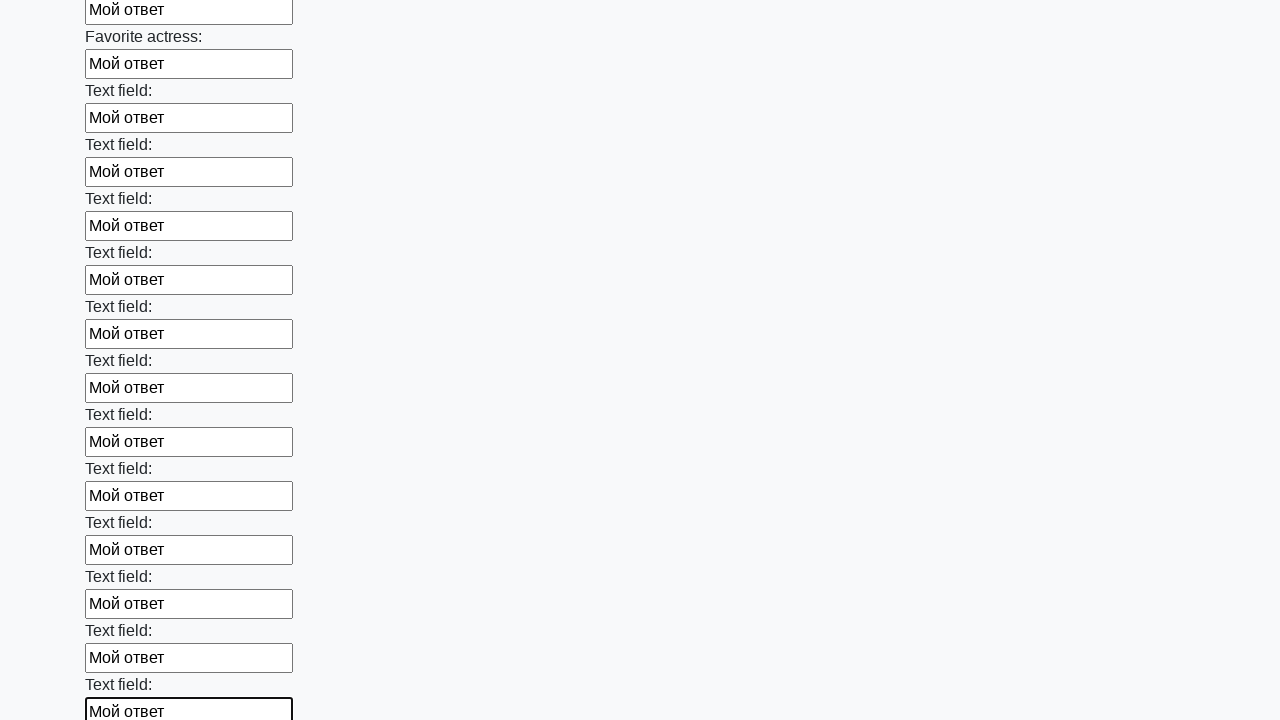

Filled an input field with 'Мой ответ' on input >> nth=38
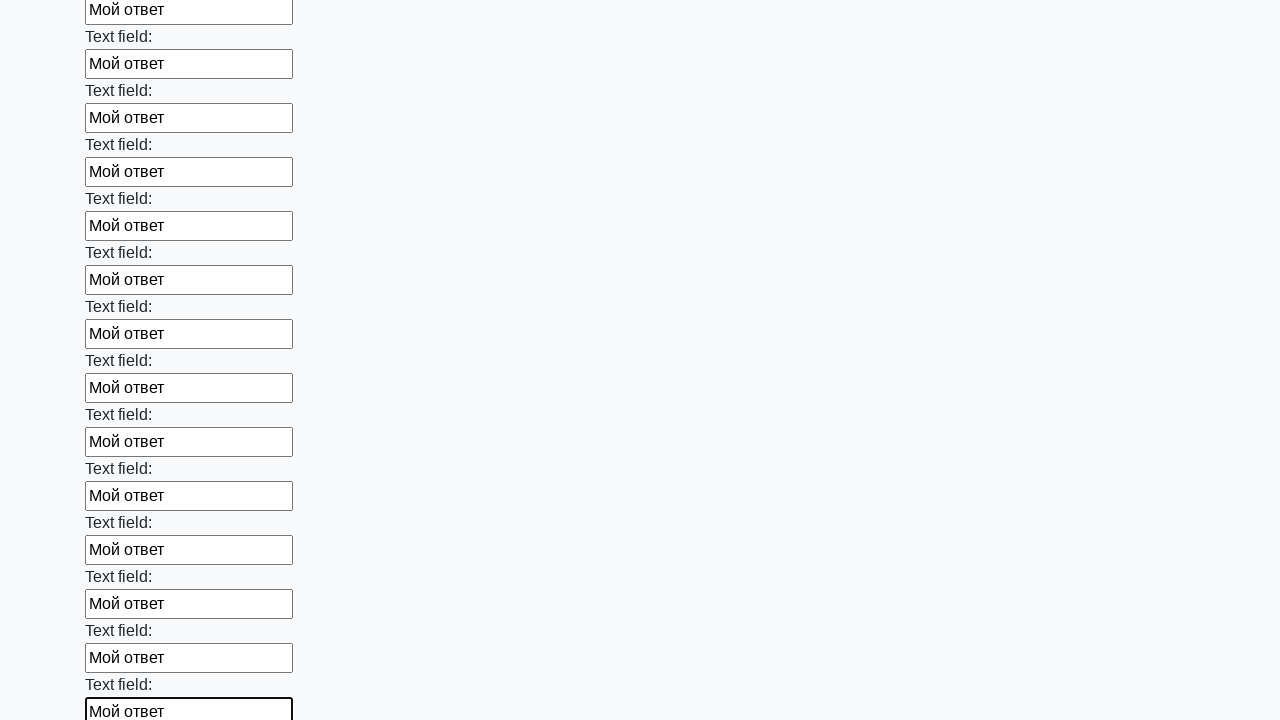

Filled an input field with 'Мой ответ' on input >> nth=39
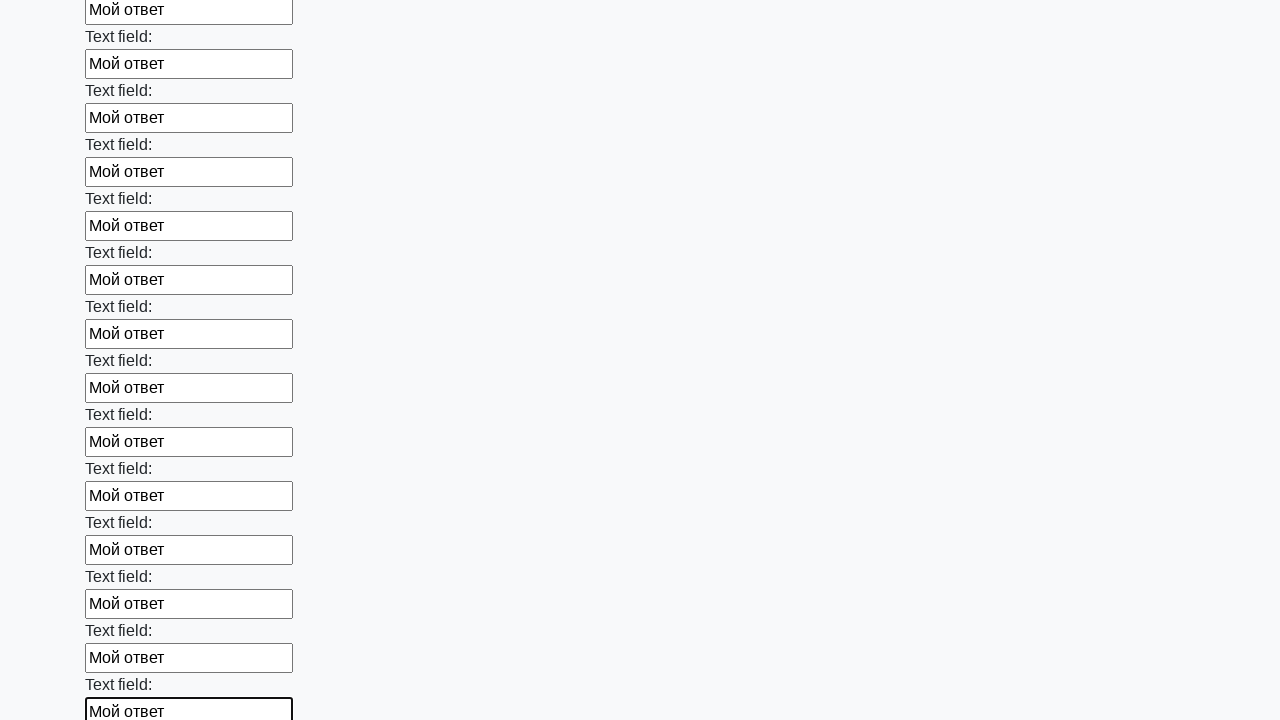

Filled an input field with 'Мой ответ' on input >> nth=40
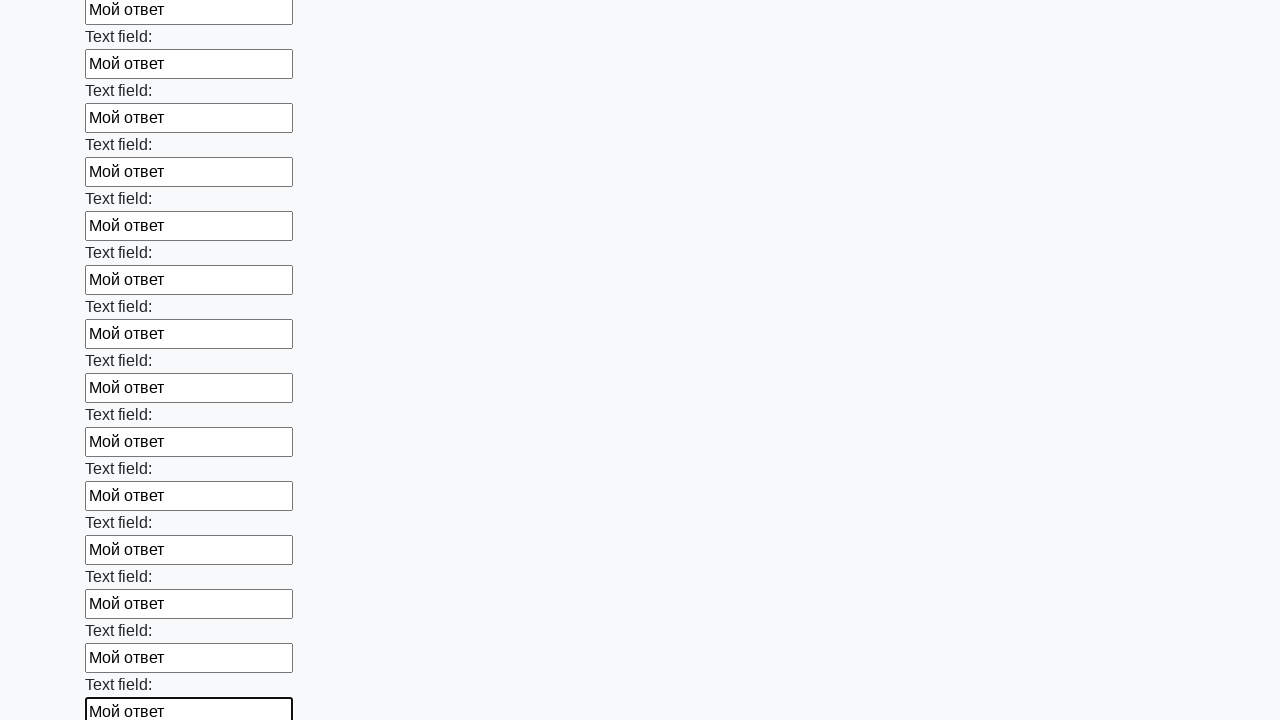

Filled an input field with 'Мой ответ' on input >> nth=41
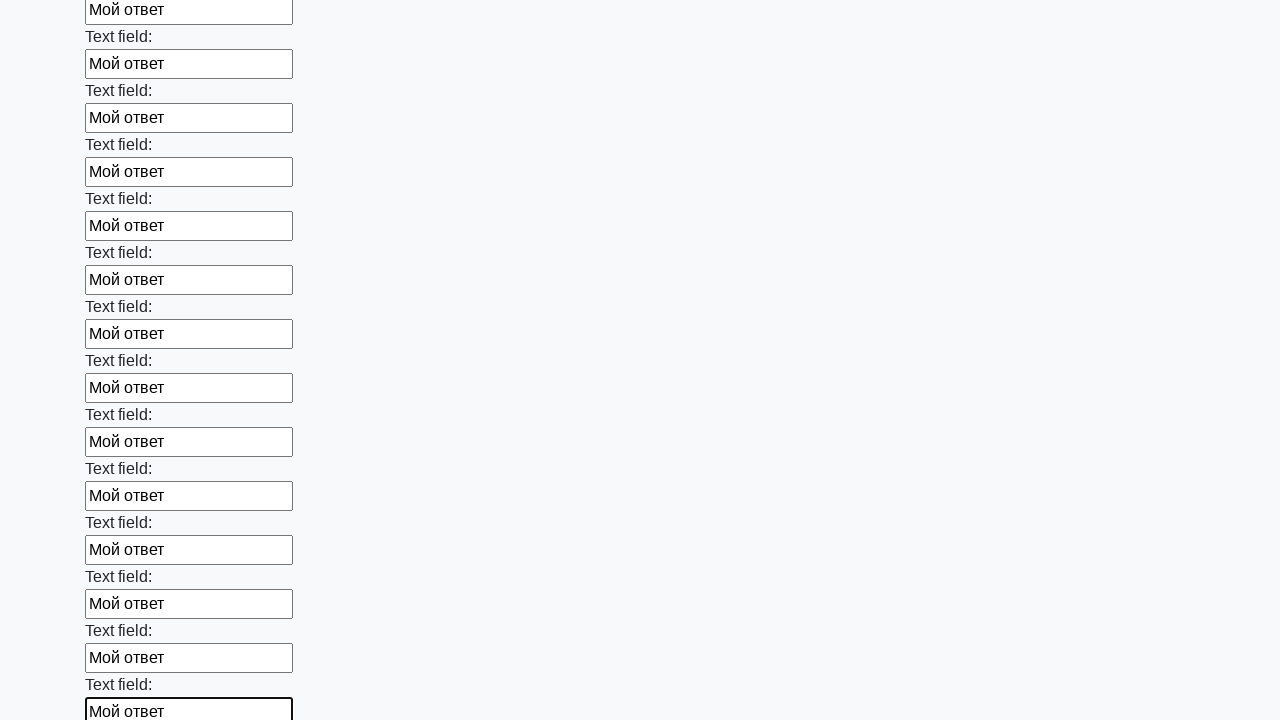

Filled an input field with 'Мой ответ' on input >> nth=42
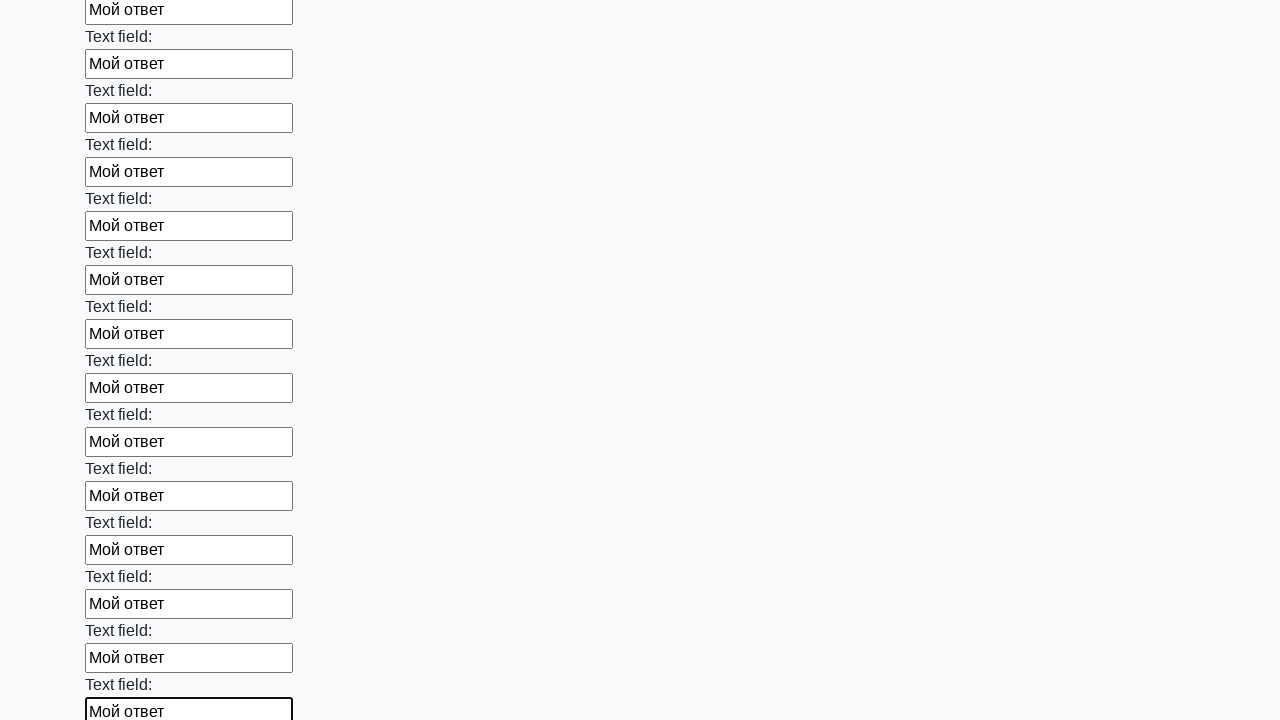

Filled an input field with 'Мой ответ' on input >> nth=43
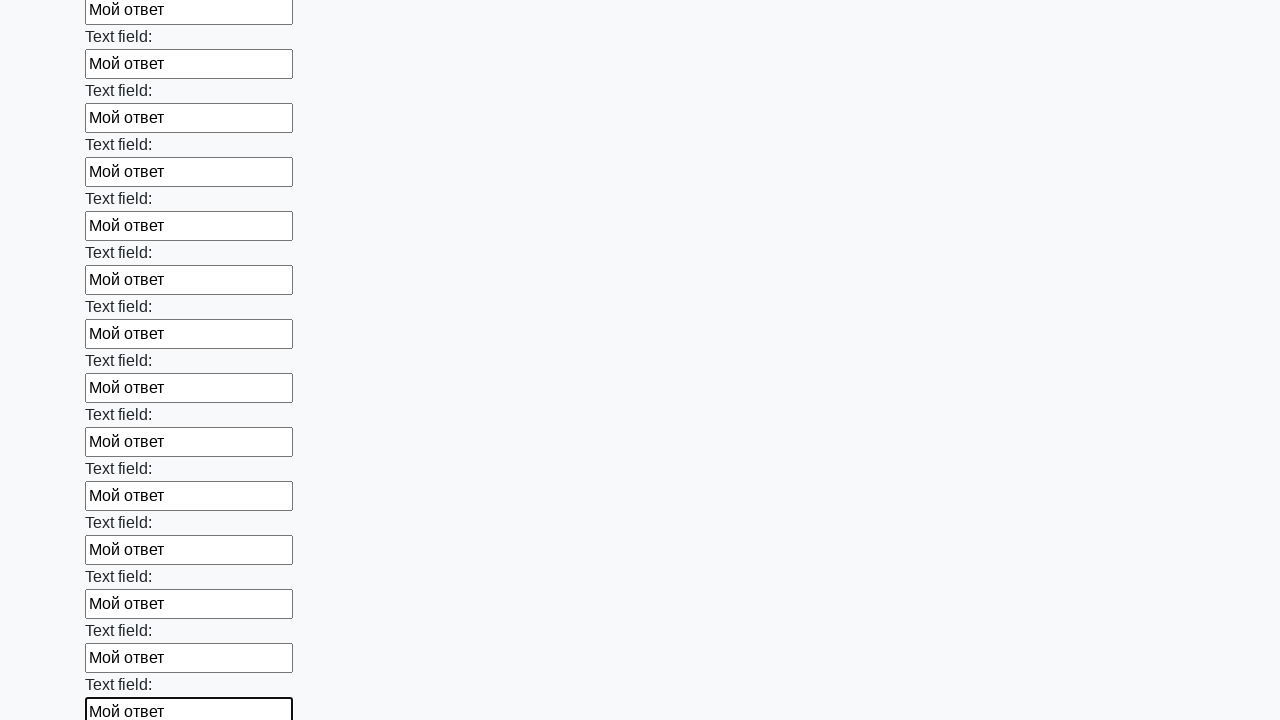

Filled an input field with 'Мой ответ' on input >> nth=44
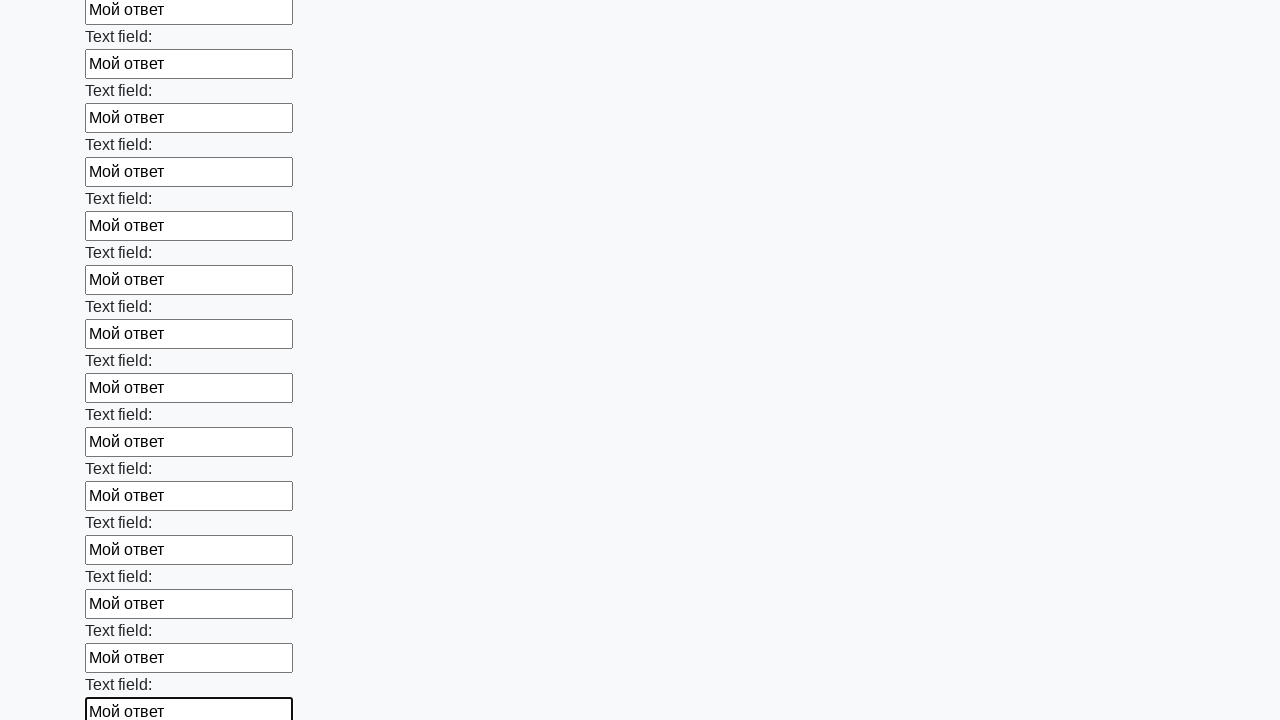

Filled an input field with 'Мой ответ' on input >> nth=45
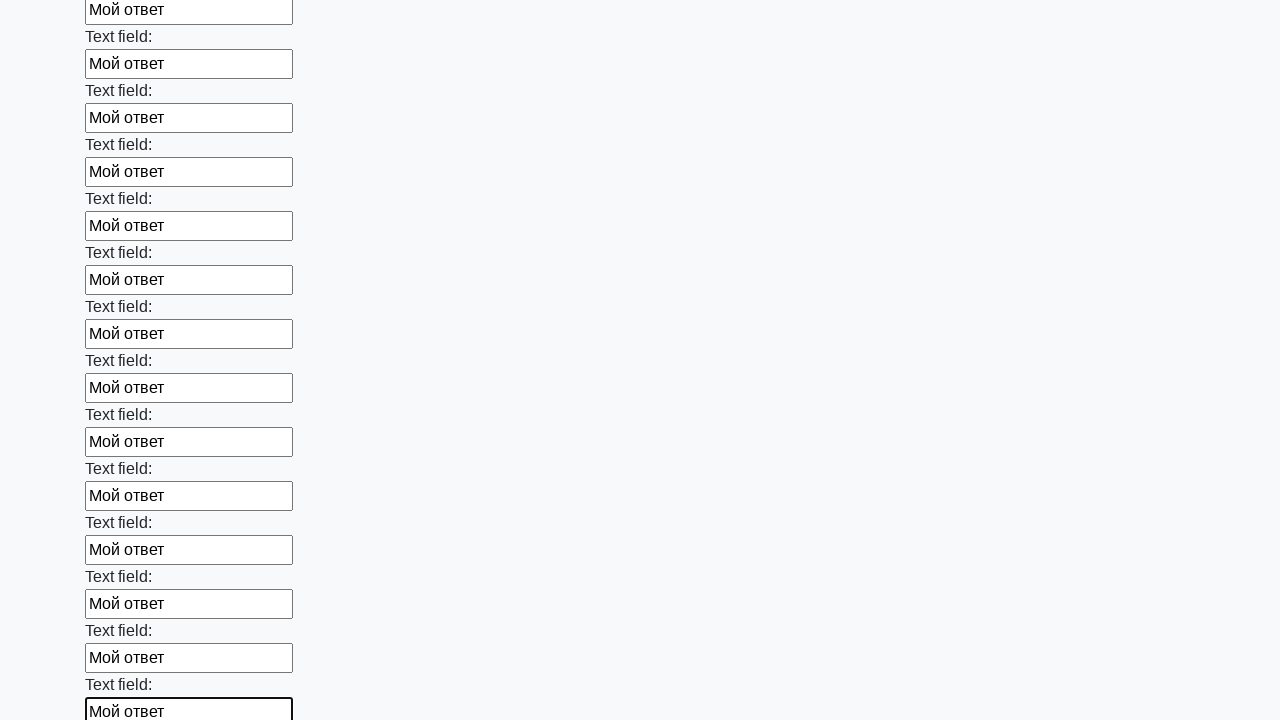

Filled an input field with 'Мой ответ' on input >> nth=46
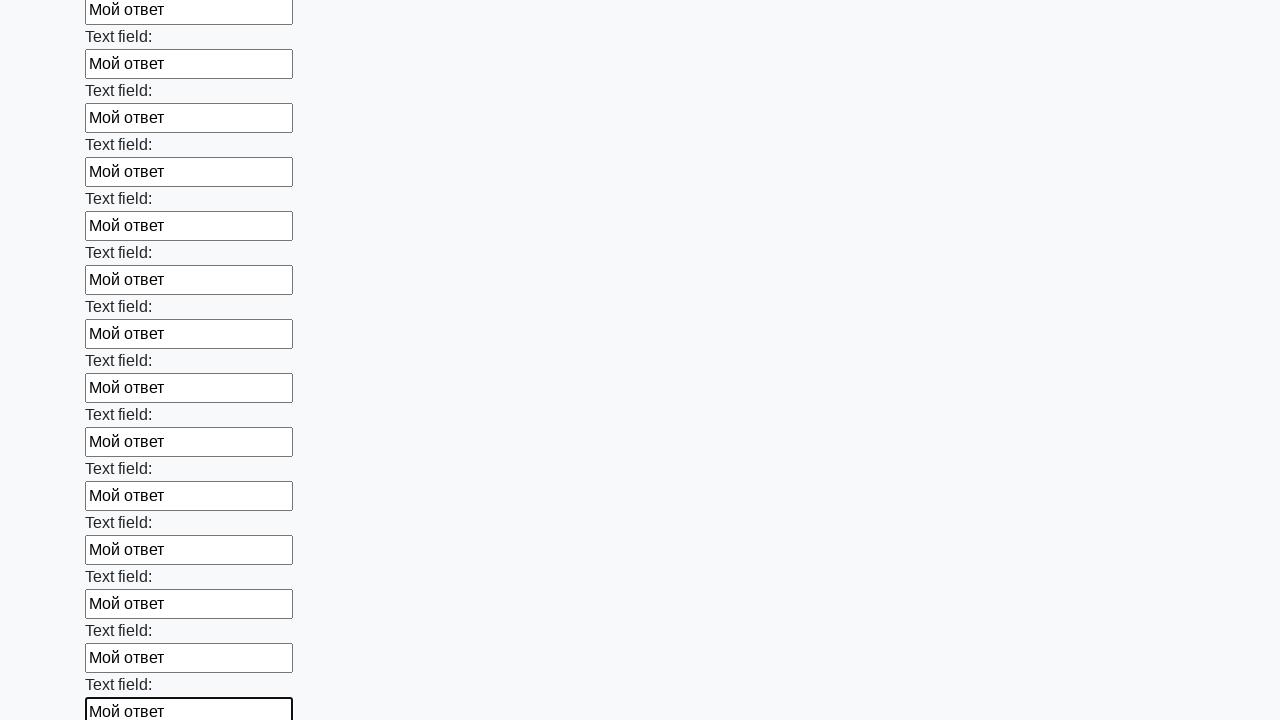

Filled an input field with 'Мой ответ' on input >> nth=47
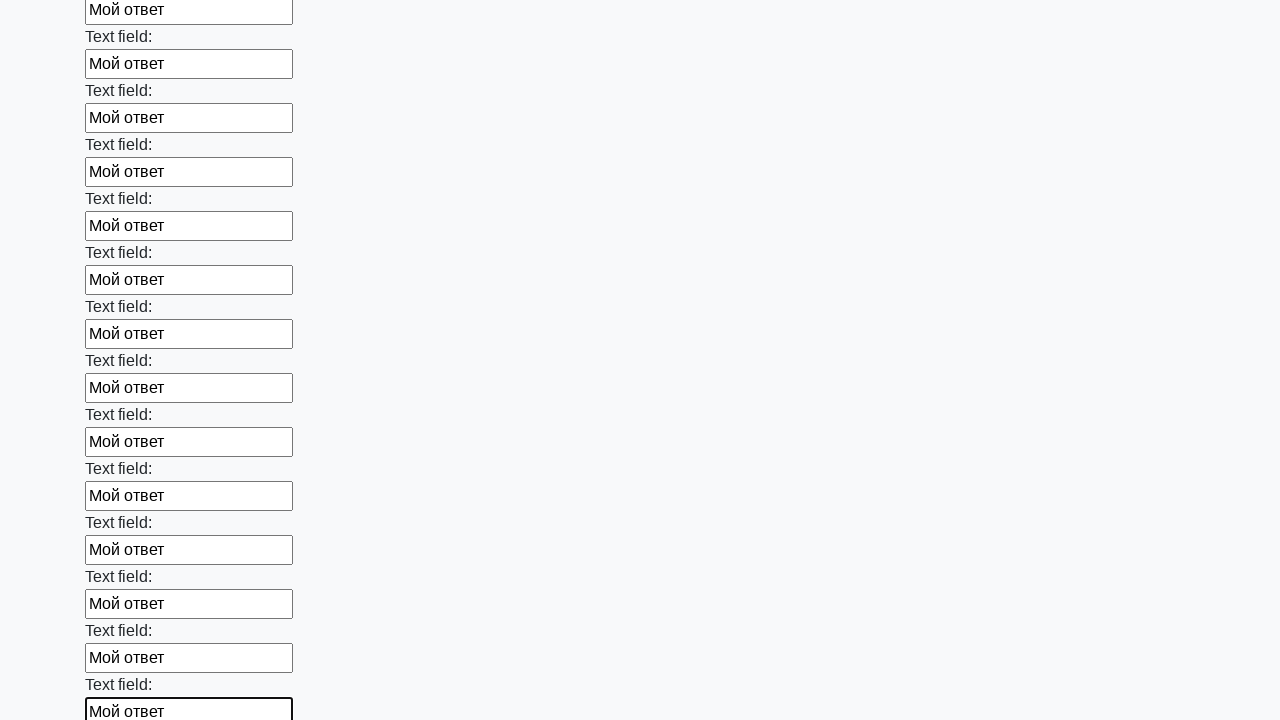

Filled an input field with 'Мой ответ' on input >> nth=48
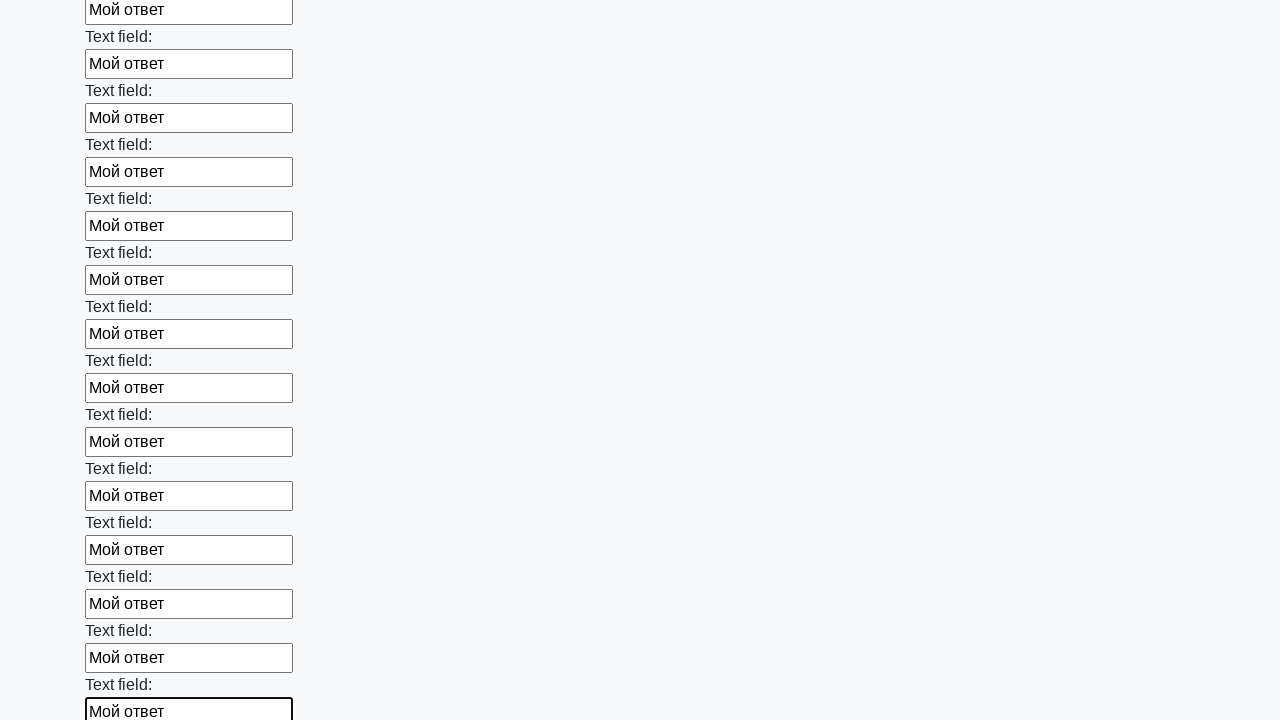

Filled an input field with 'Мой ответ' on input >> nth=49
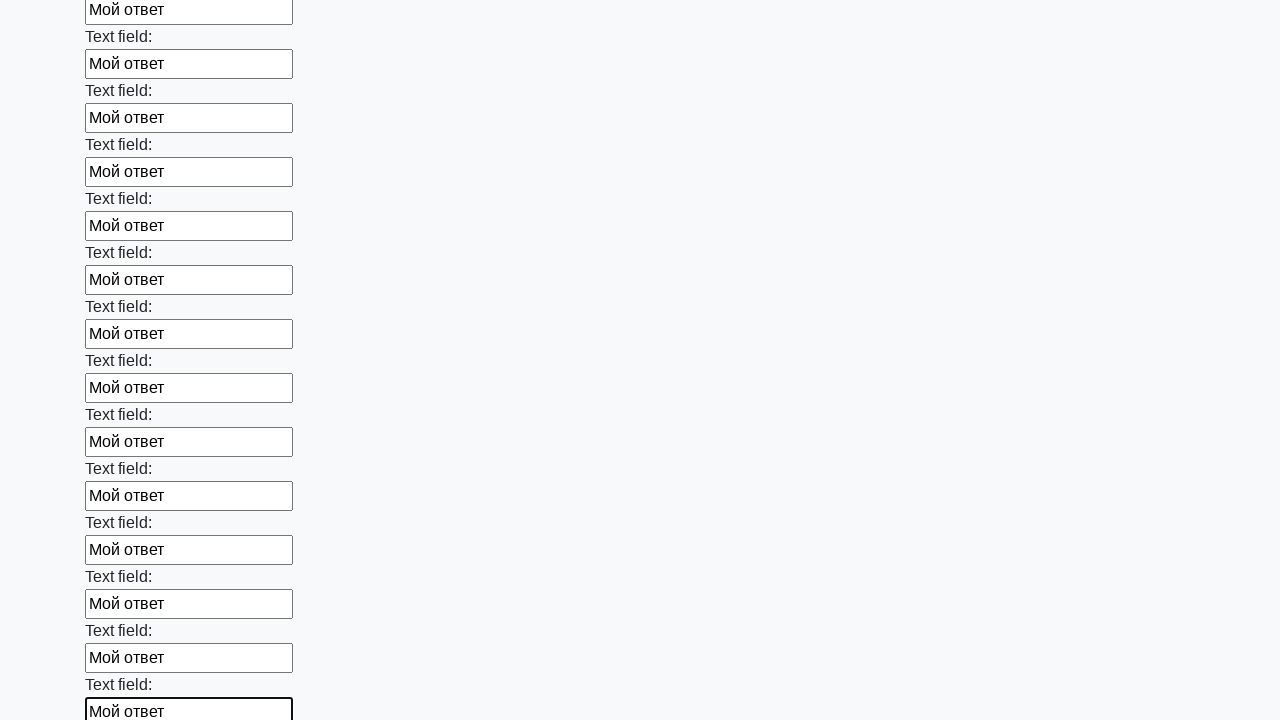

Filled an input field with 'Мой ответ' on input >> nth=50
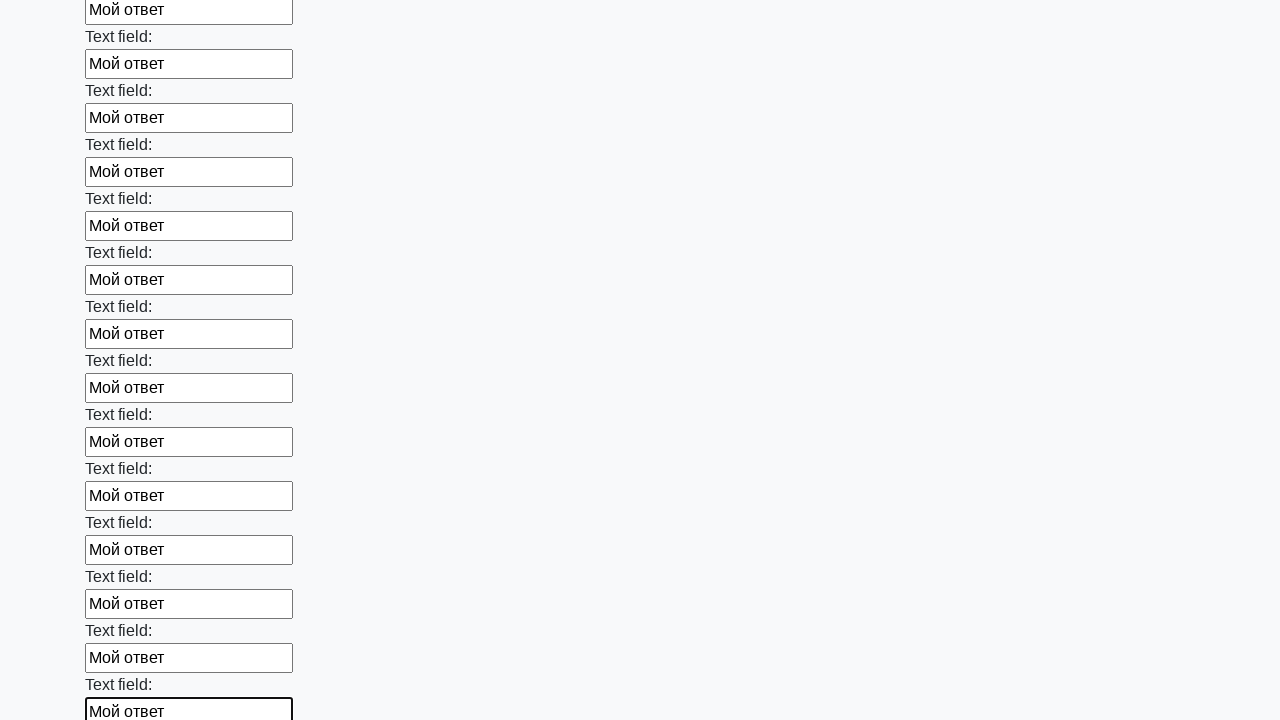

Filled an input field with 'Мой ответ' on input >> nth=51
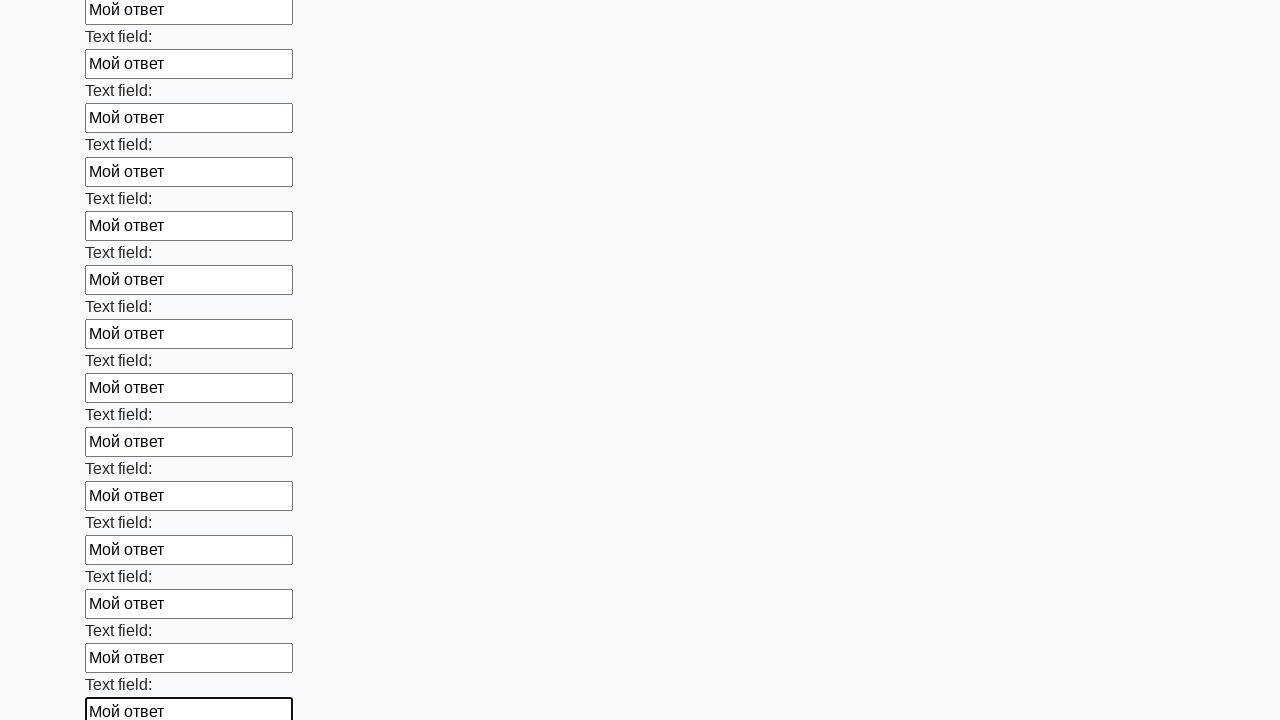

Filled an input field with 'Мой ответ' on input >> nth=52
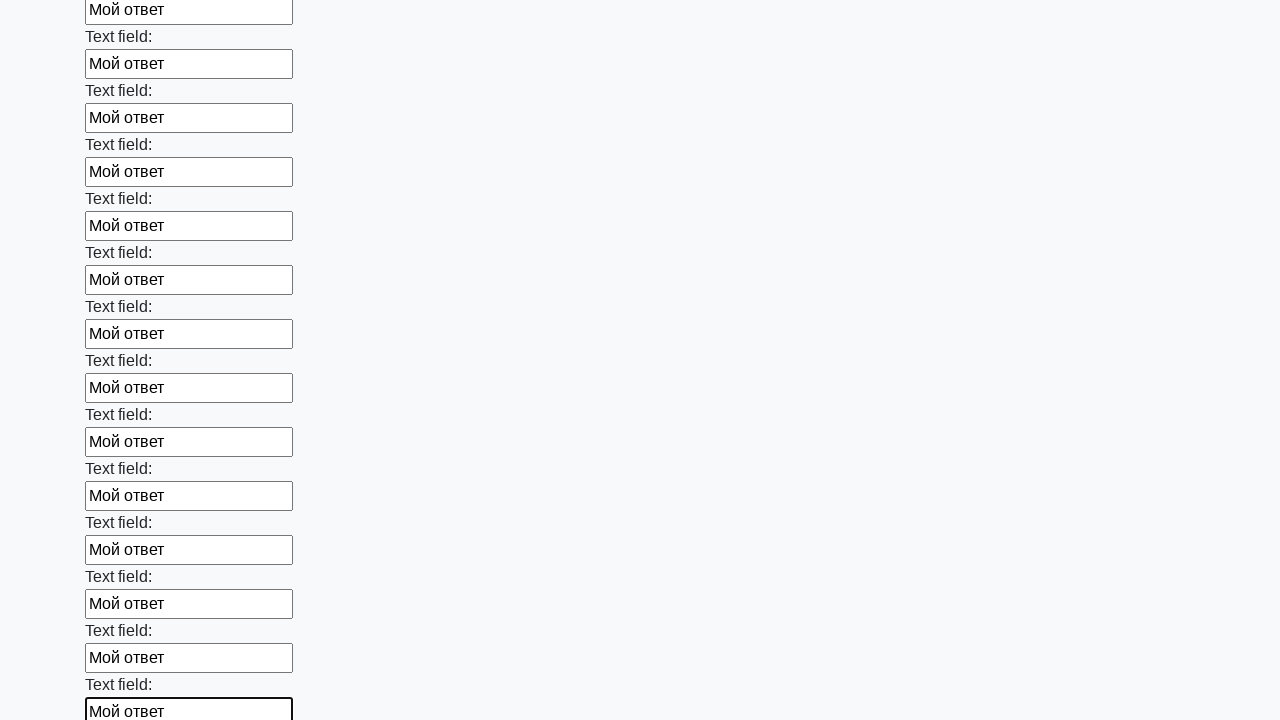

Filled an input field with 'Мой ответ' on input >> nth=53
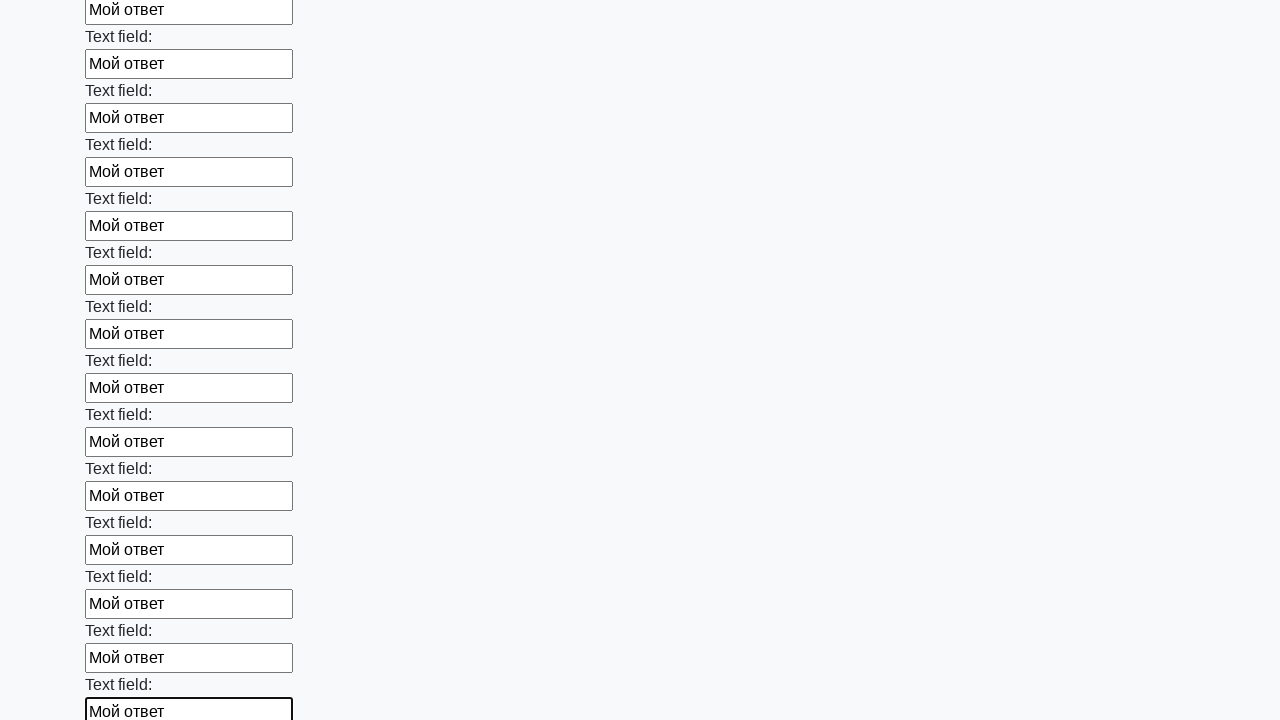

Filled an input field with 'Мой ответ' on input >> nth=54
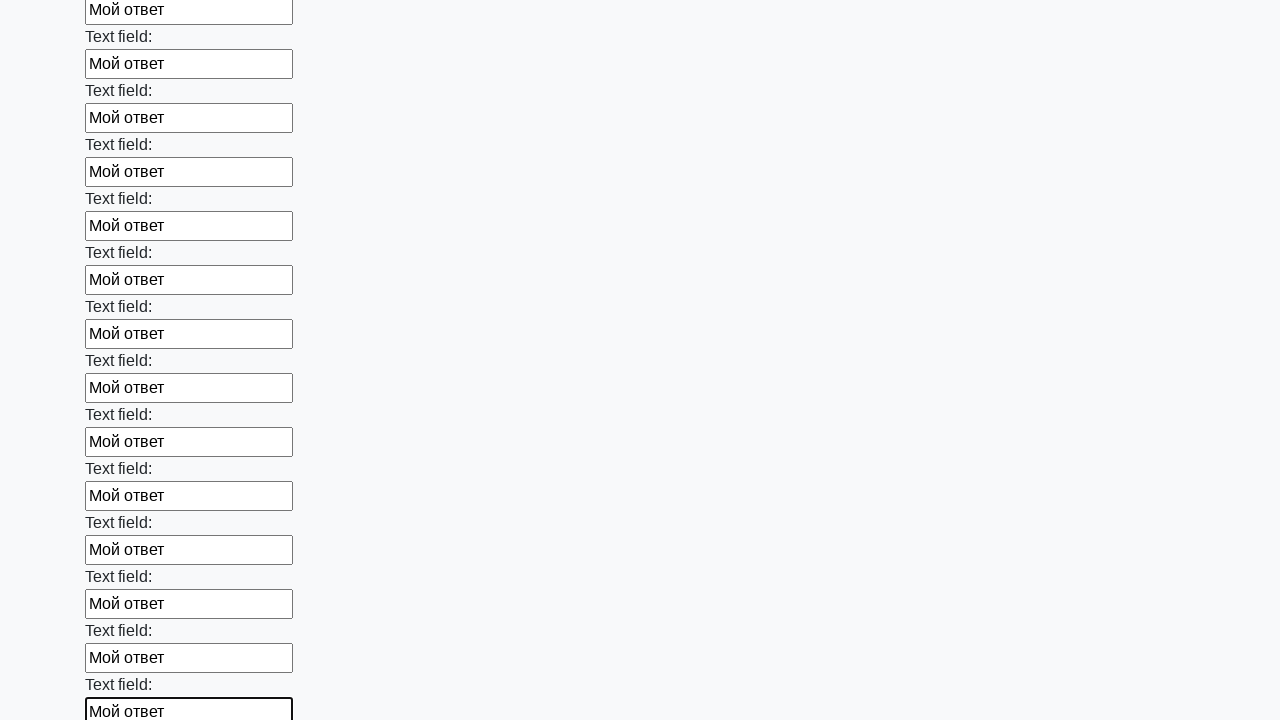

Filled an input field with 'Мой ответ' on input >> nth=55
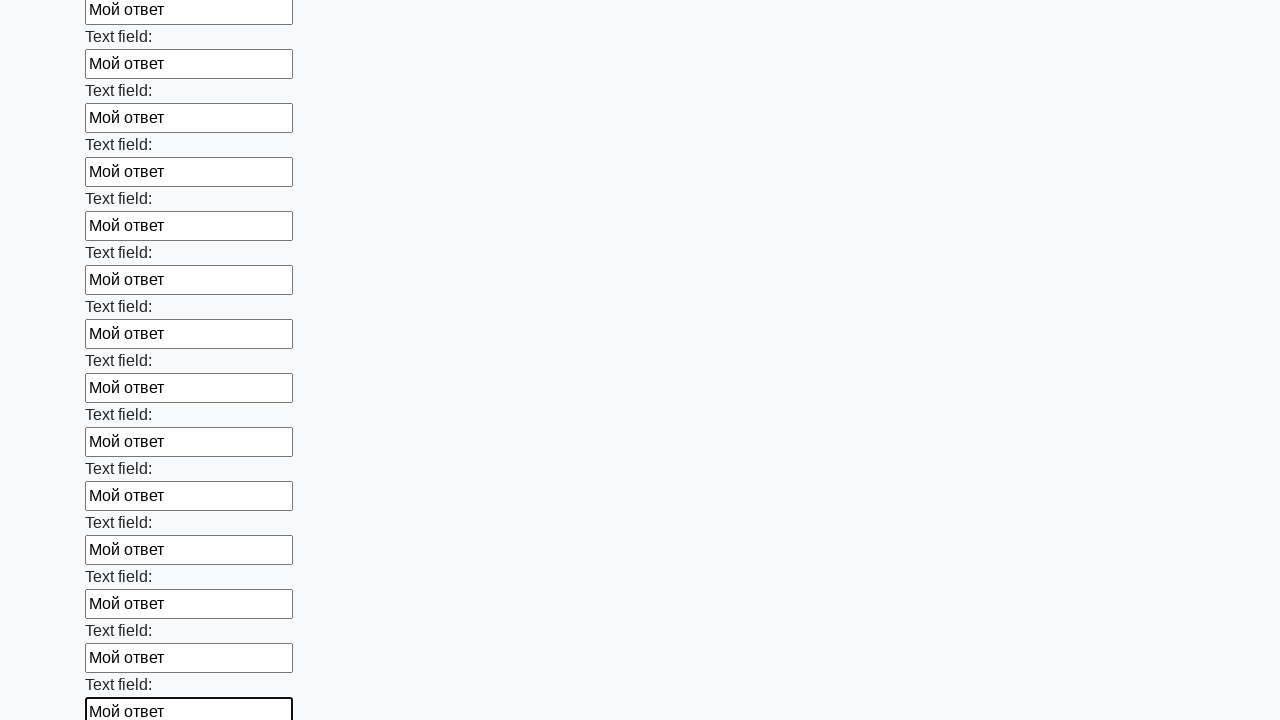

Filled an input field with 'Мой ответ' on input >> nth=56
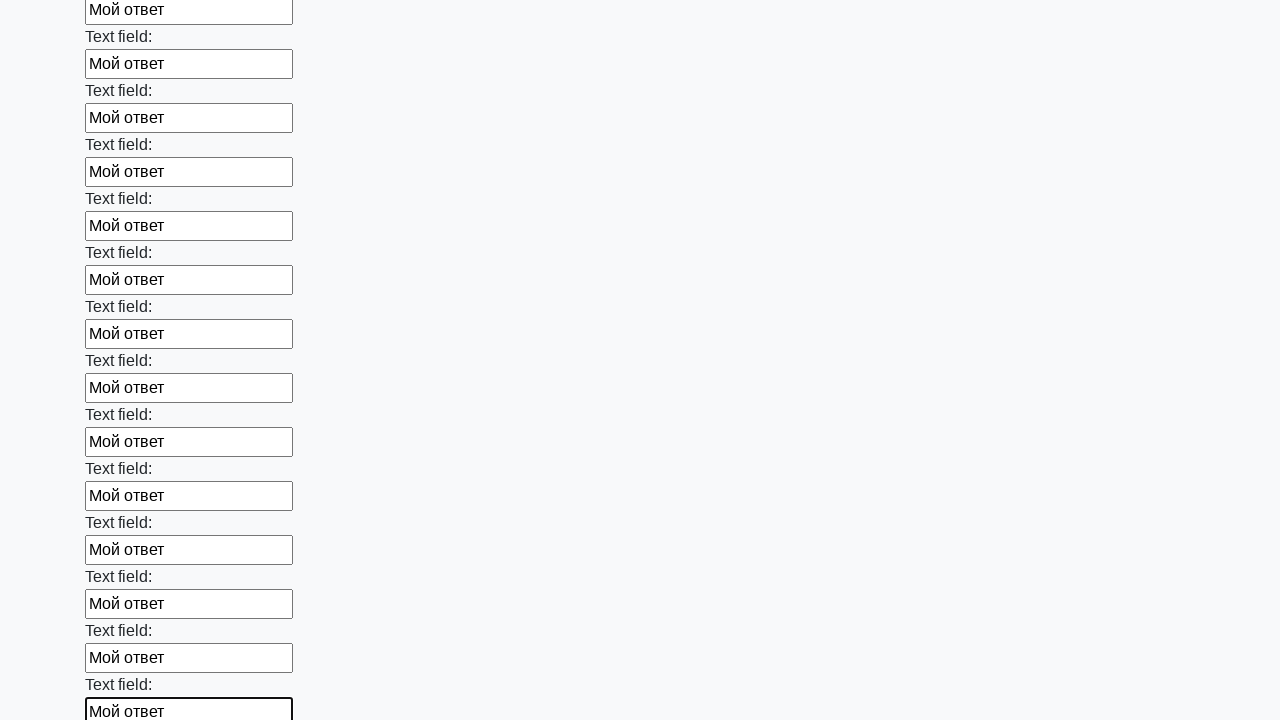

Filled an input field with 'Мой ответ' on input >> nth=57
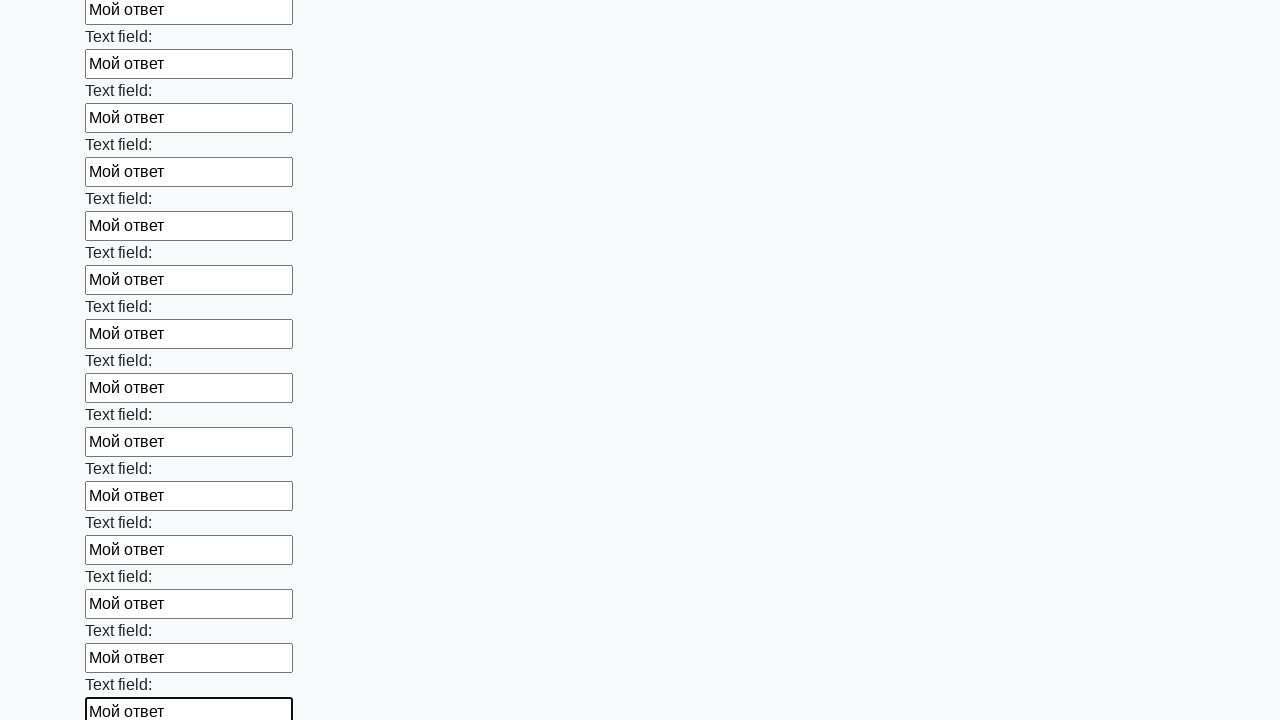

Filled an input field with 'Мой ответ' on input >> nth=58
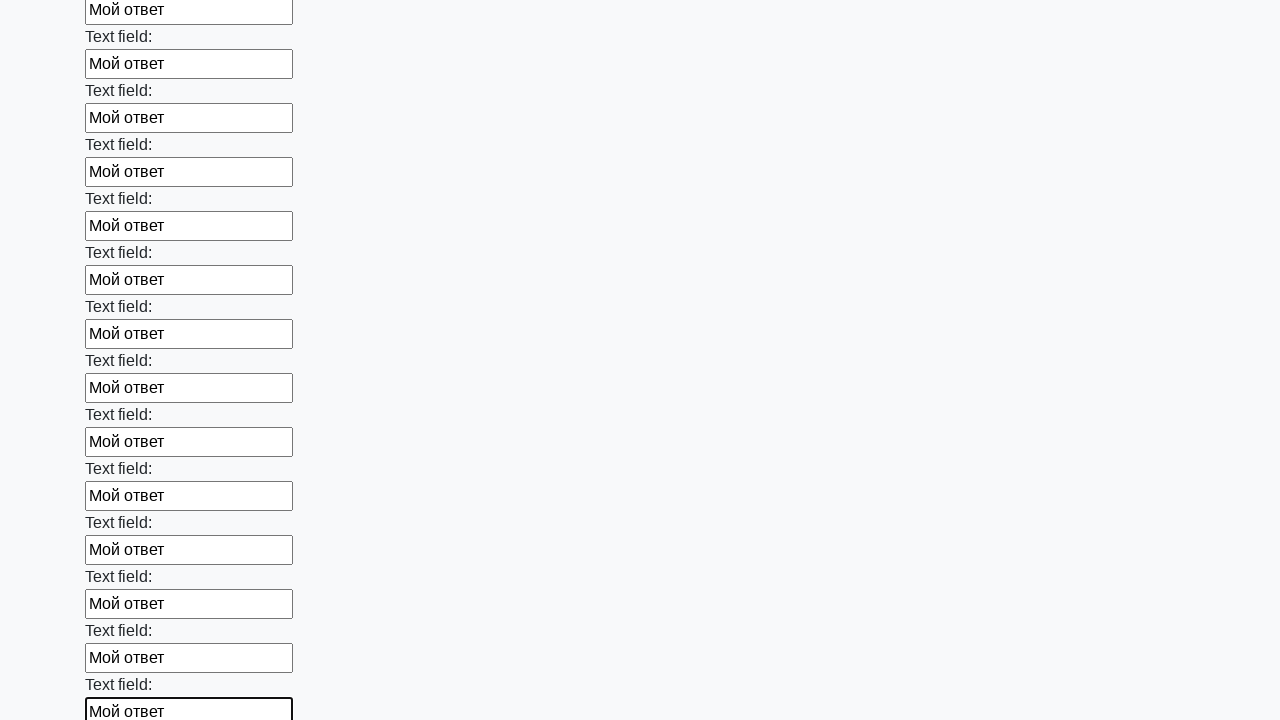

Filled an input field with 'Мой ответ' on input >> nth=59
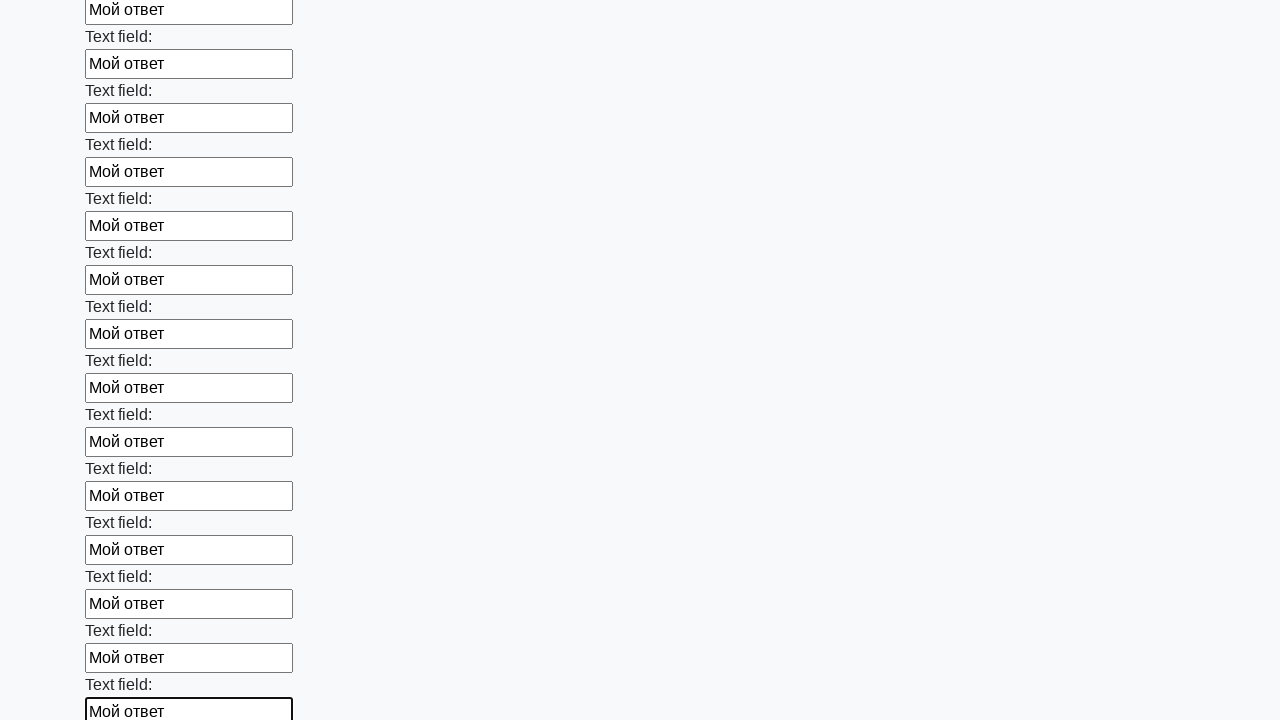

Filled an input field with 'Мой ответ' on input >> nth=60
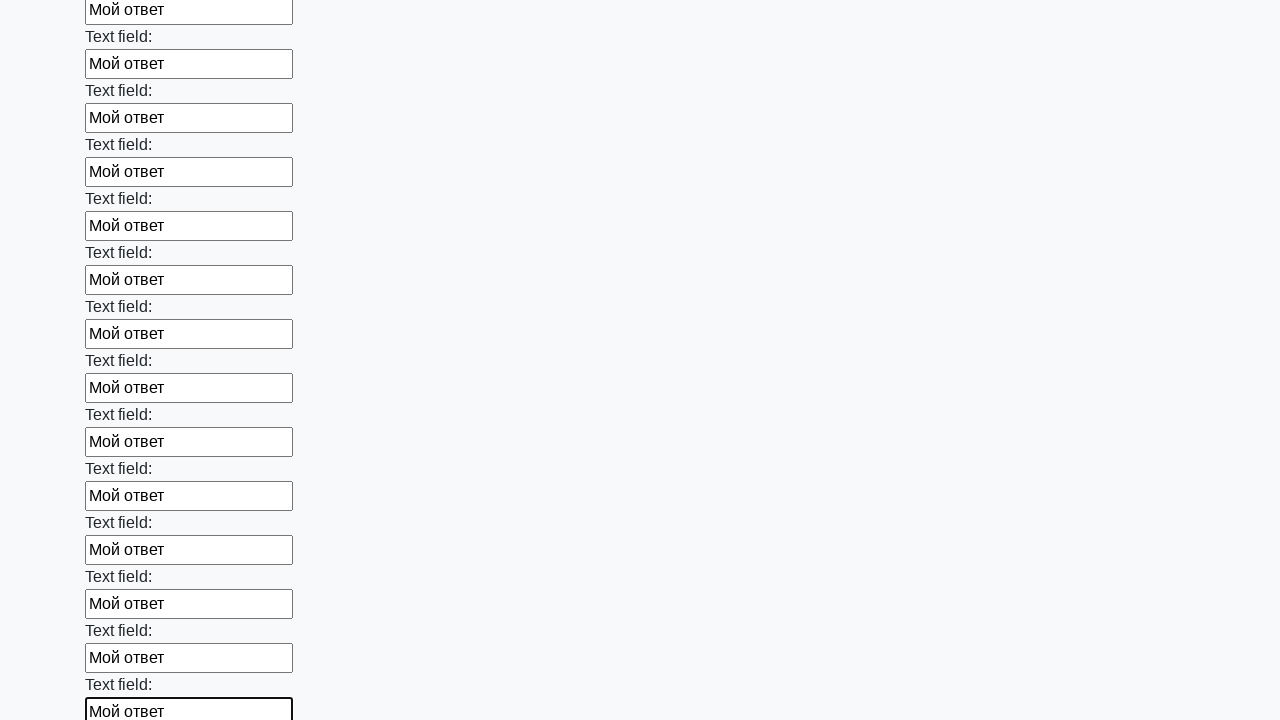

Filled an input field with 'Мой ответ' on input >> nth=61
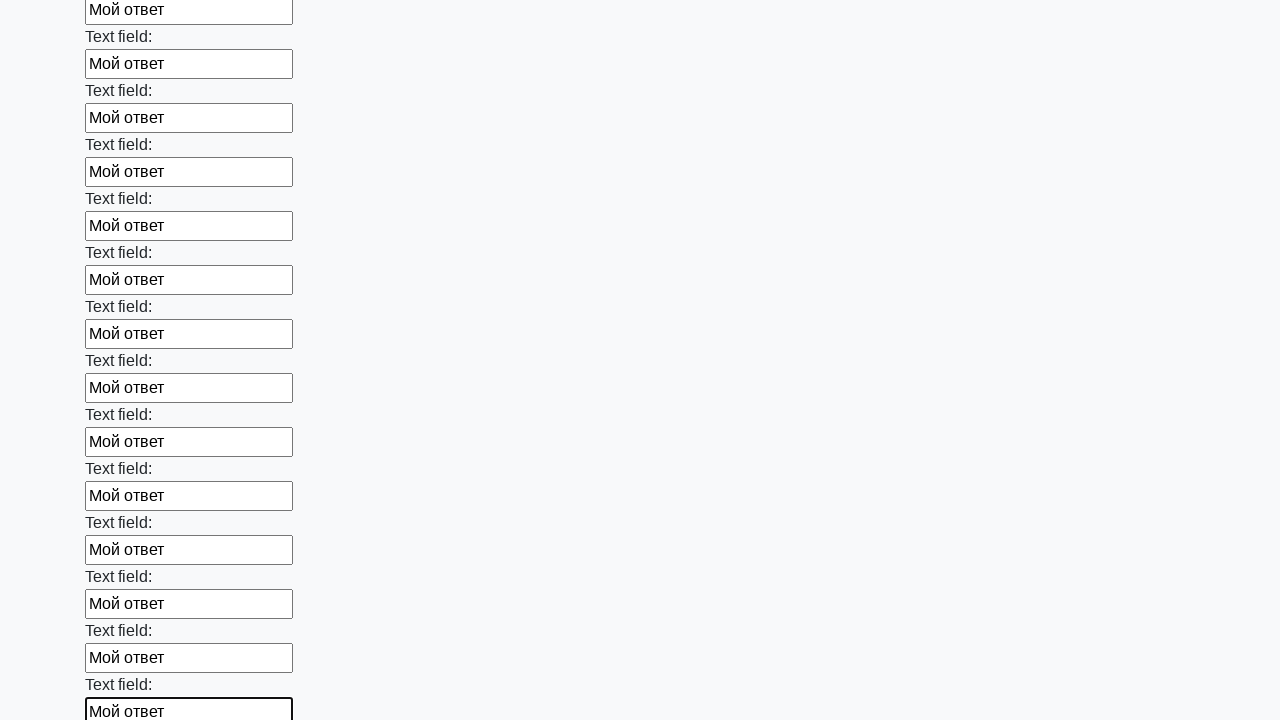

Filled an input field with 'Мой ответ' on input >> nth=62
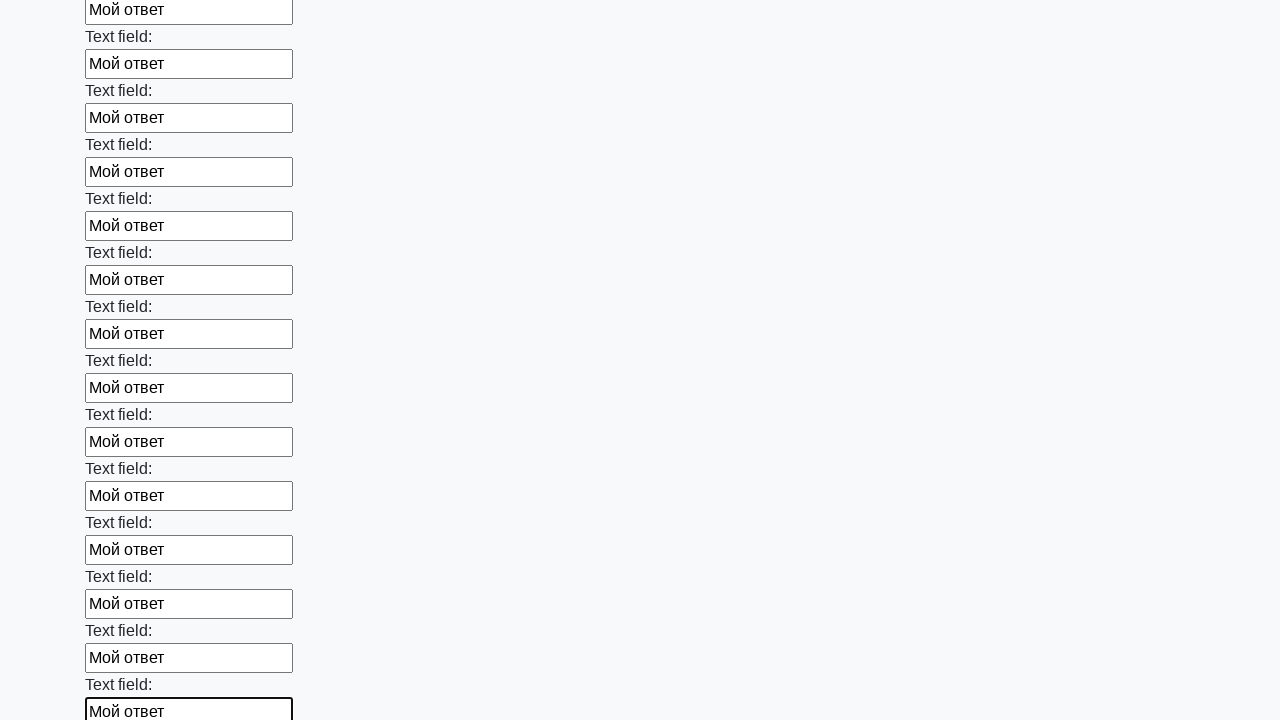

Filled an input field with 'Мой ответ' on input >> nth=63
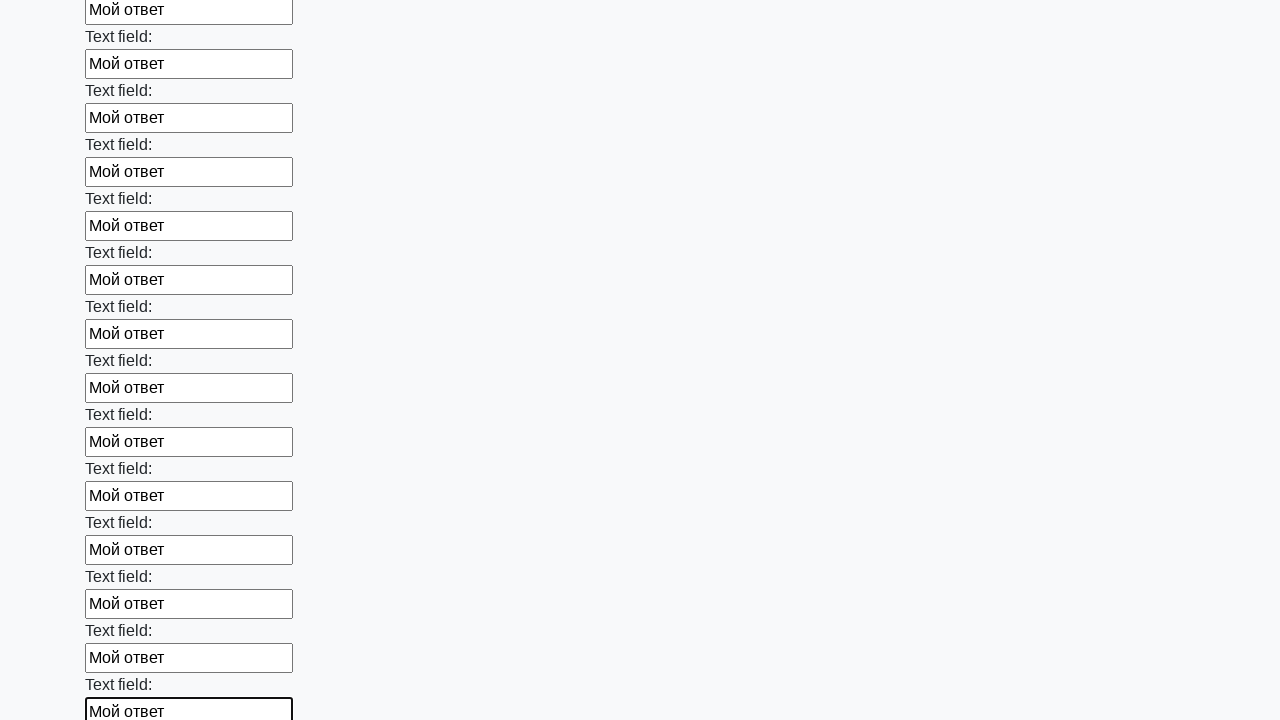

Filled an input field with 'Мой ответ' on input >> nth=64
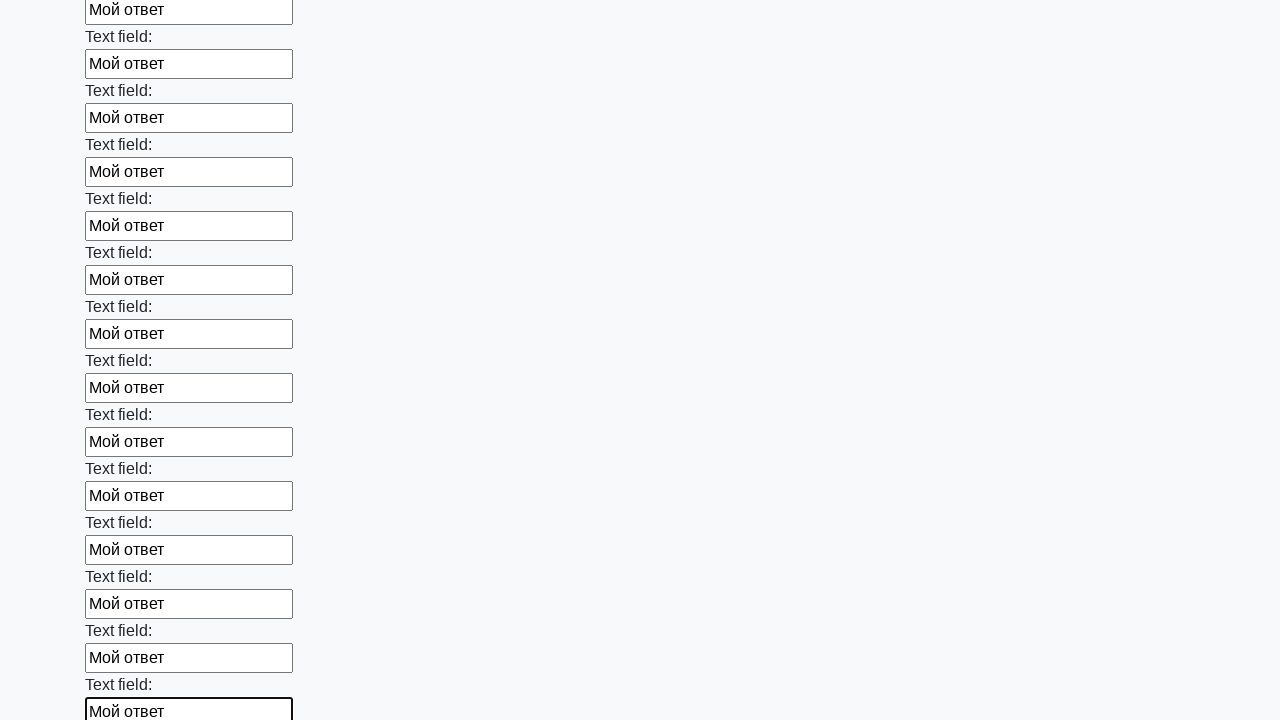

Filled an input field with 'Мой ответ' on input >> nth=65
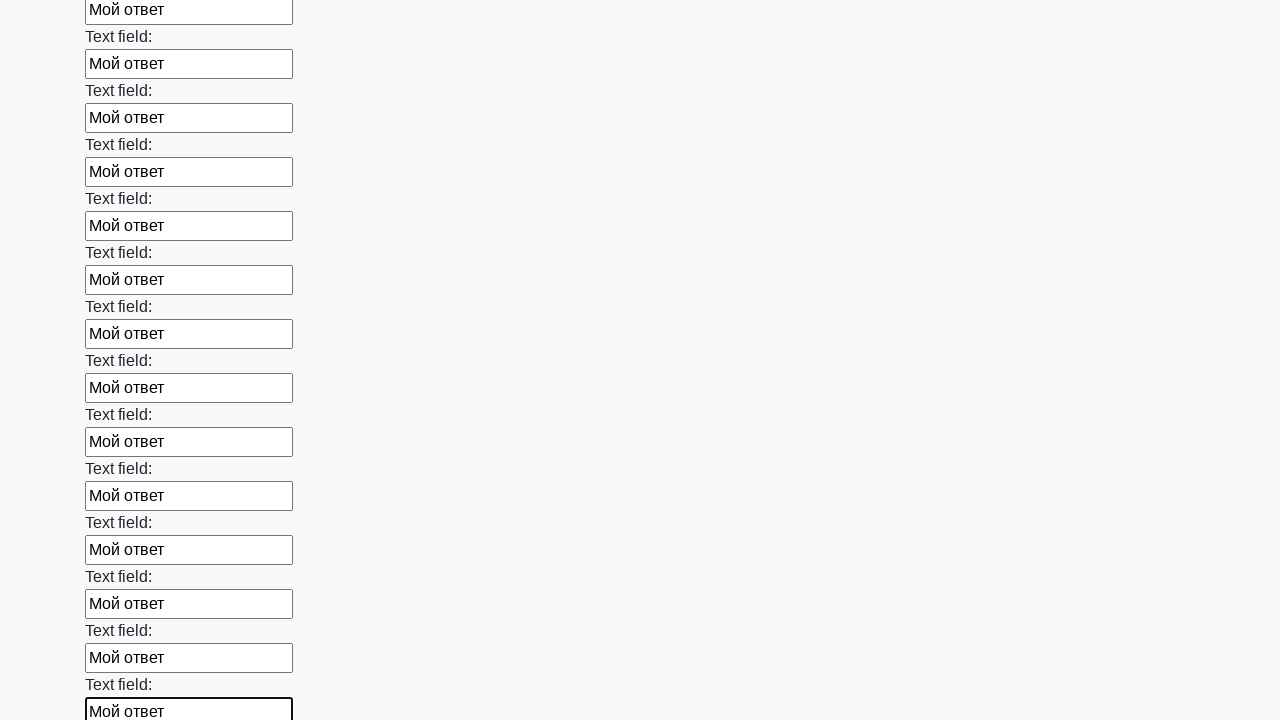

Filled an input field with 'Мой ответ' on input >> nth=66
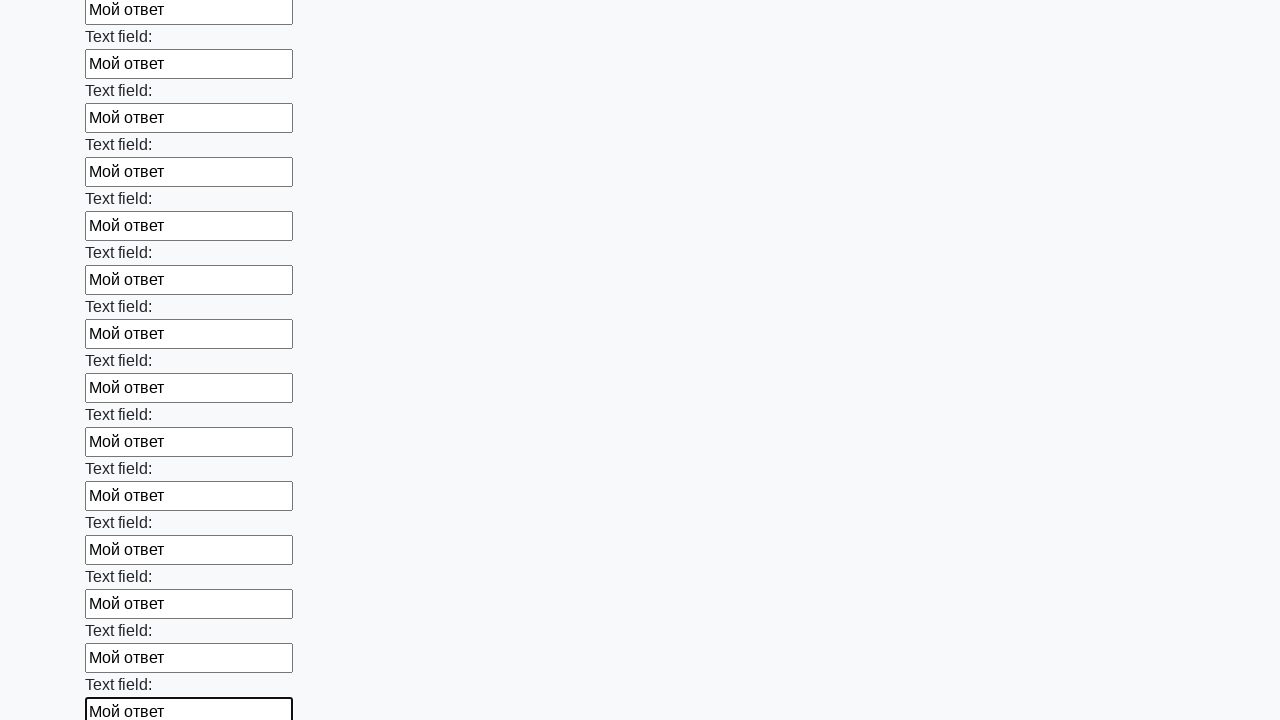

Filled an input field with 'Мой ответ' on input >> nth=67
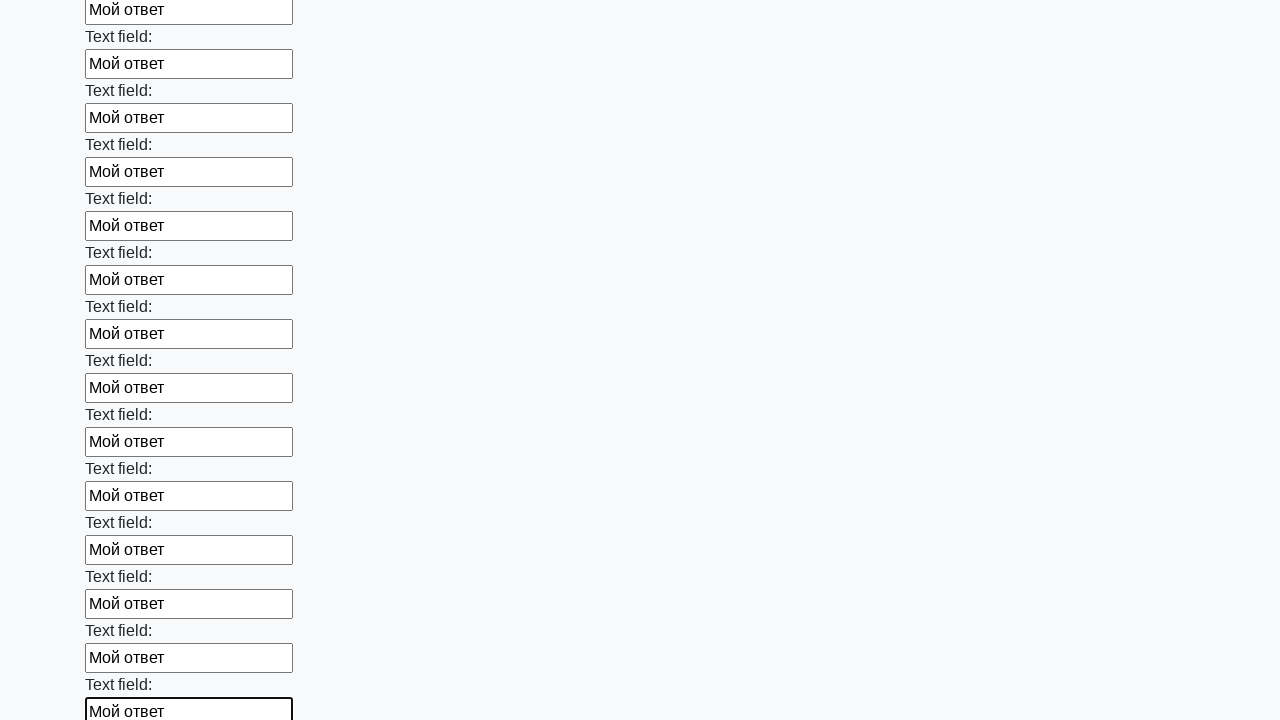

Filled an input field with 'Мой ответ' on input >> nth=68
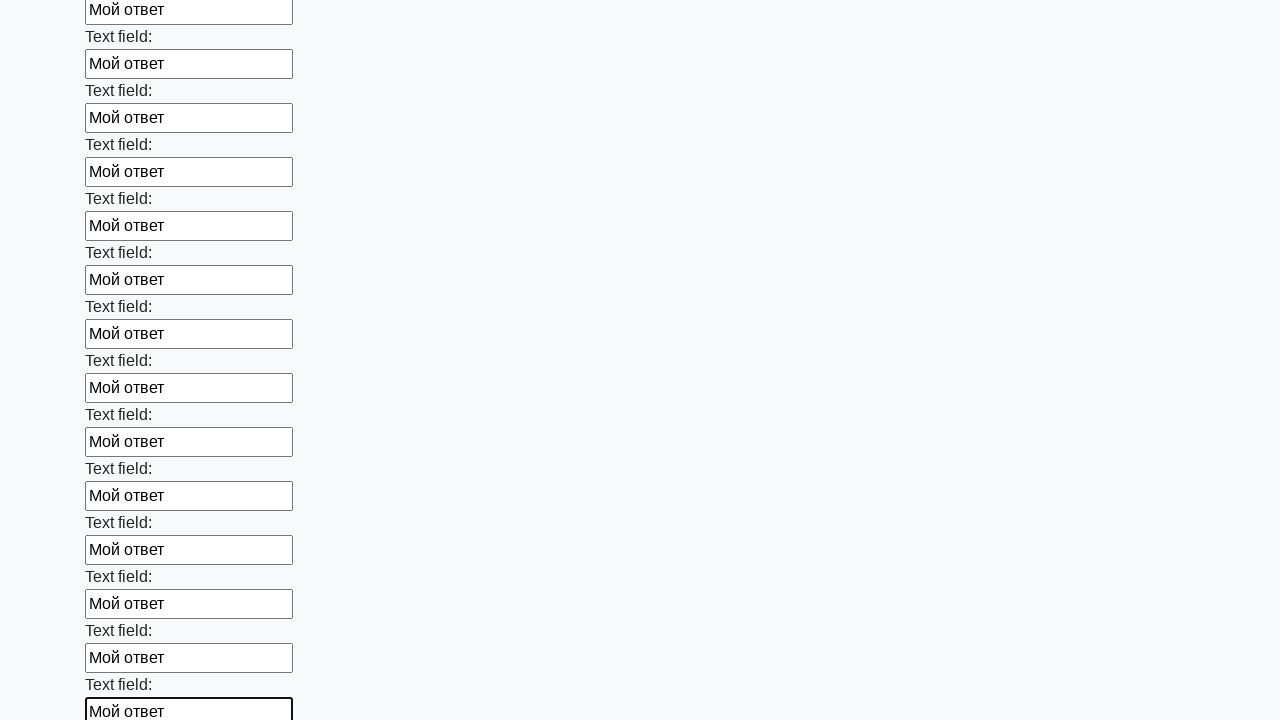

Filled an input field with 'Мой ответ' on input >> nth=69
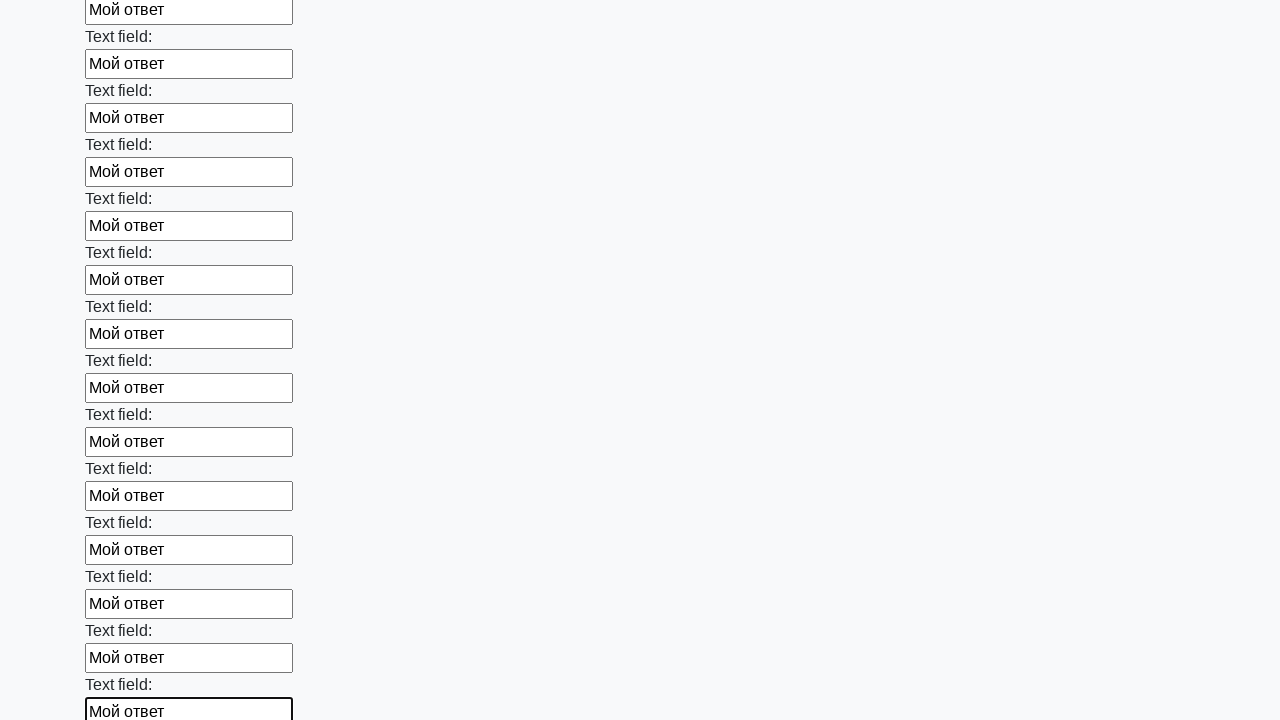

Filled an input field with 'Мой ответ' on input >> nth=70
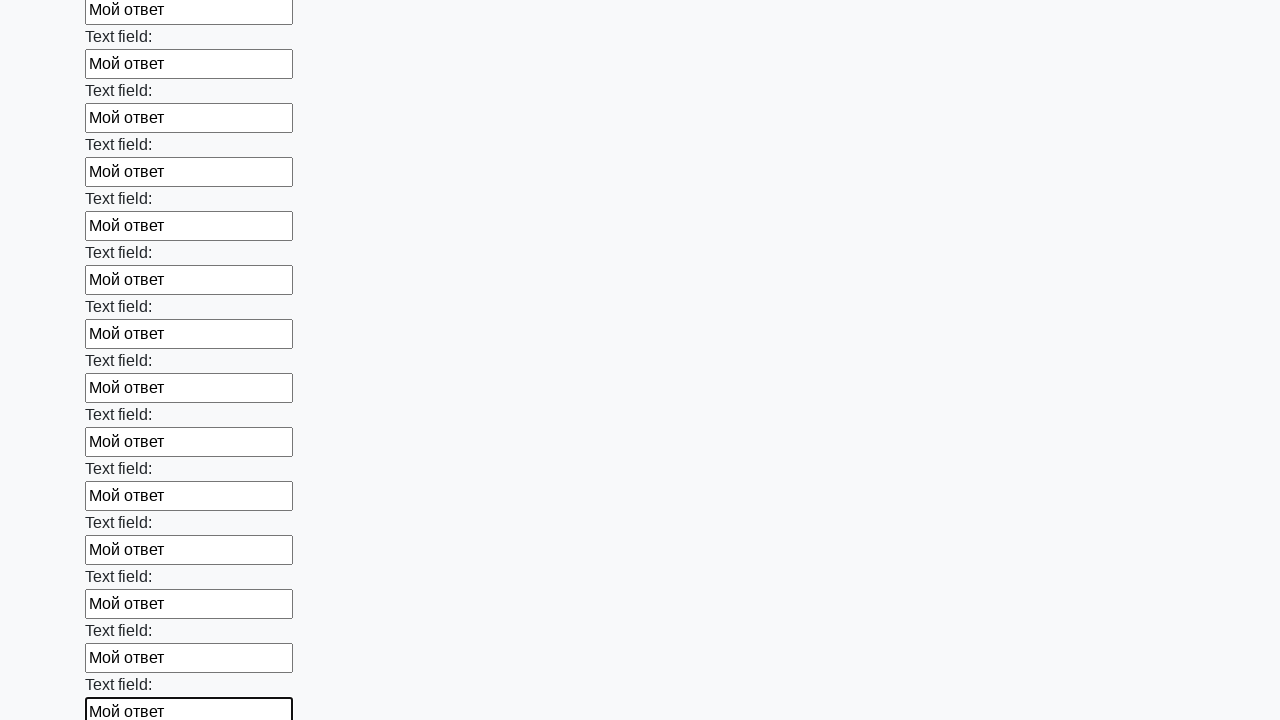

Filled an input field with 'Мой ответ' on input >> nth=71
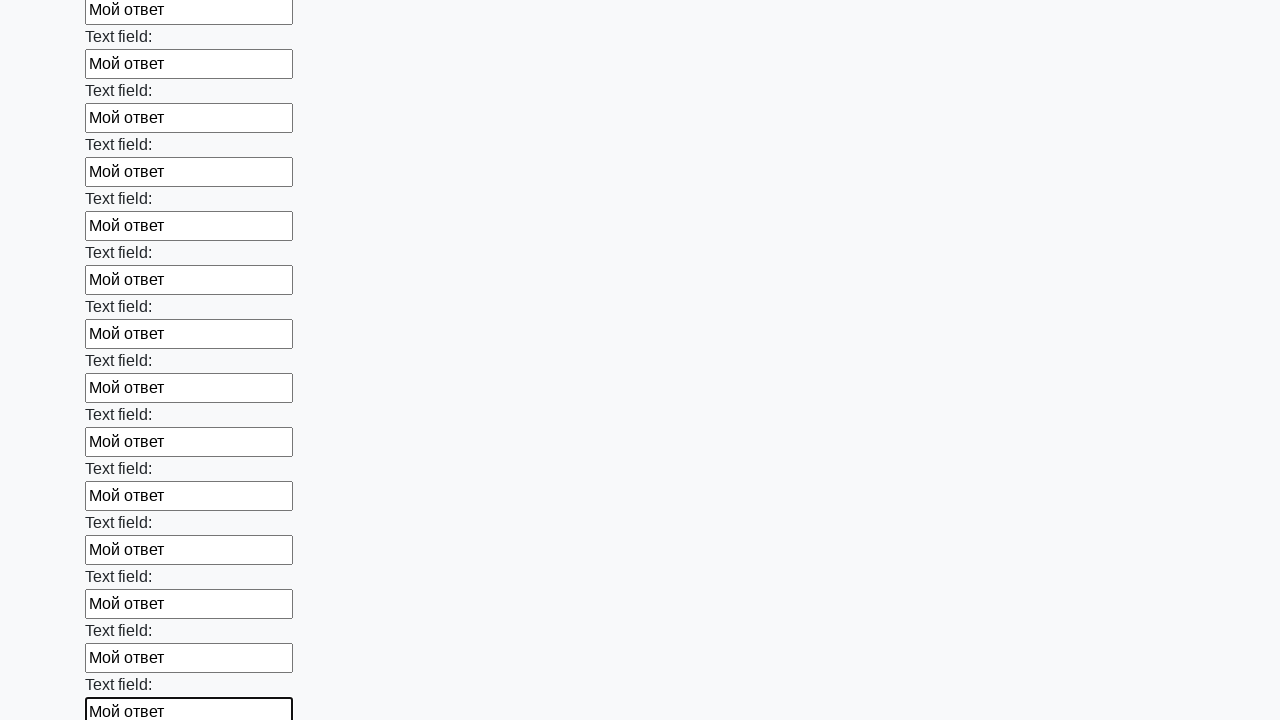

Filled an input field with 'Мой ответ' on input >> nth=72
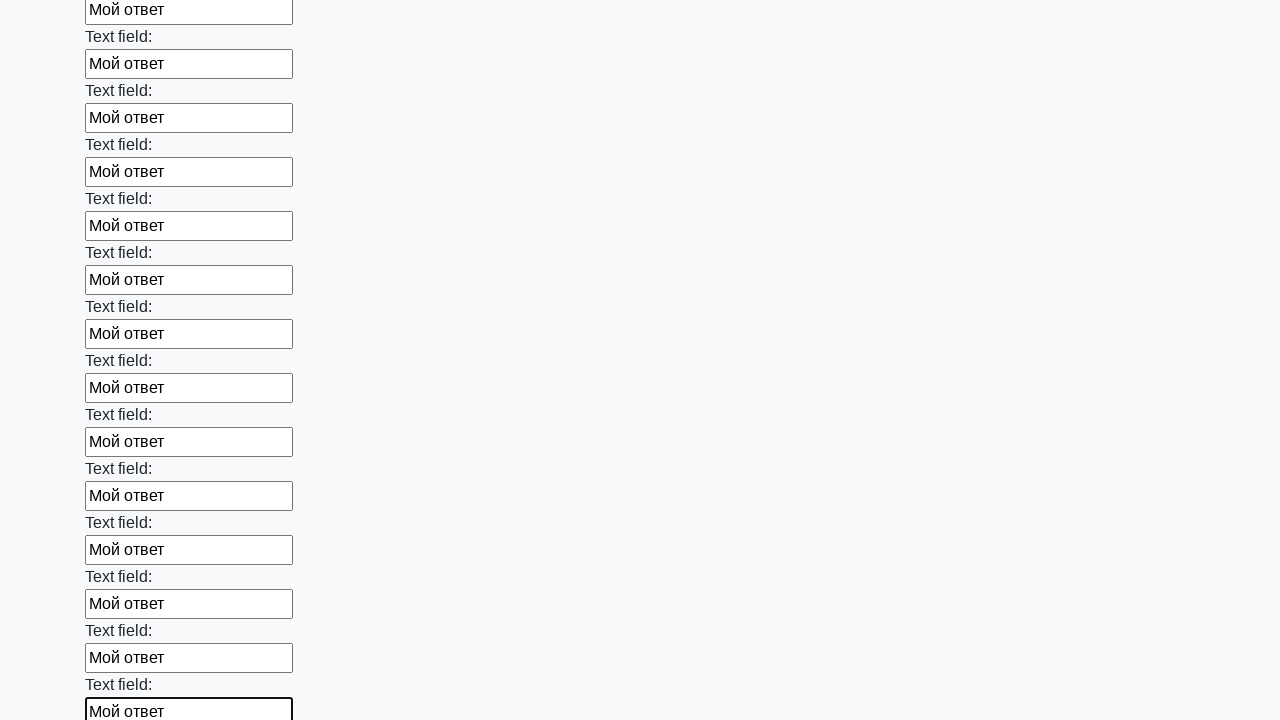

Filled an input field with 'Мой ответ' on input >> nth=73
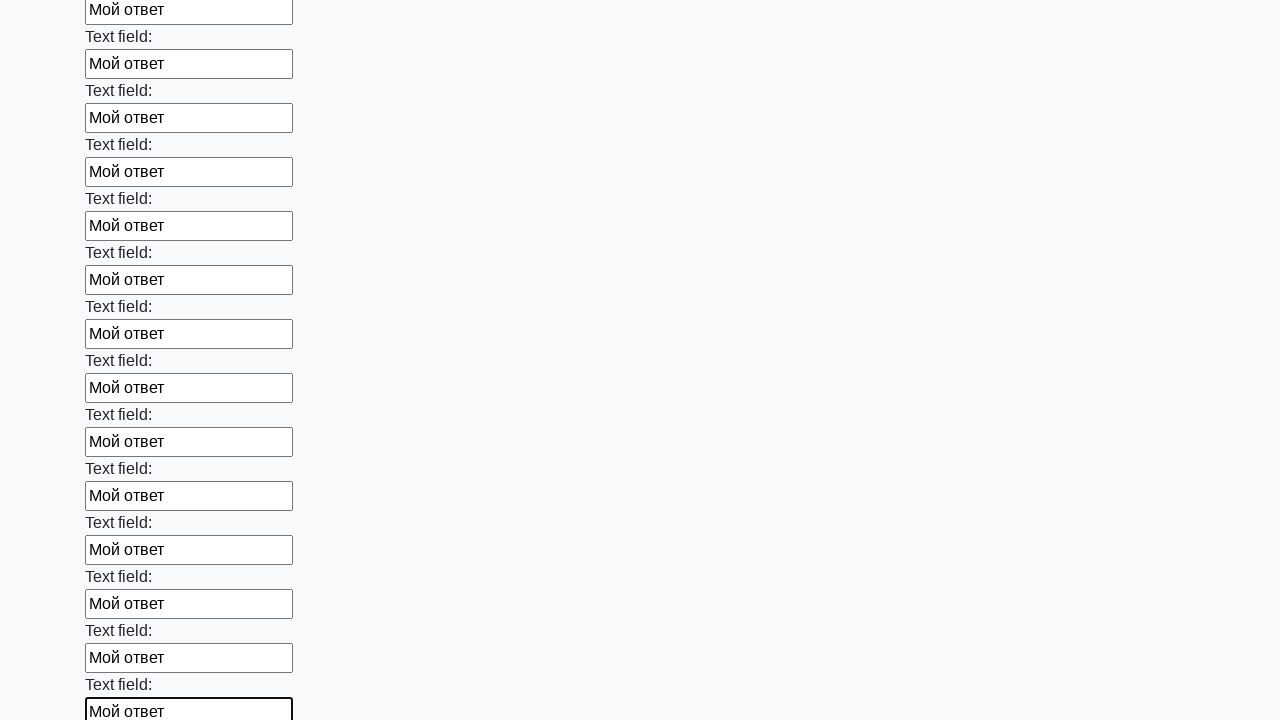

Filled an input field with 'Мой ответ' on input >> nth=74
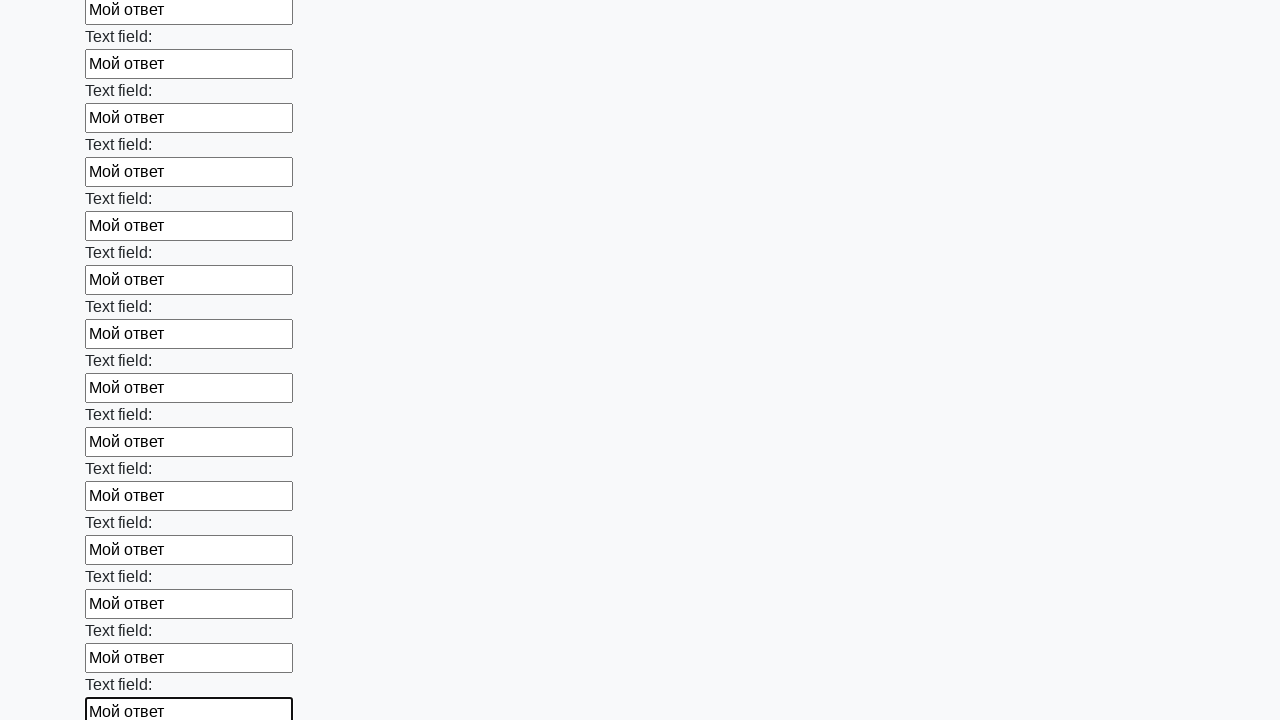

Filled an input field with 'Мой ответ' on input >> nth=75
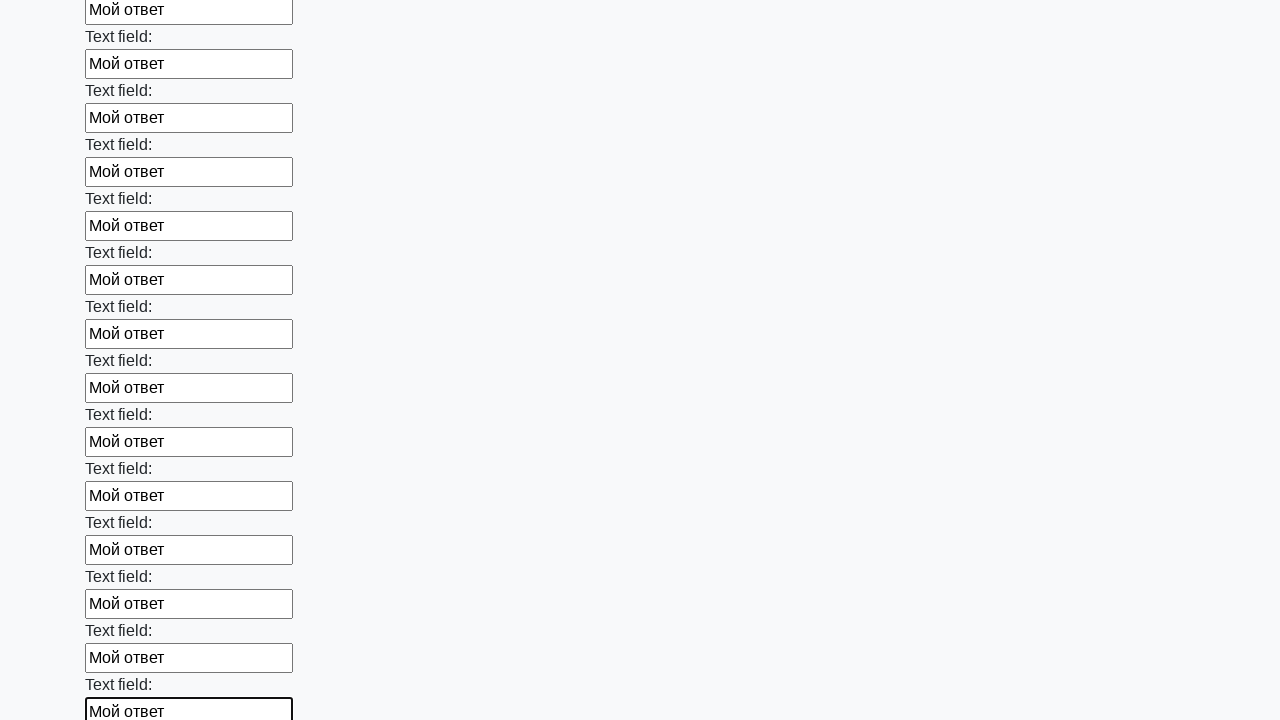

Filled an input field with 'Мой ответ' on input >> nth=76
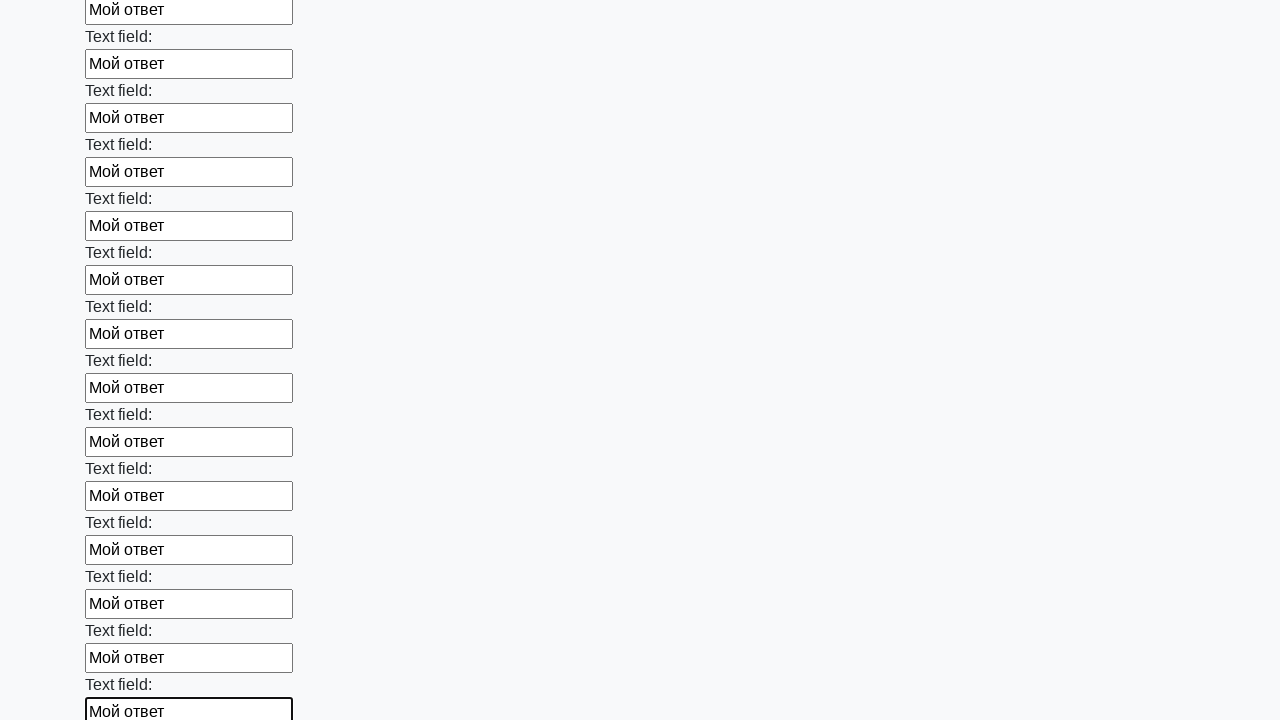

Filled an input field with 'Мой ответ' on input >> nth=77
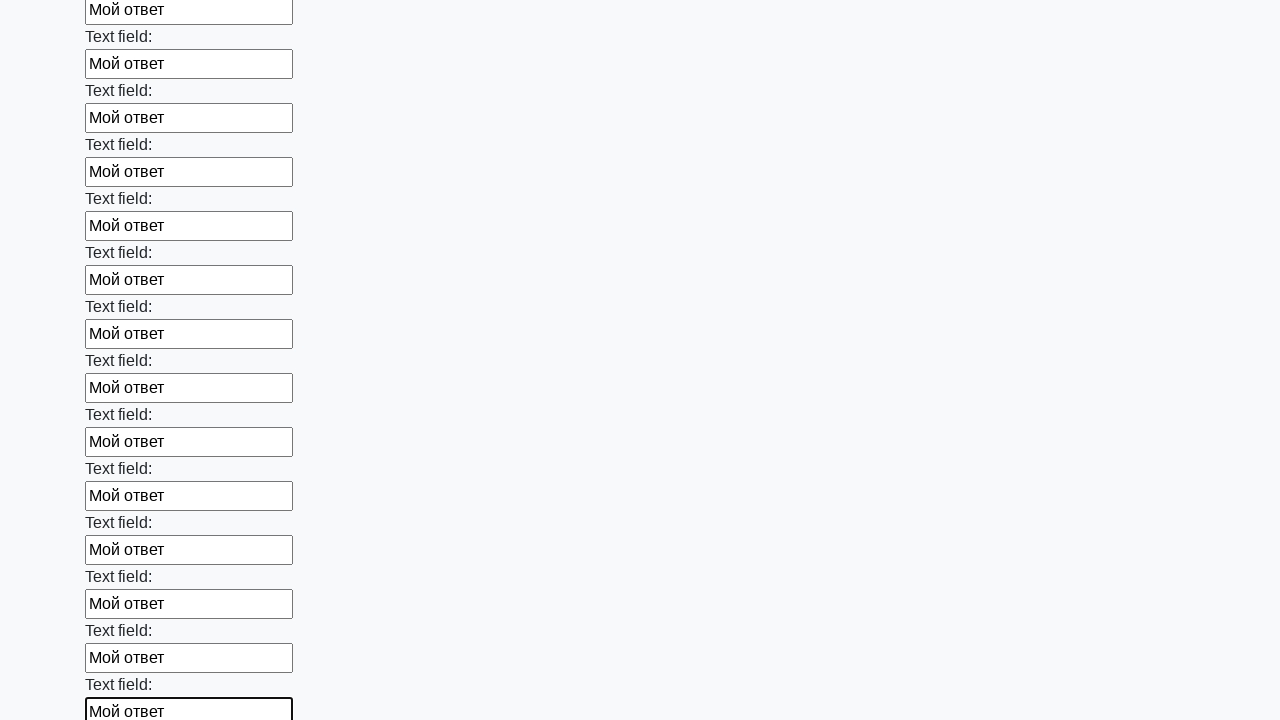

Filled an input field with 'Мой ответ' on input >> nth=78
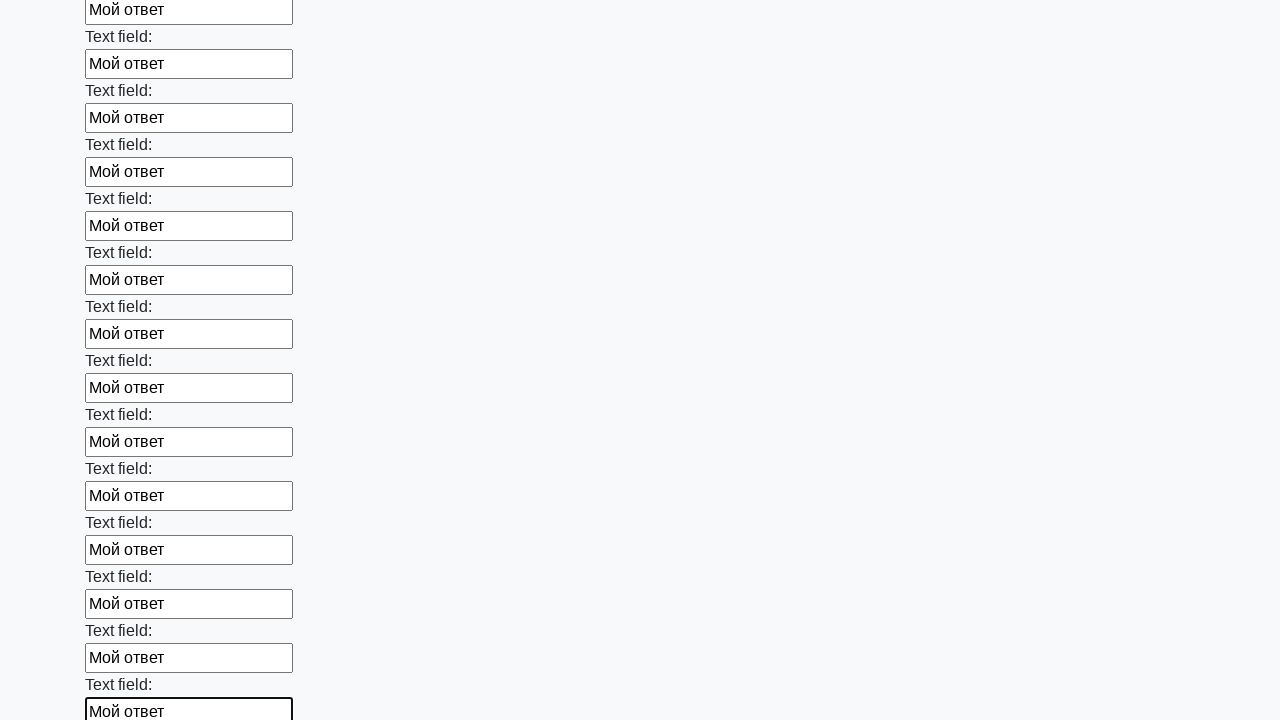

Filled an input field with 'Мой ответ' on input >> nth=79
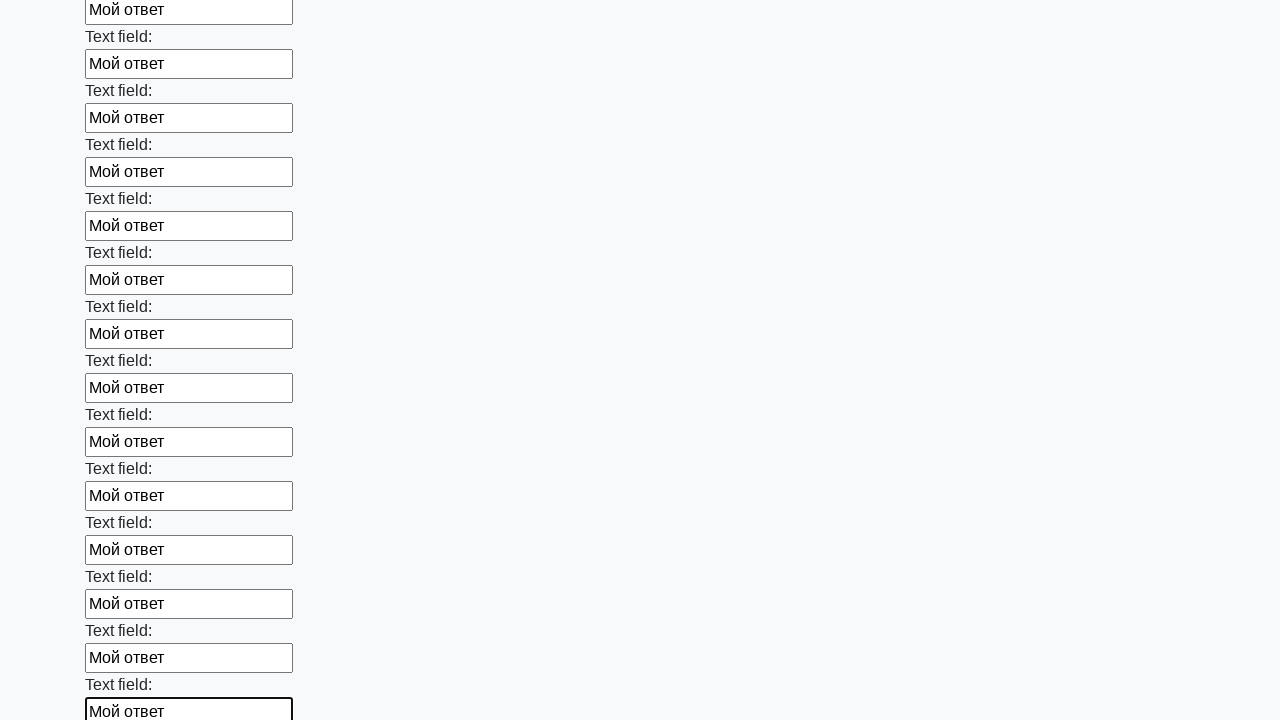

Filled an input field with 'Мой ответ' on input >> nth=80
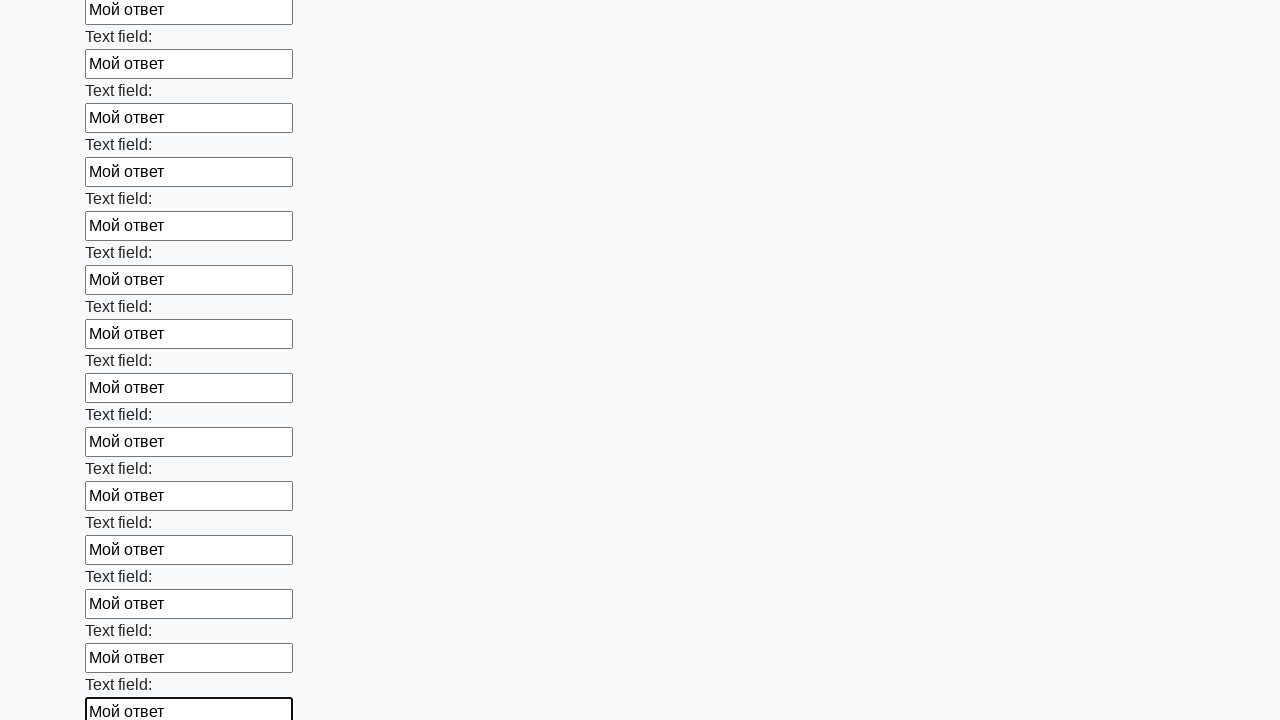

Filled an input field with 'Мой ответ' on input >> nth=81
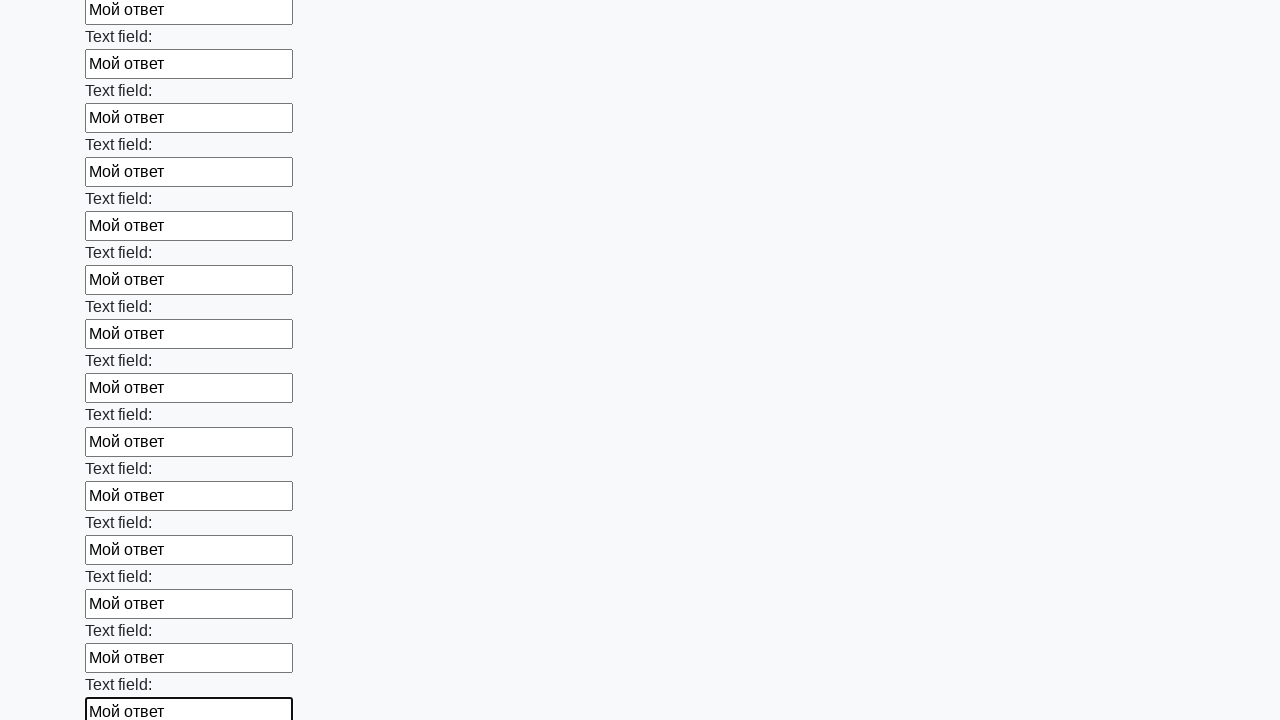

Filled an input field with 'Мой ответ' on input >> nth=82
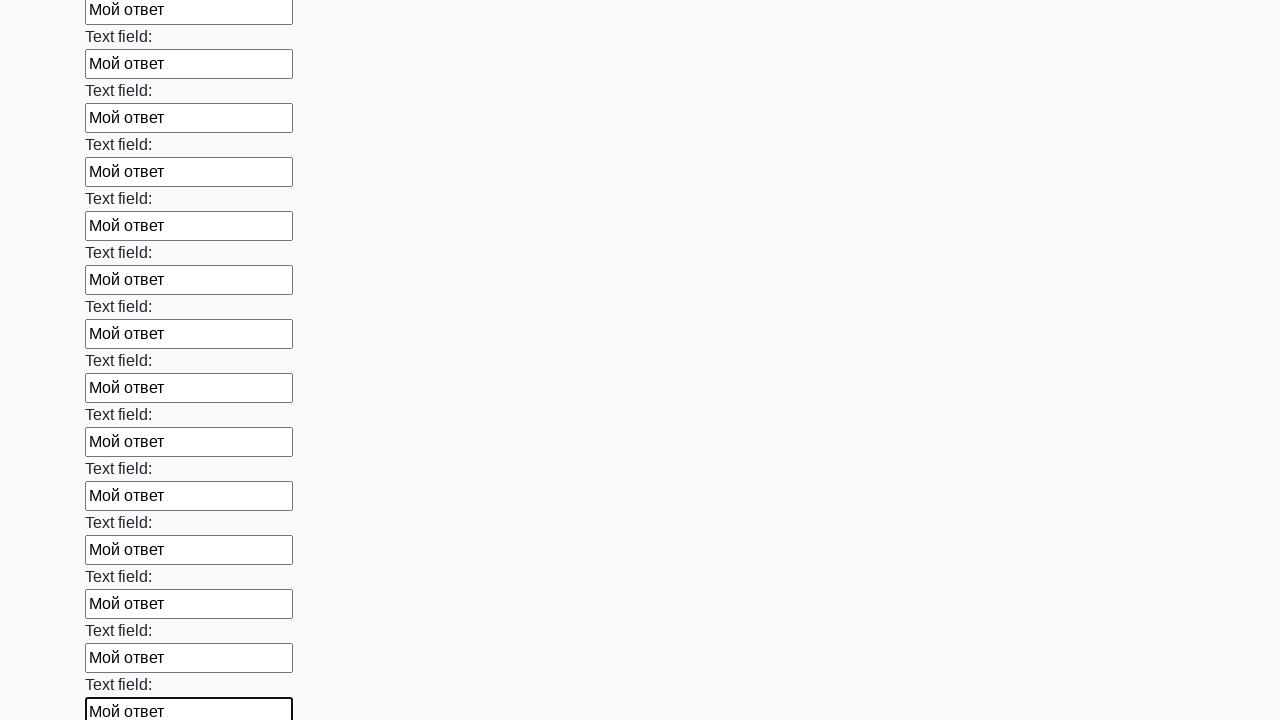

Filled an input field with 'Мой ответ' on input >> nth=83
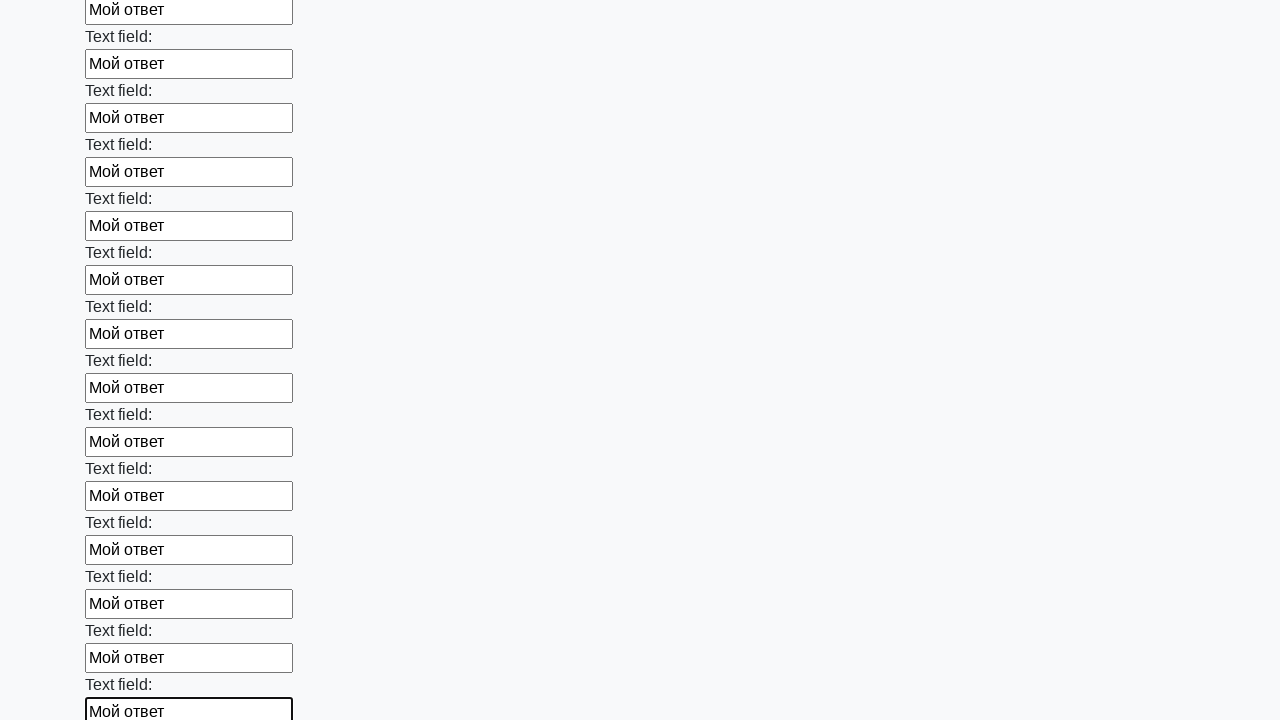

Filled an input field with 'Мой ответ' on input >> nth=84
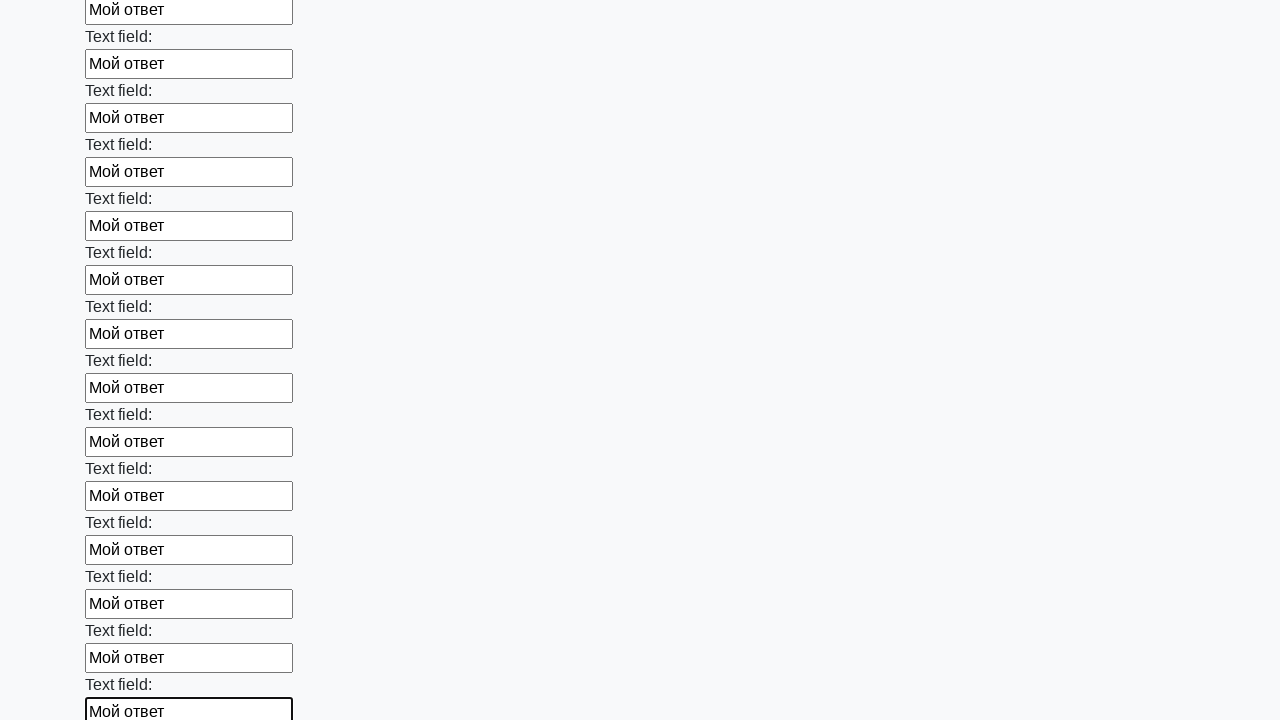

Filled an input field with 'Мой ответ' on input >> nth=85
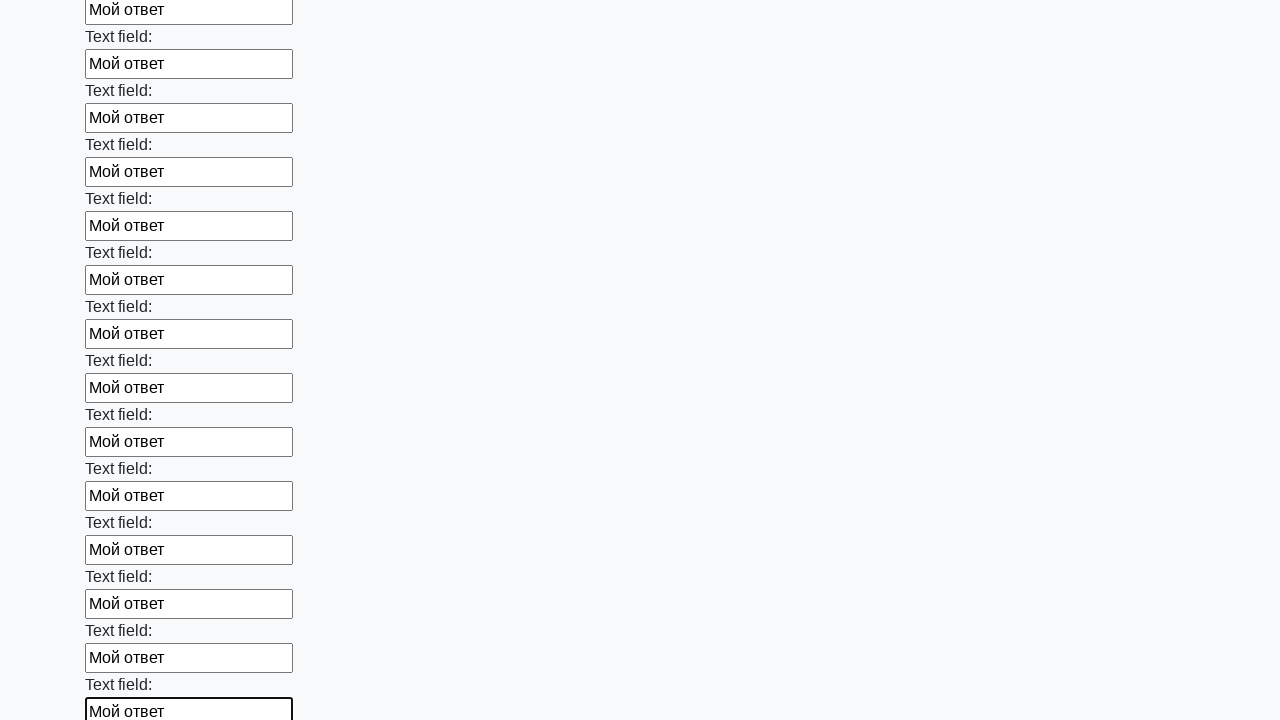

Filled an input field with 'Мой ответ' on input >> nth=86
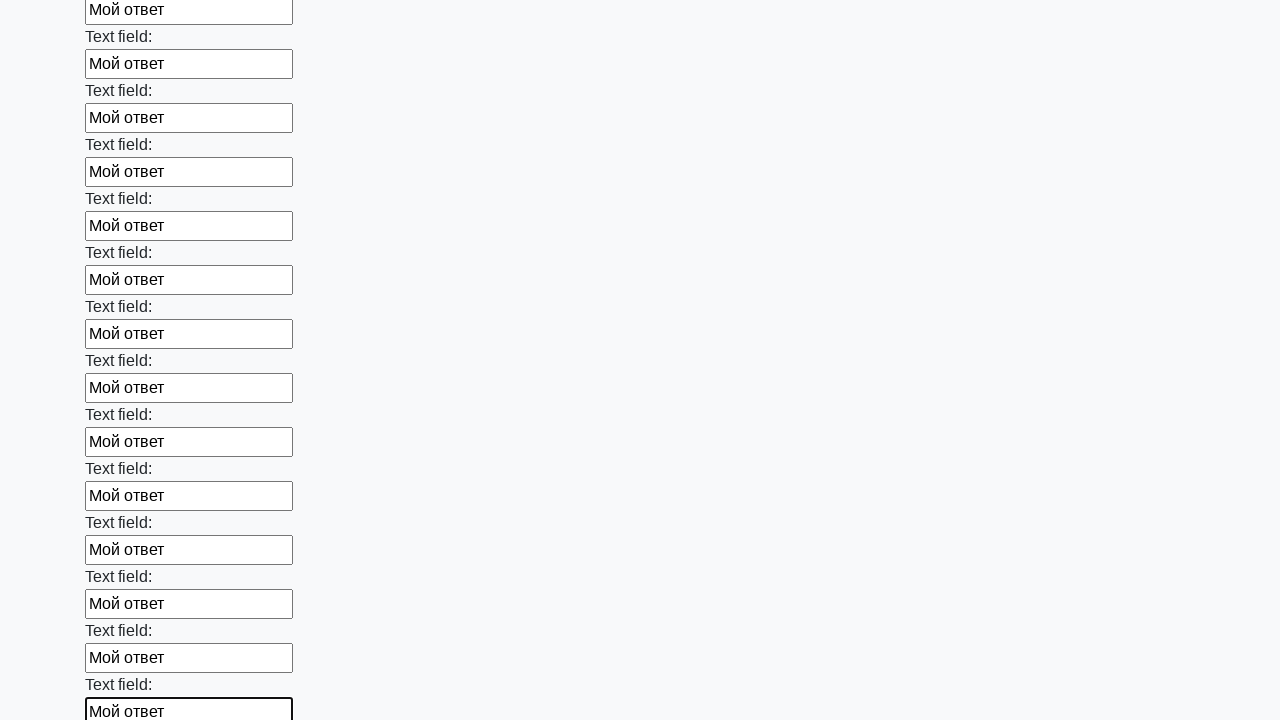

Filled an input field with 'Мой ответ' on input >> nth=87
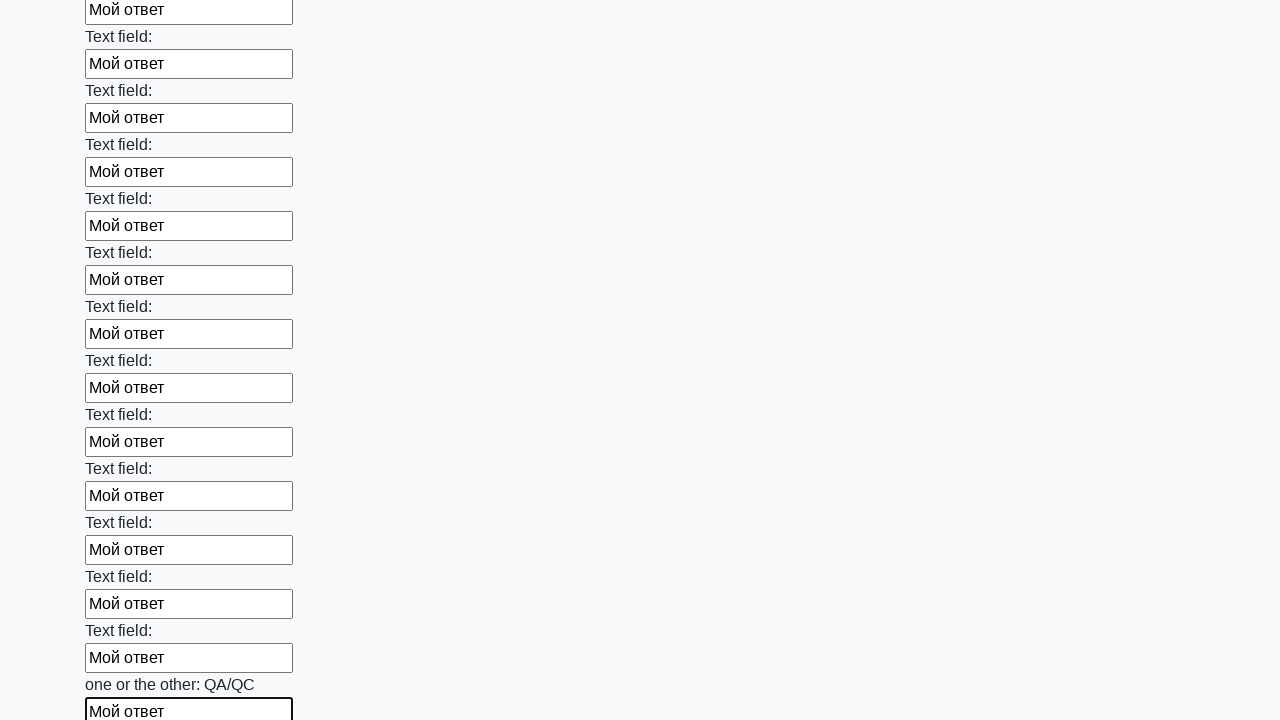

Filled an input field with 'Мой ответ' on input >> nth=88
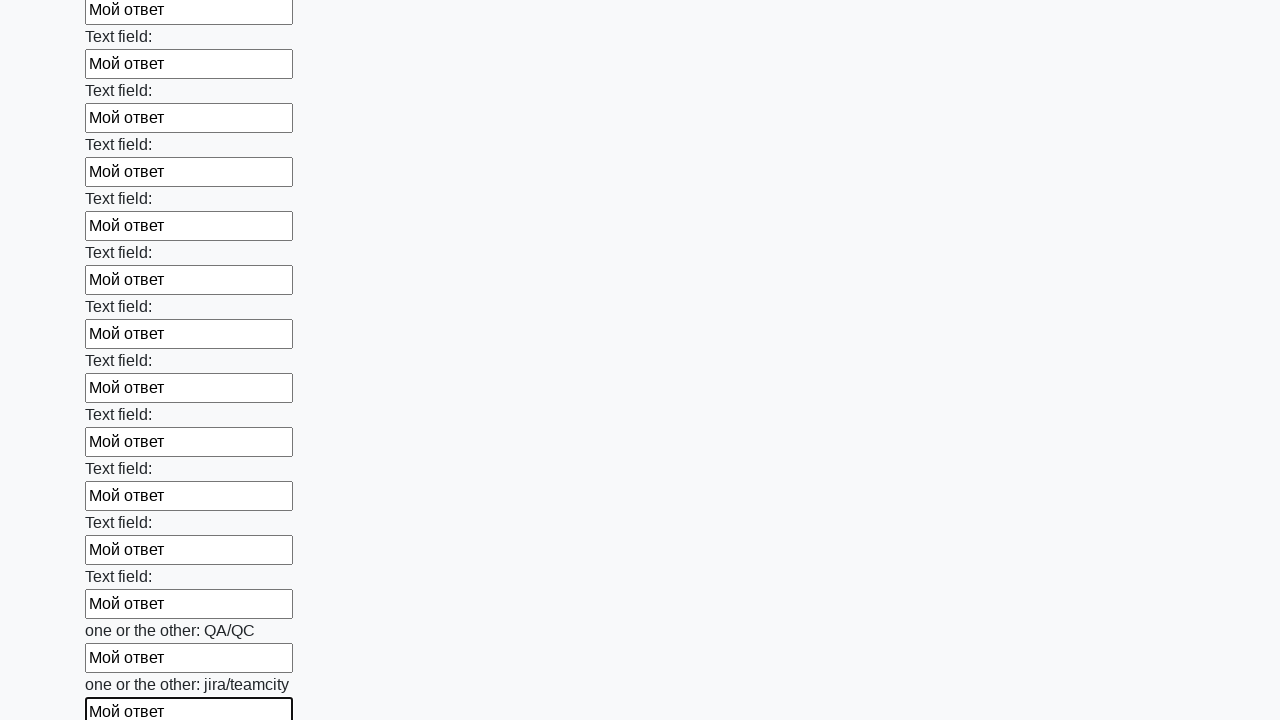

Filled an input field with 'Мой ответ' on input >> nth=89
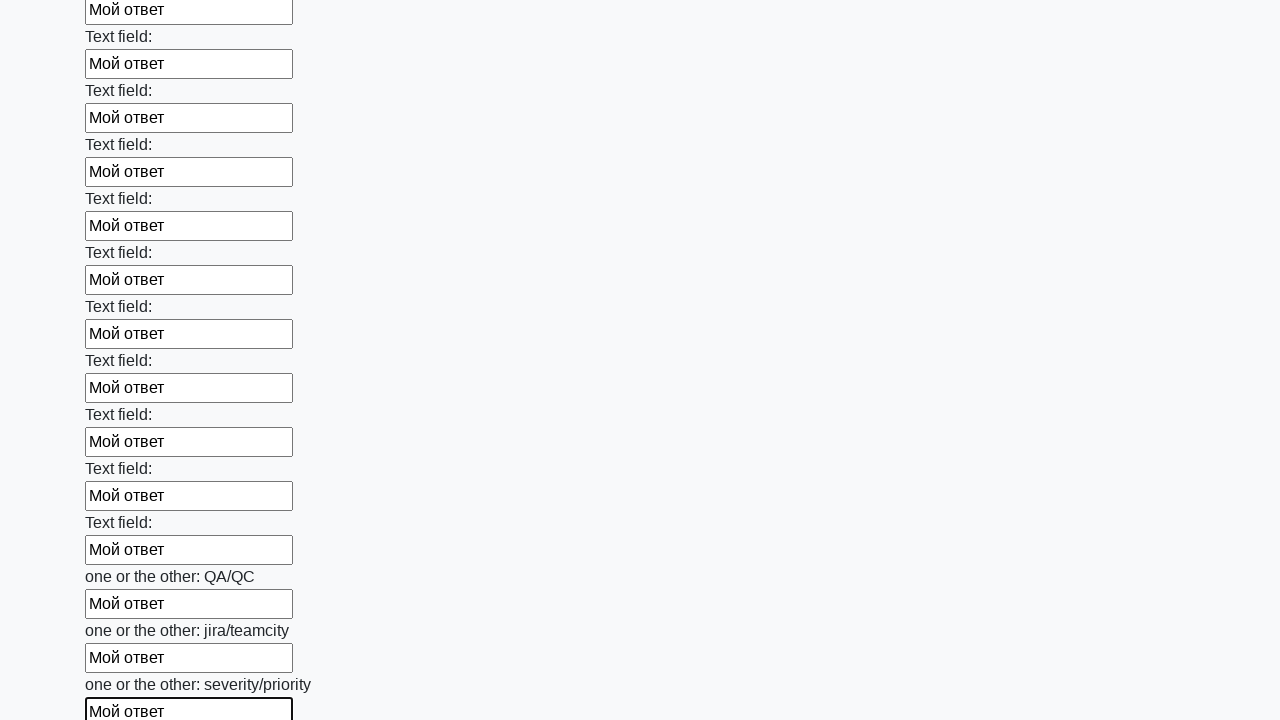

Filled an input field with 'Мой ответ' on input >> nth=90
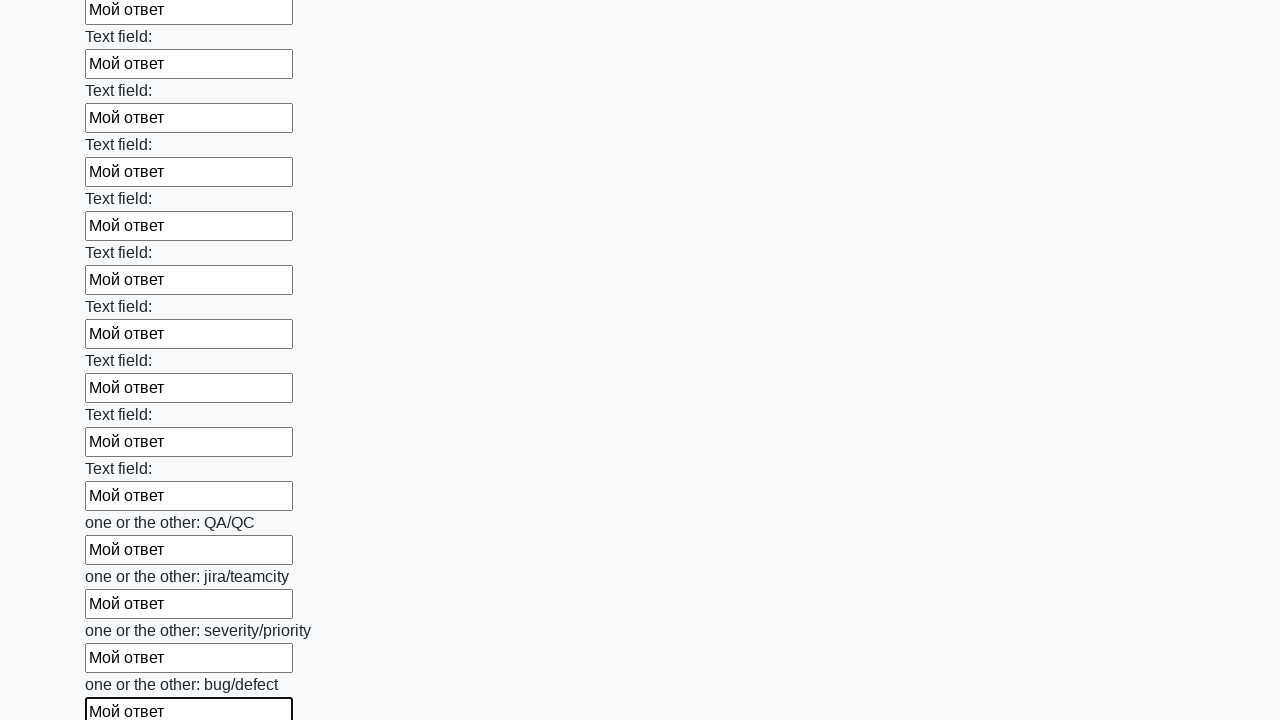

Filled an input field with 'Мой ответ' on input >> nth=91
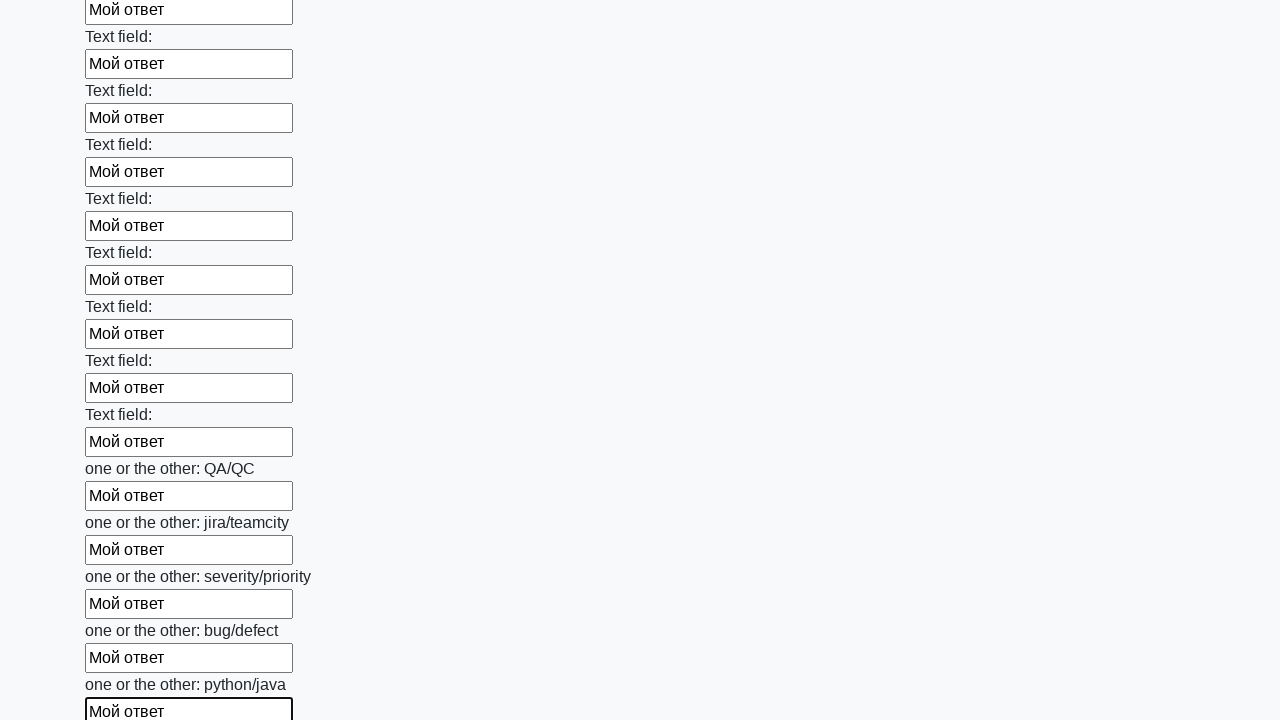

Filled an input field with 'Мой ответ' on input >> nth=92
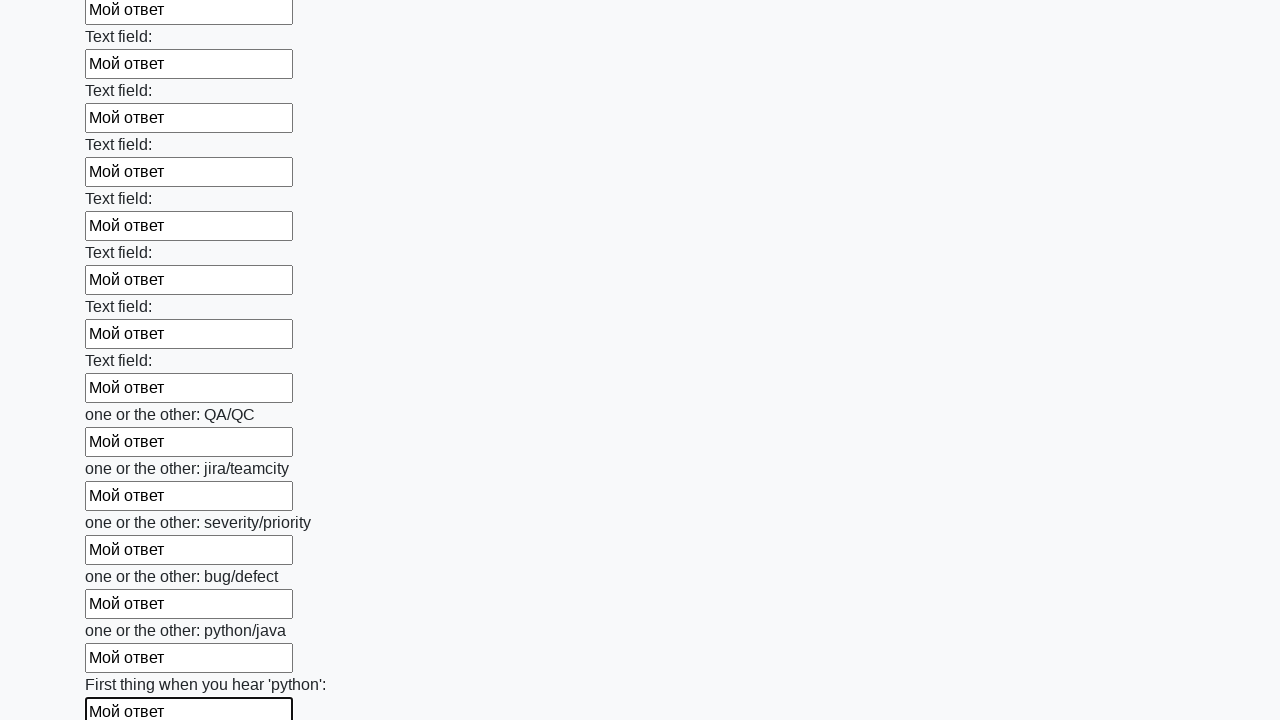

Filled an input field with 'Мой ответ' on input >> nth=93
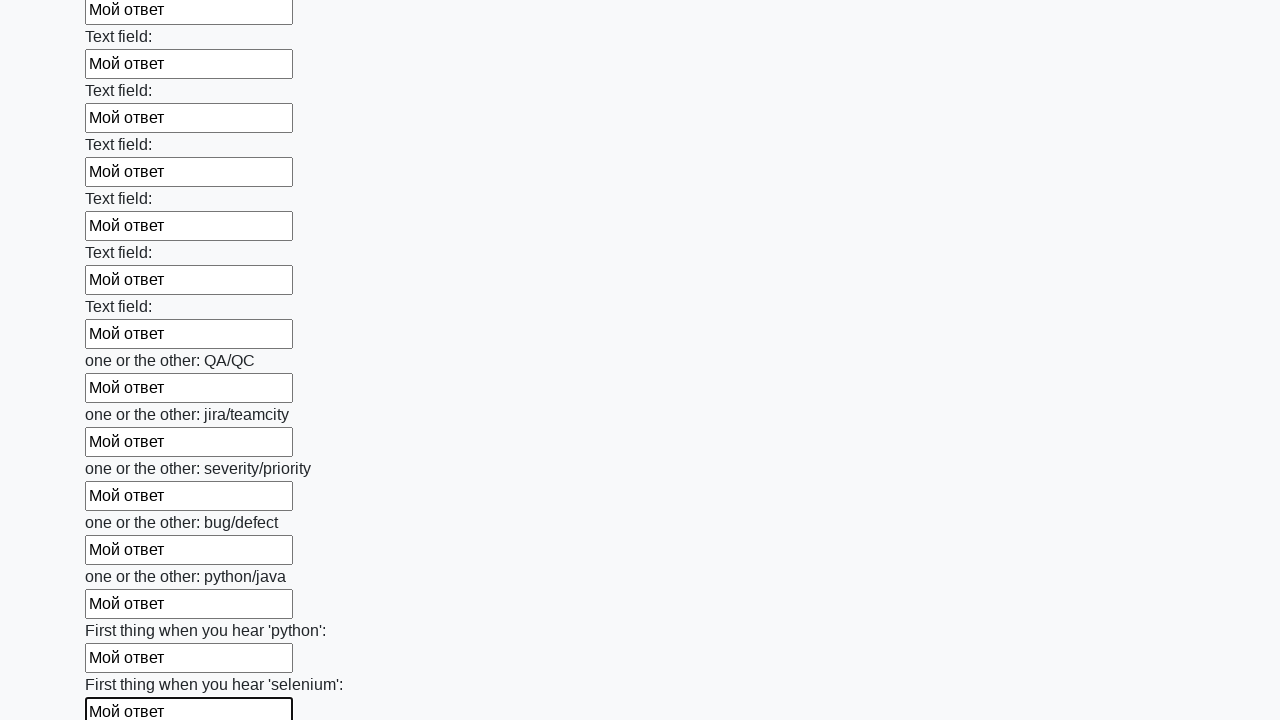

Filled an input field with 'Мой ответ' on input >> nth=94
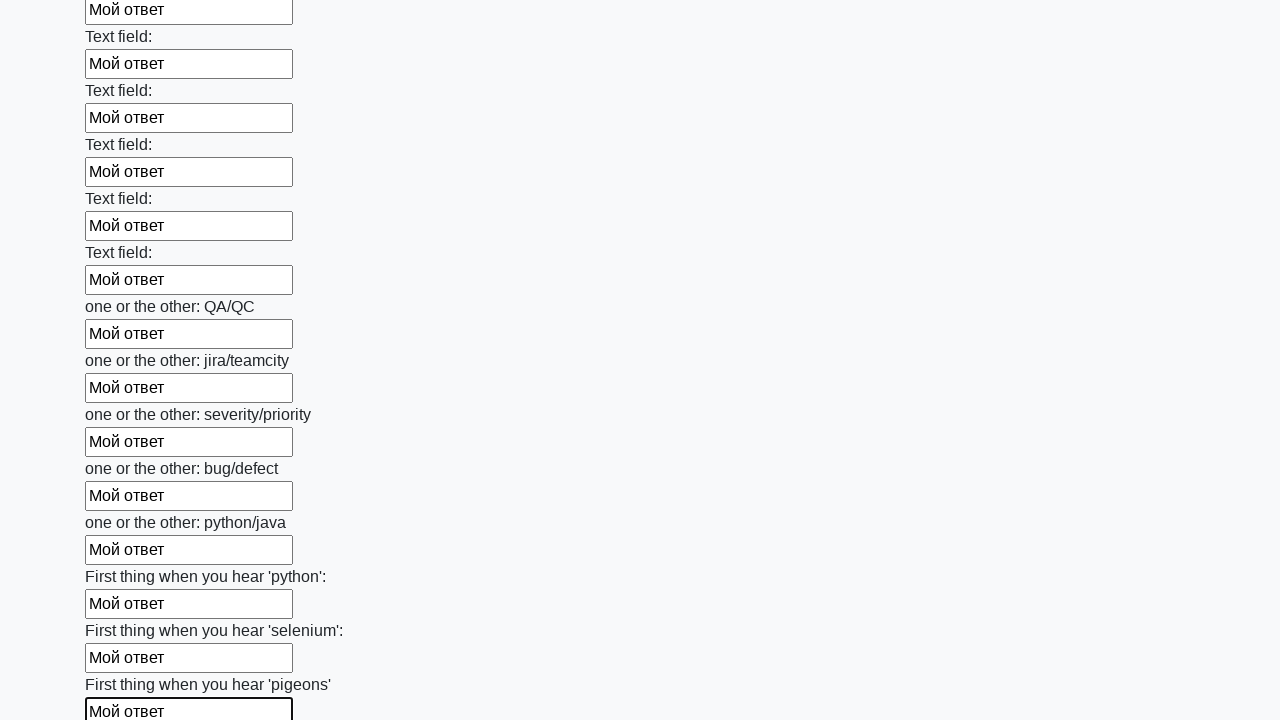

Filled an input field with 'Мой ответ' on input >> nth=95
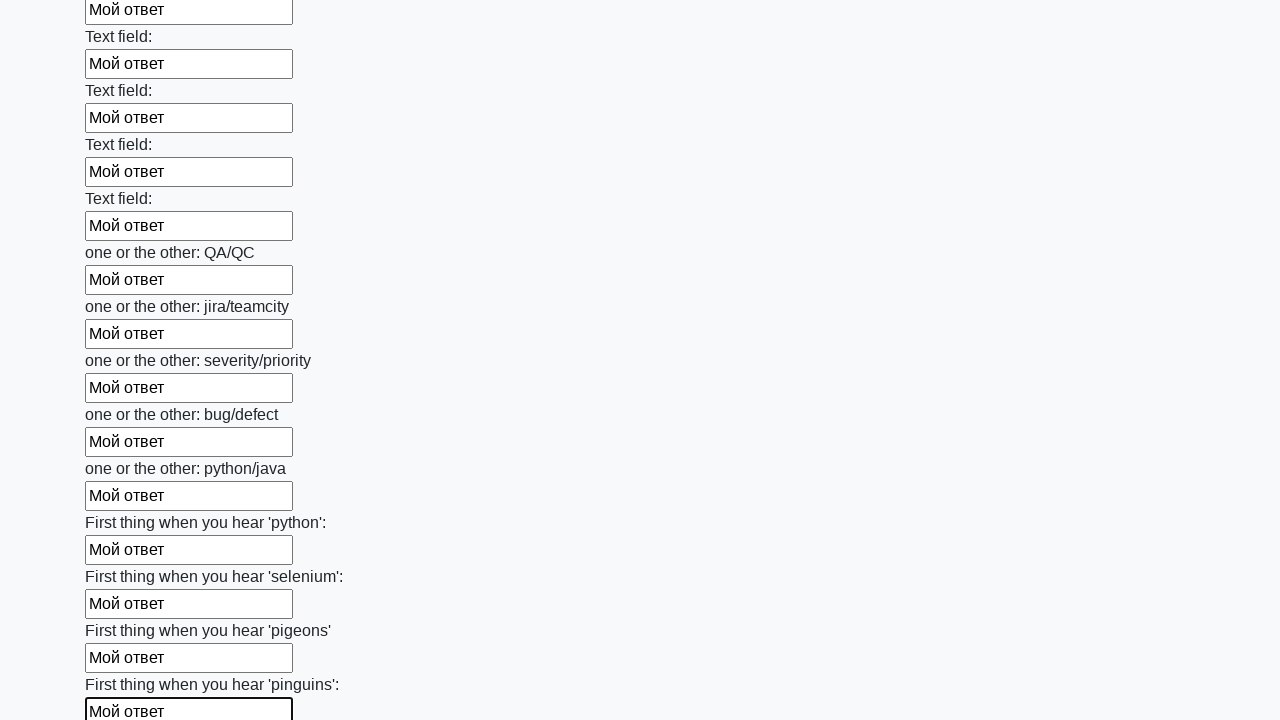

Filled an input field with 'Мой ответ' on input >> nth=96
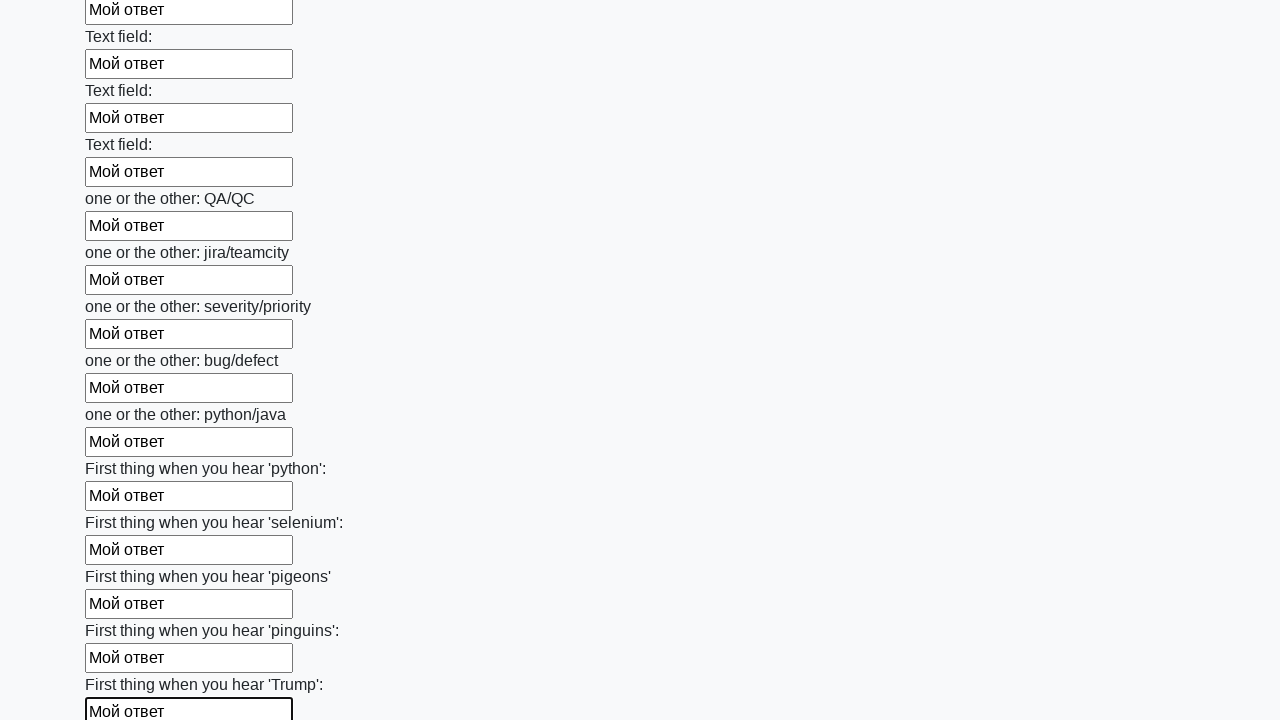

Filled an input field with 'Мой ответ' on input >> nth=97
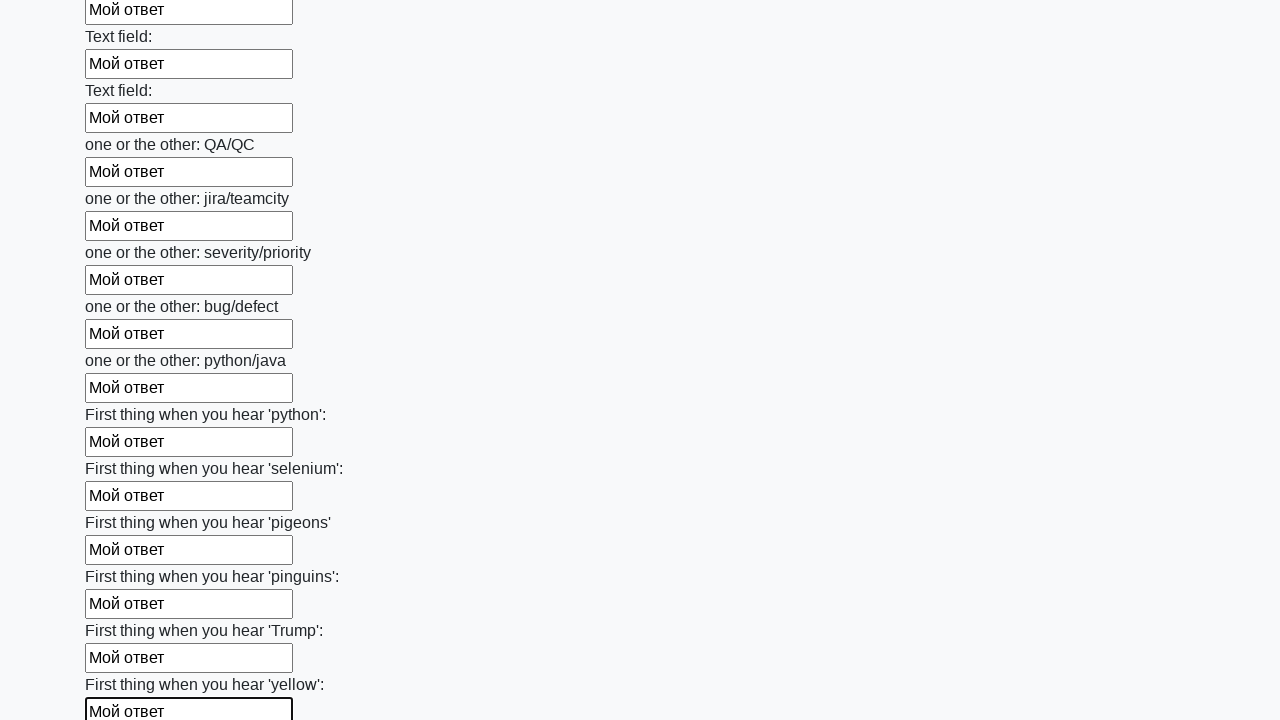

Filled an input field with 'Мой ответ' on input >> nth=98
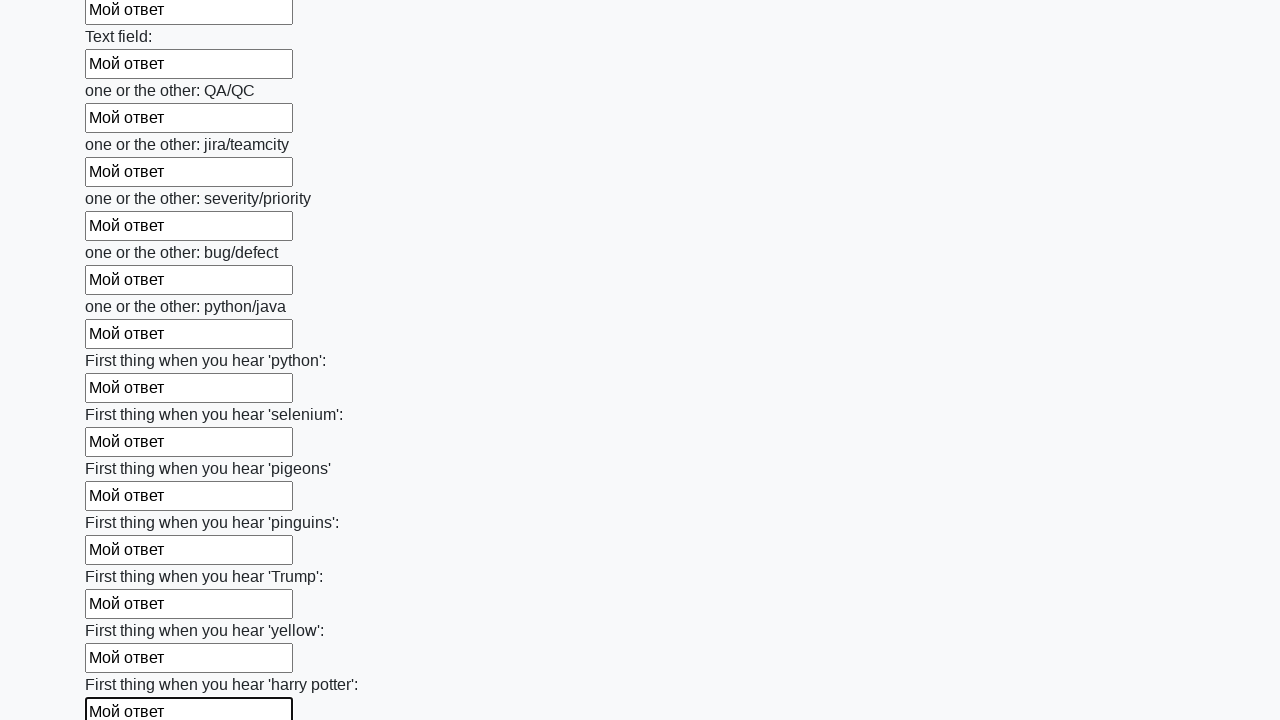

Filled an input field with 'Мой ответ' on input >> nth=99
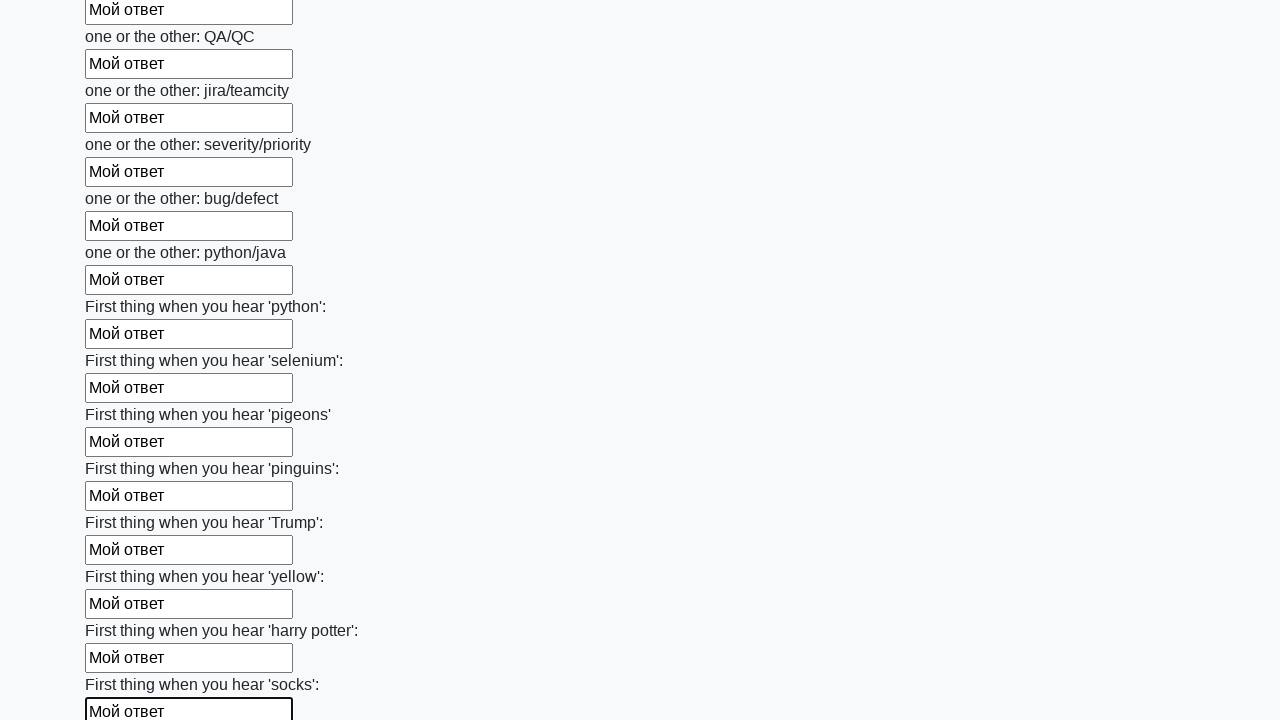

Clicked the submit button to submit the form at (123, 611) on button.btn
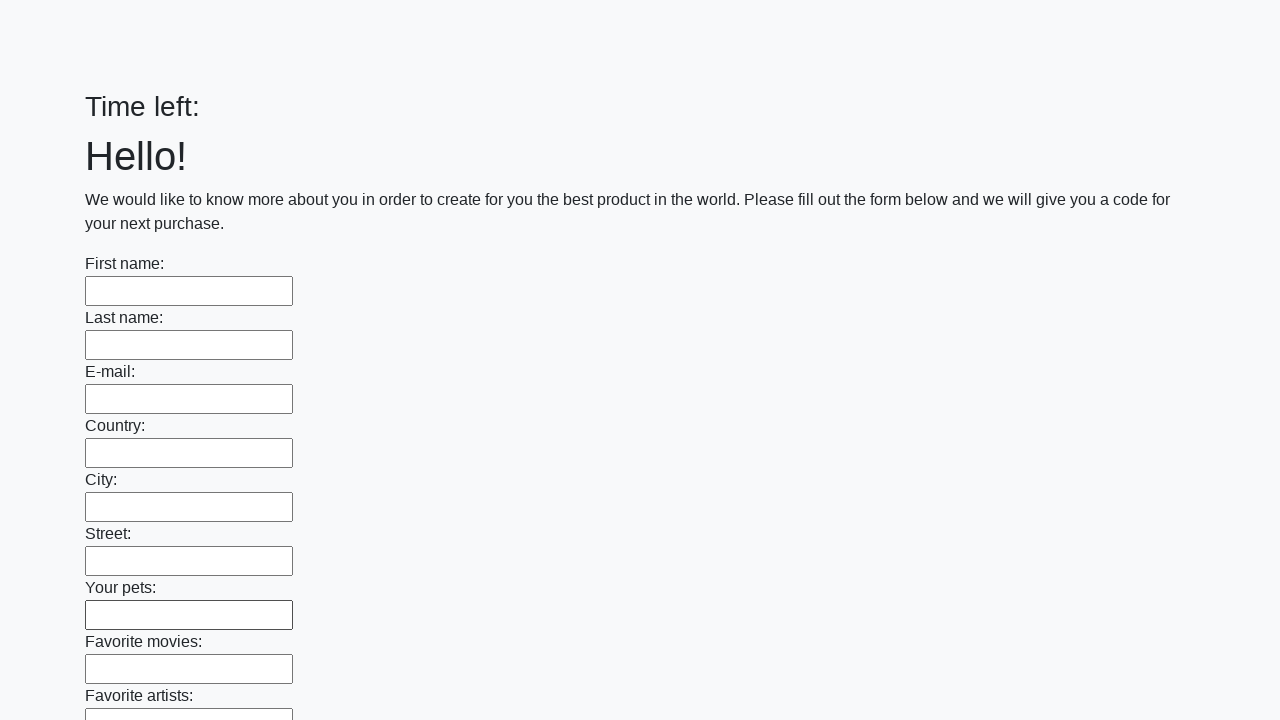

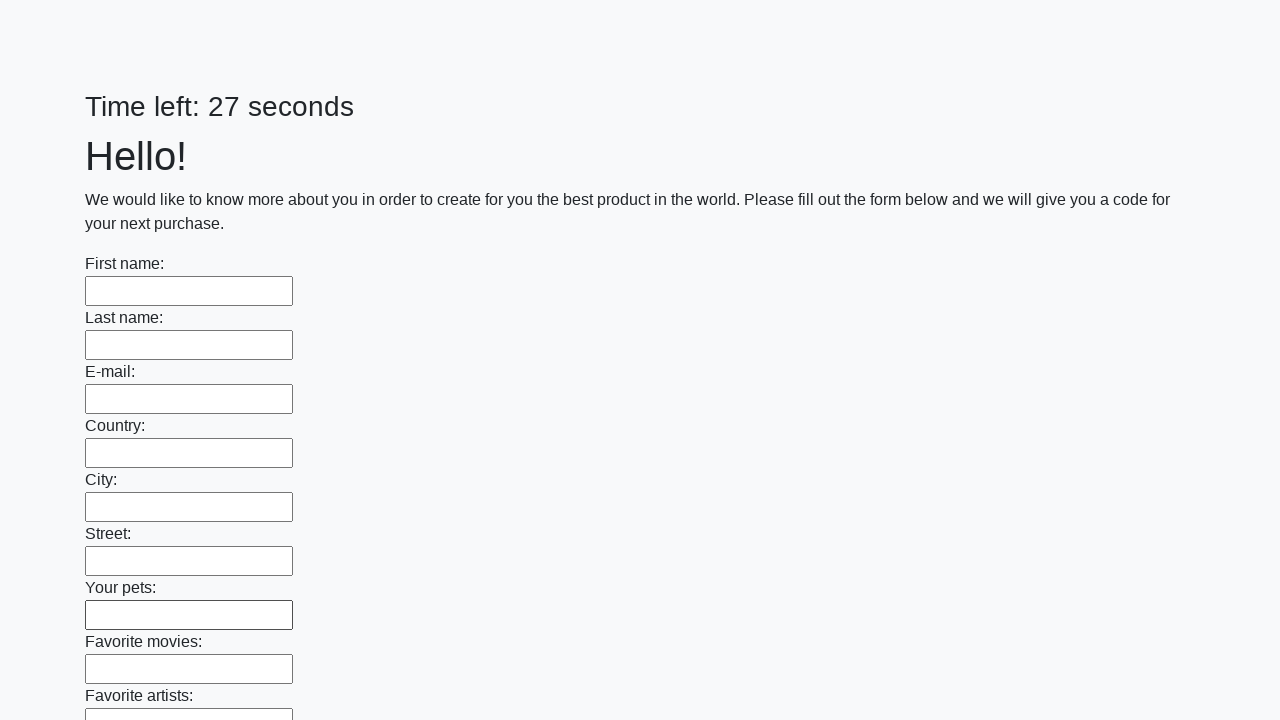